Tests filling a large form by entering text into all input fields and clicking the submit button

Starting URL: http://suninjuly.github.io/huge_form.html

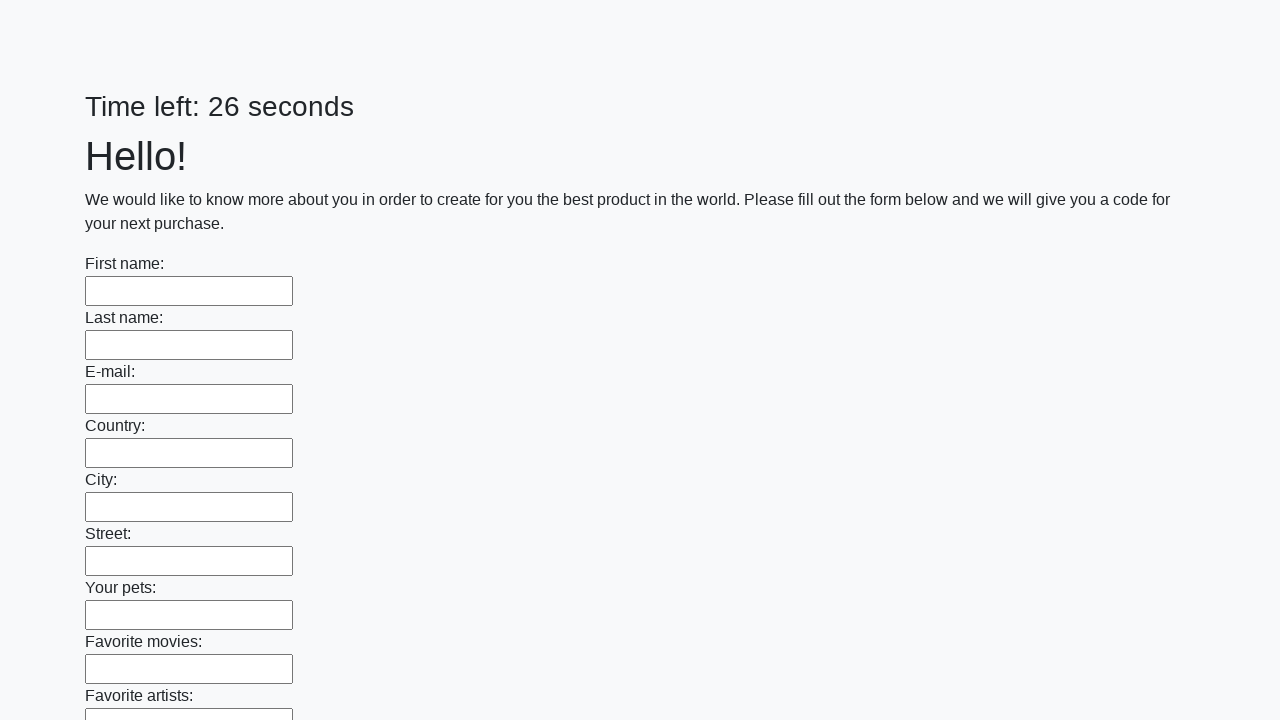

Navigated to huge form page
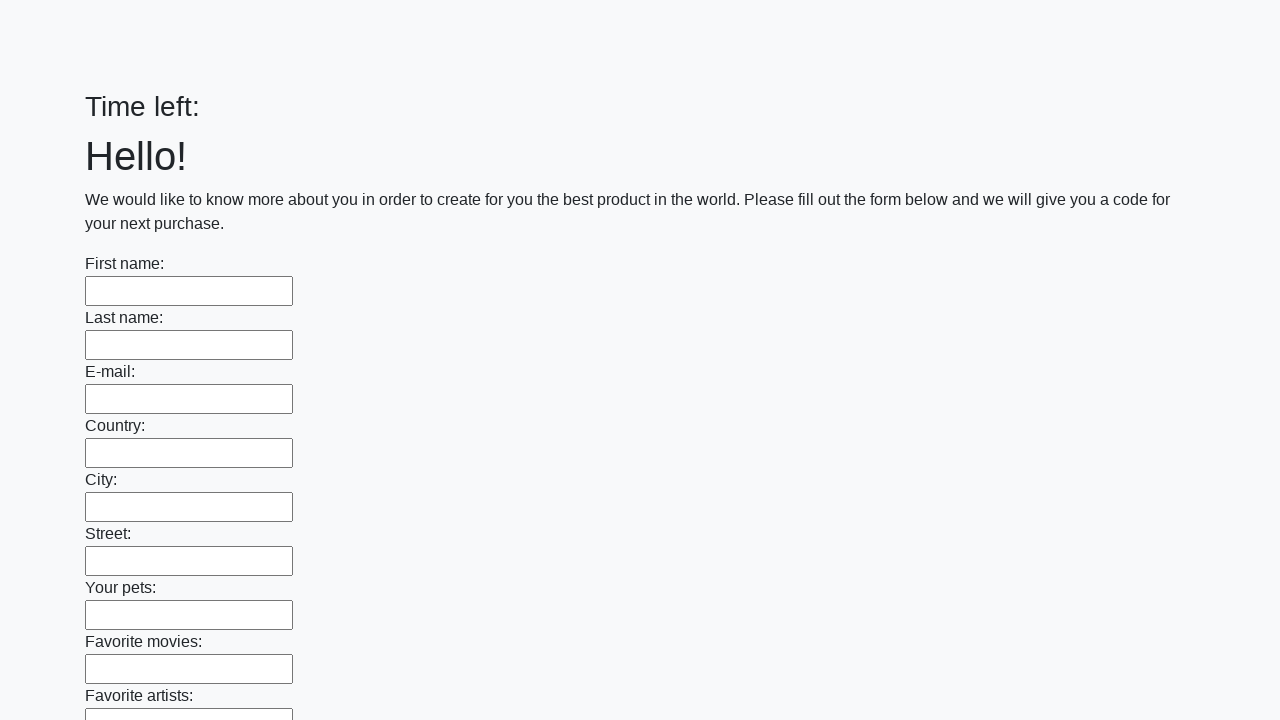

Filled input field with 'Yeah!' on input >> nth=0
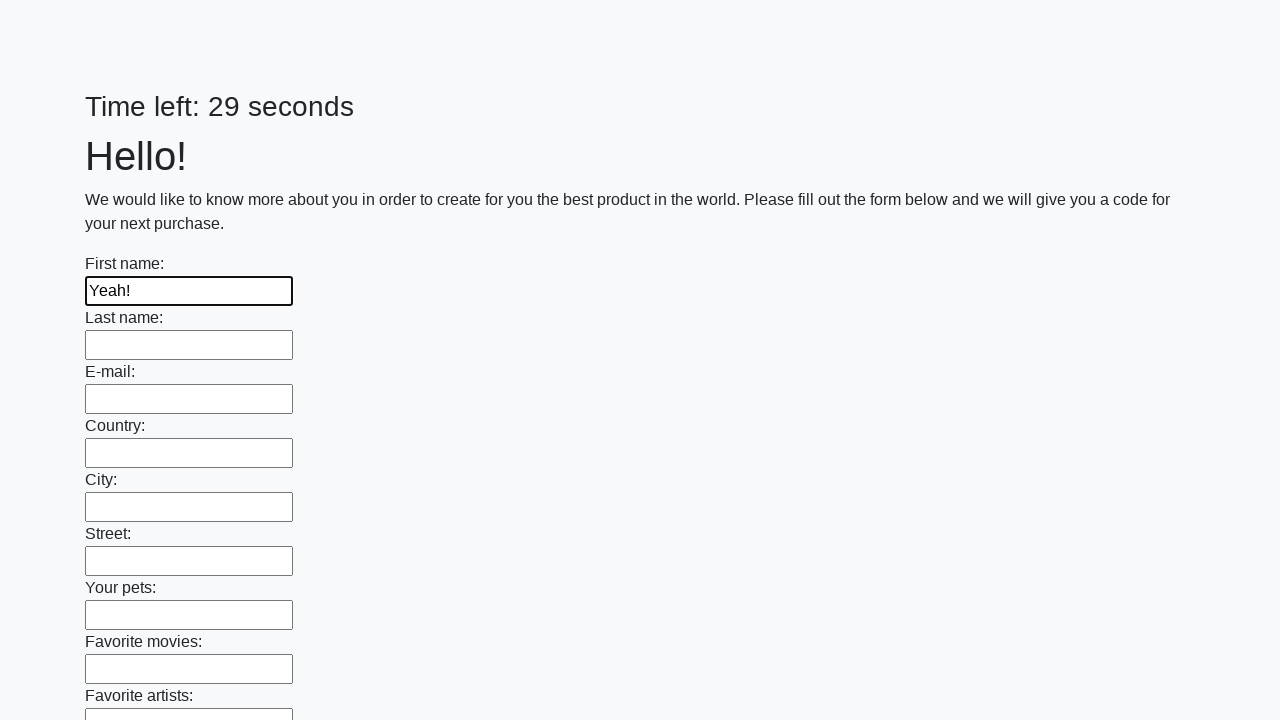

Filled input field with 'Yeah!' on input >> nth=1
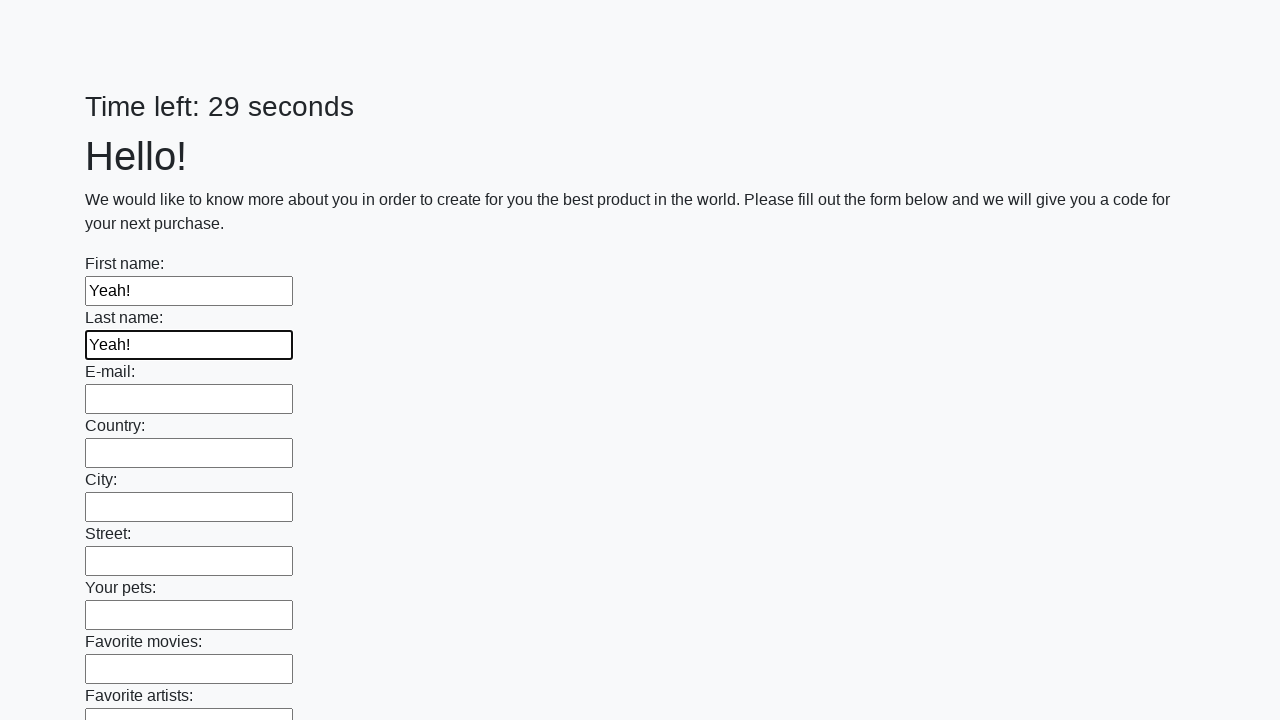

Filled input field with 'Yeah!' on input >> nth=2
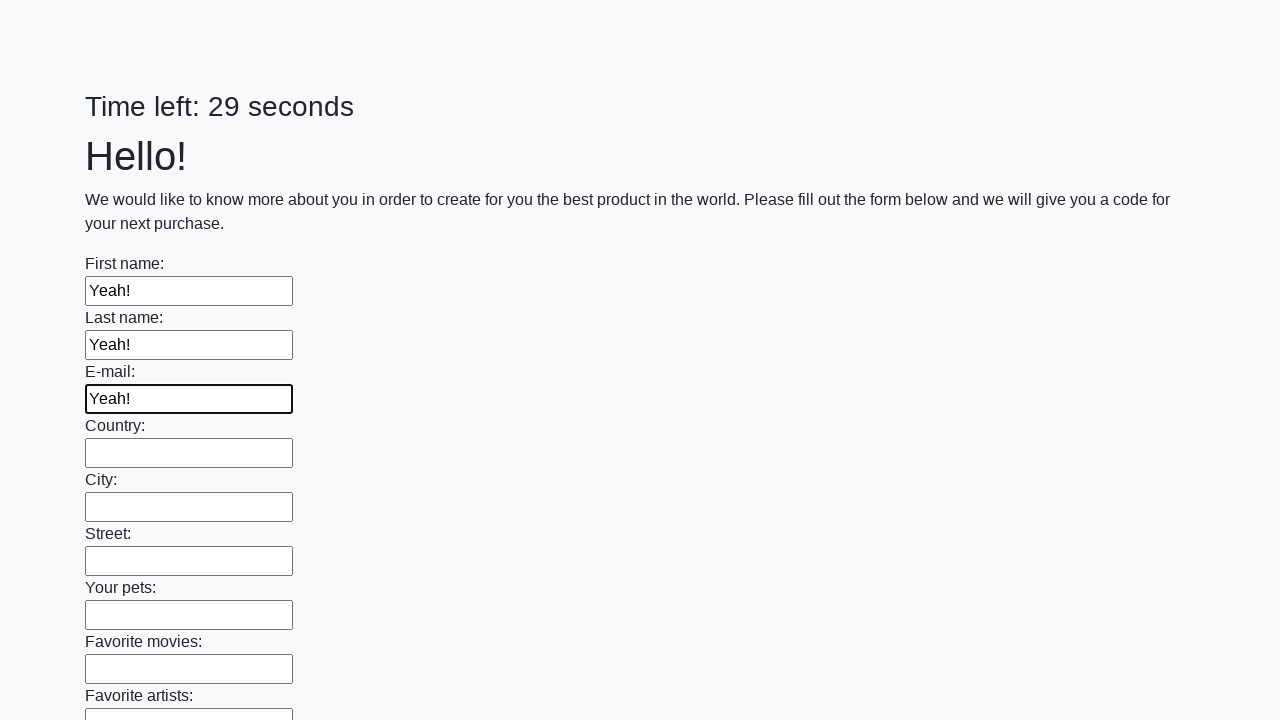

Filled input field with 'Yeah!' on input >> nth=3
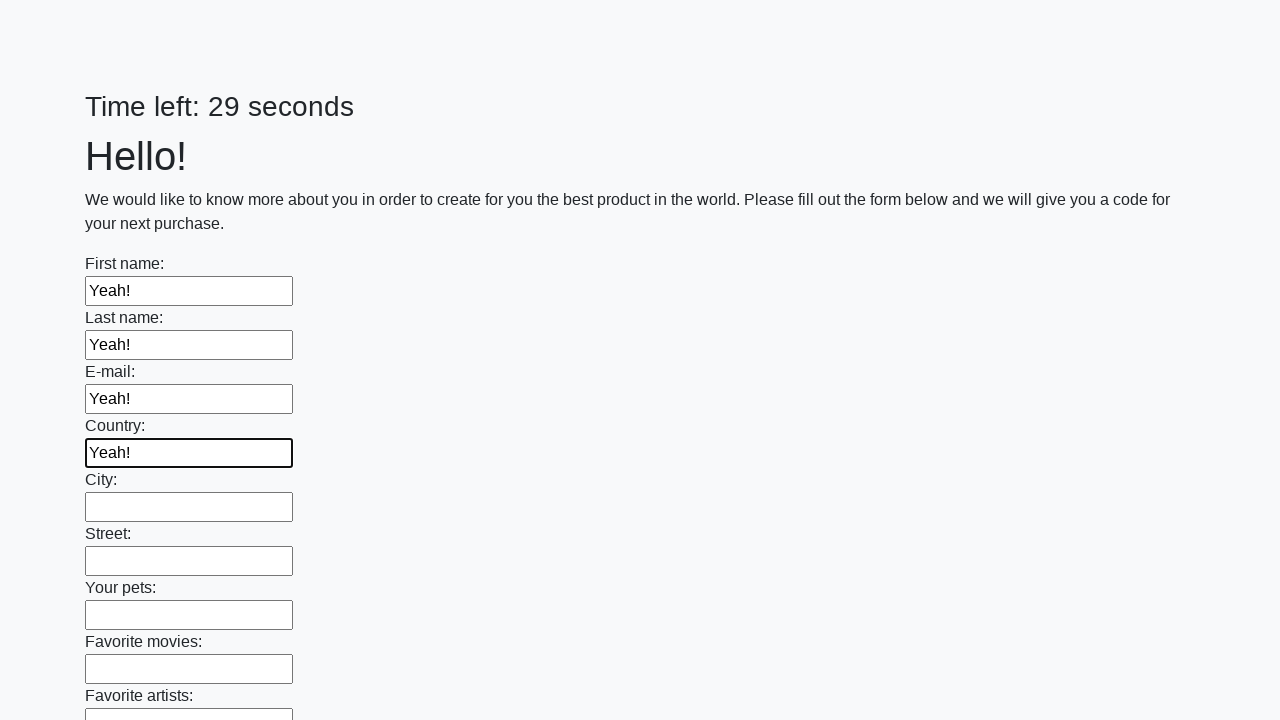

Filled input field with 'Yeah!' on input >> nth=4
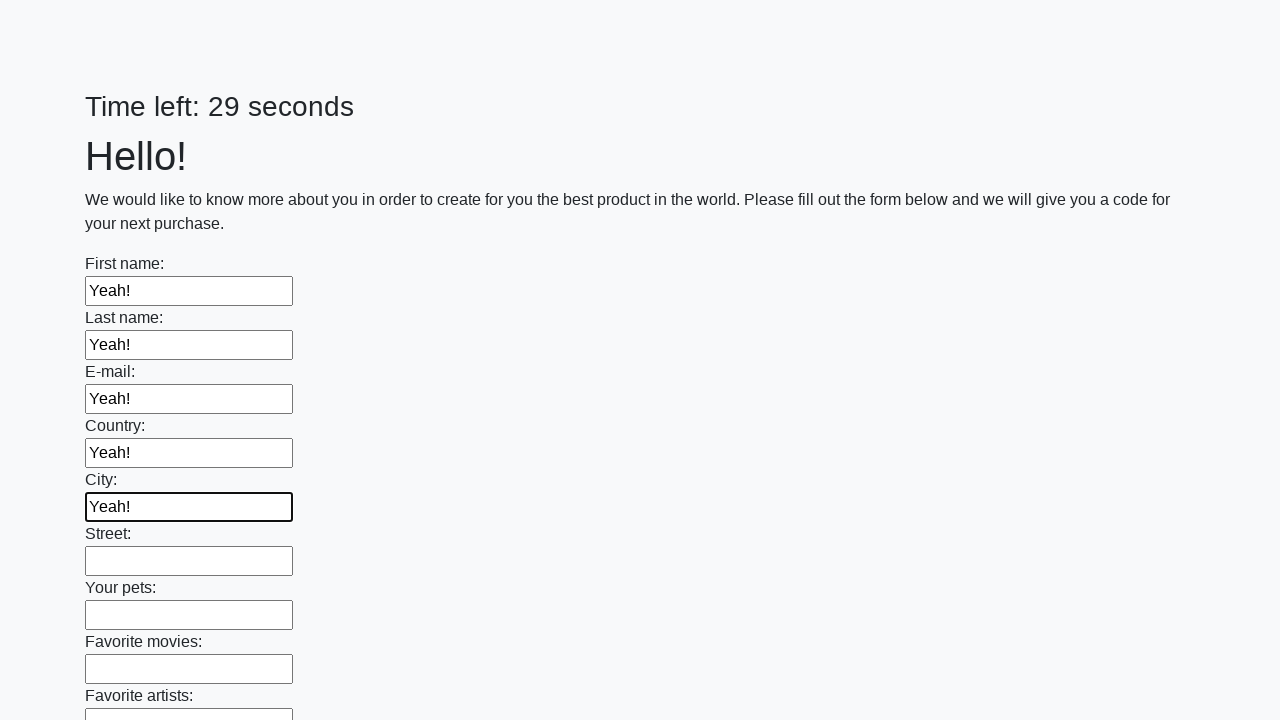

Filled input field with 'Yeah!' on input >> nth=5
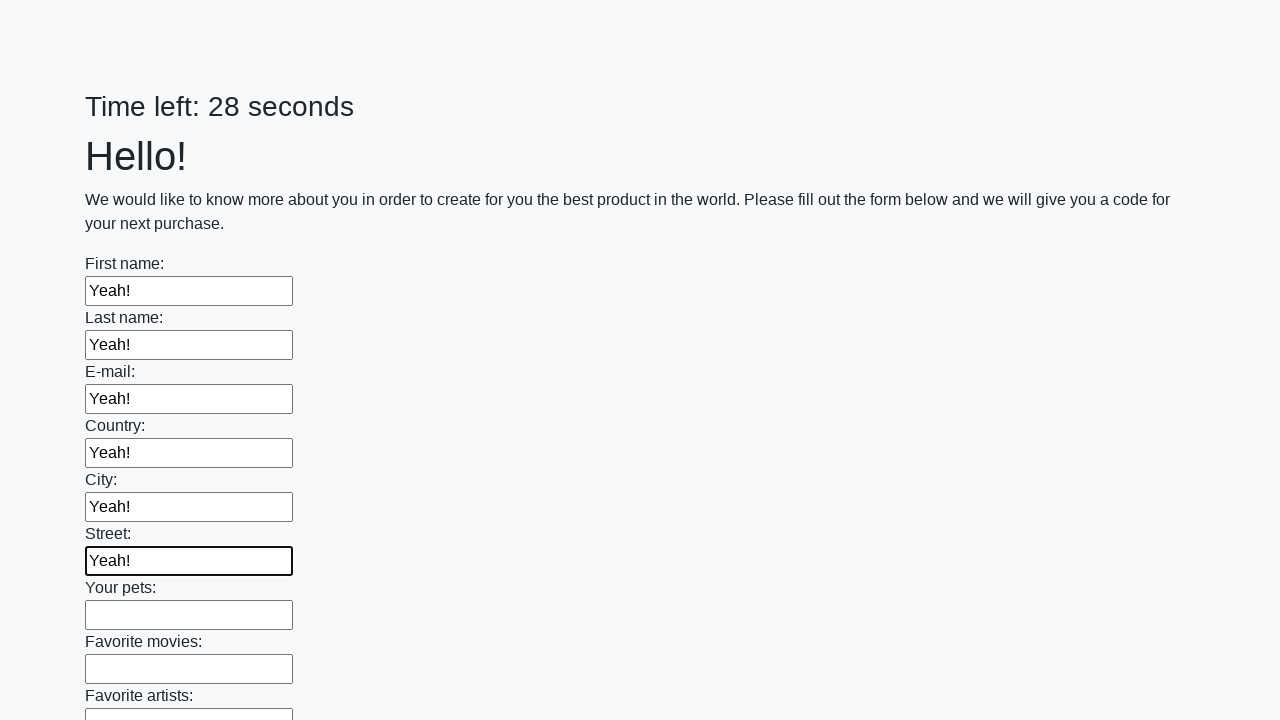

Filled input field with 'Yeah!' on input >> nth=6
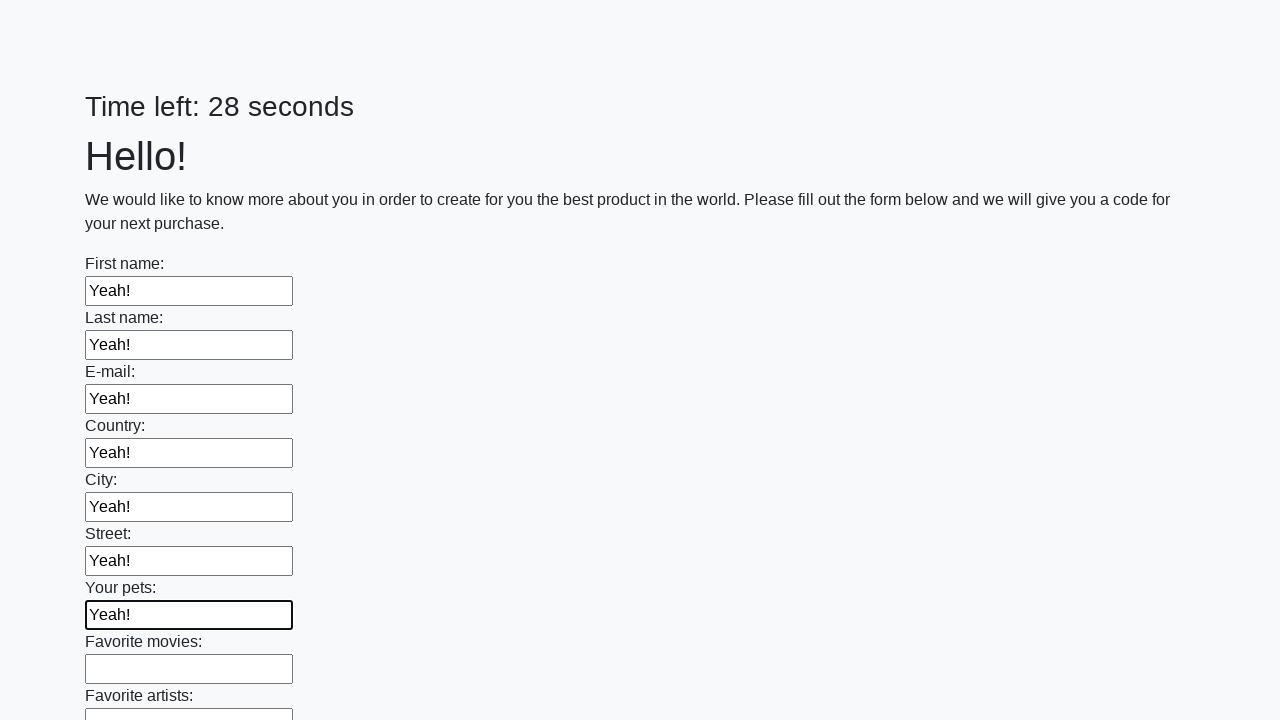

Filled input field with 'Yeah!' on input >> nth=7
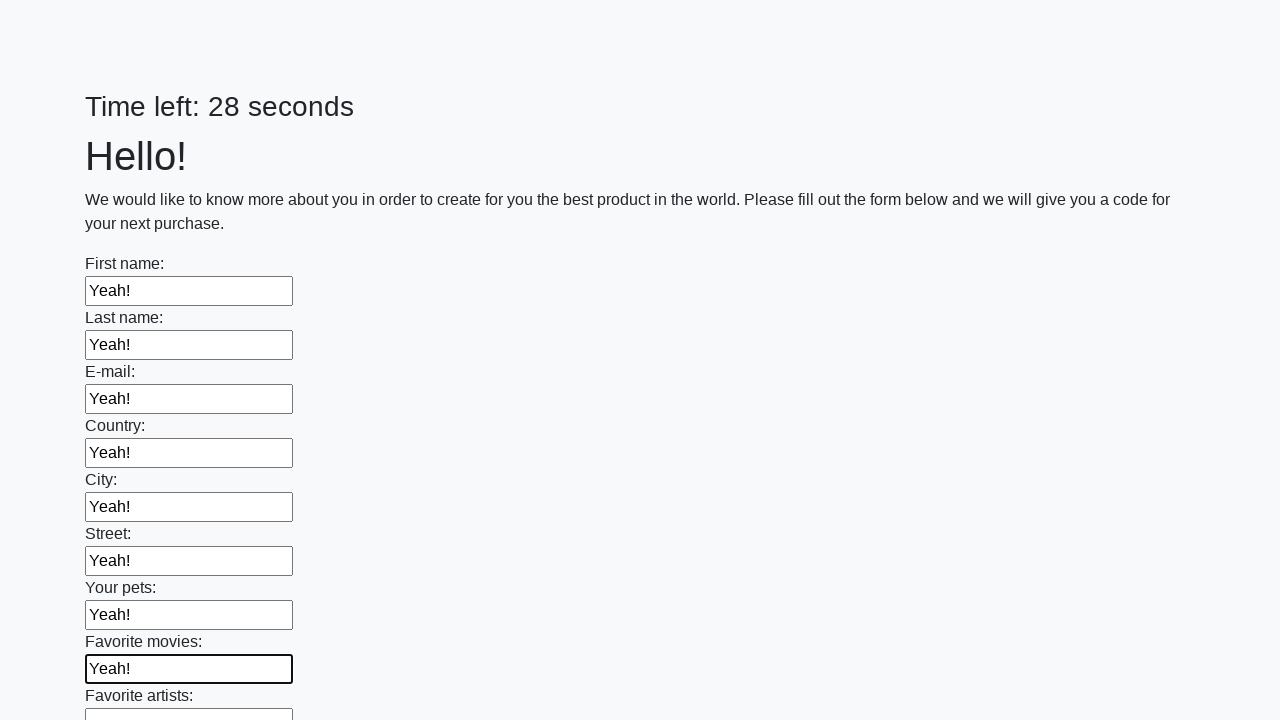

Filled input field with 'Yeah!' on input >> nth=8
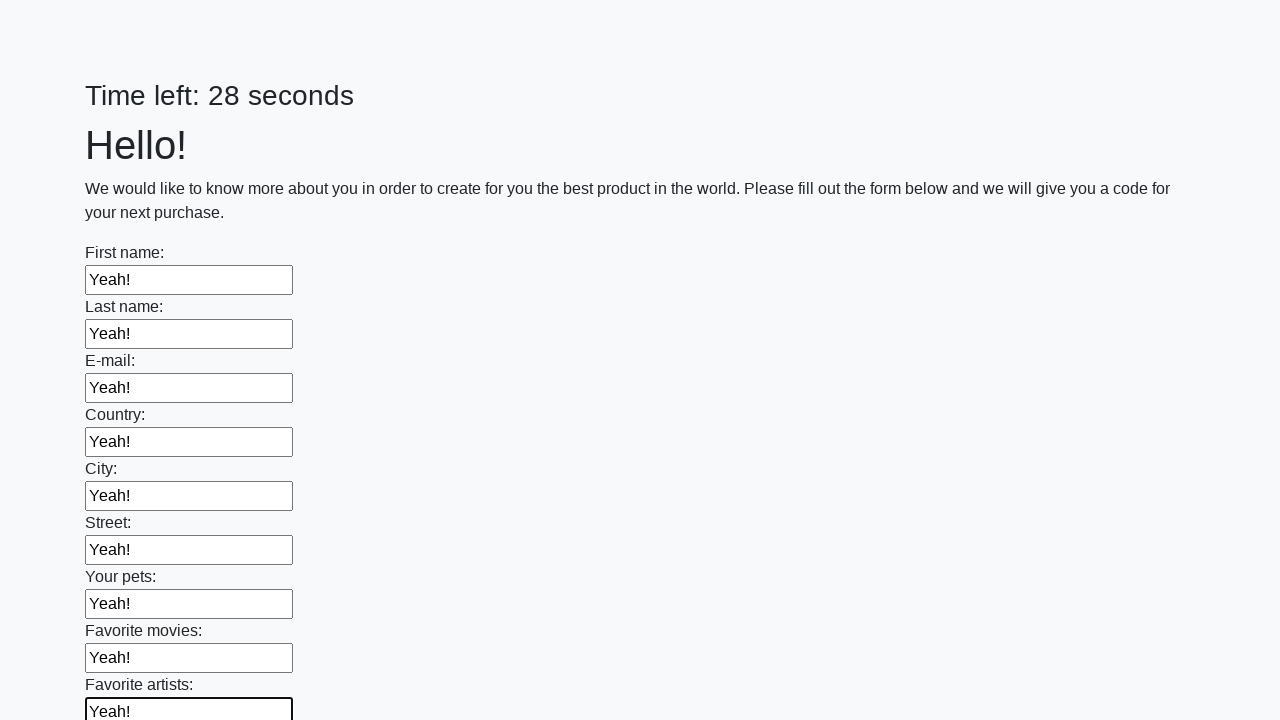

Filled input field with 'Yeah!' on input >> nth=9
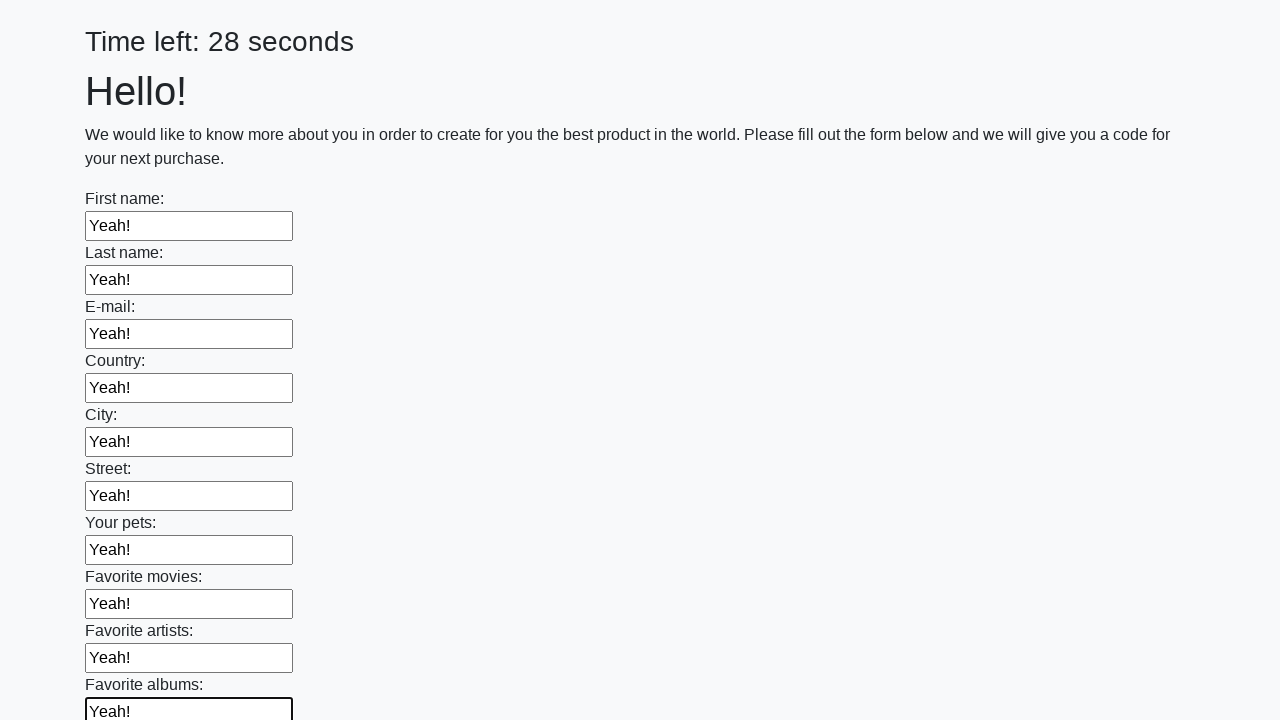

Filled input field with 'Yeah!' on input >> nth=10
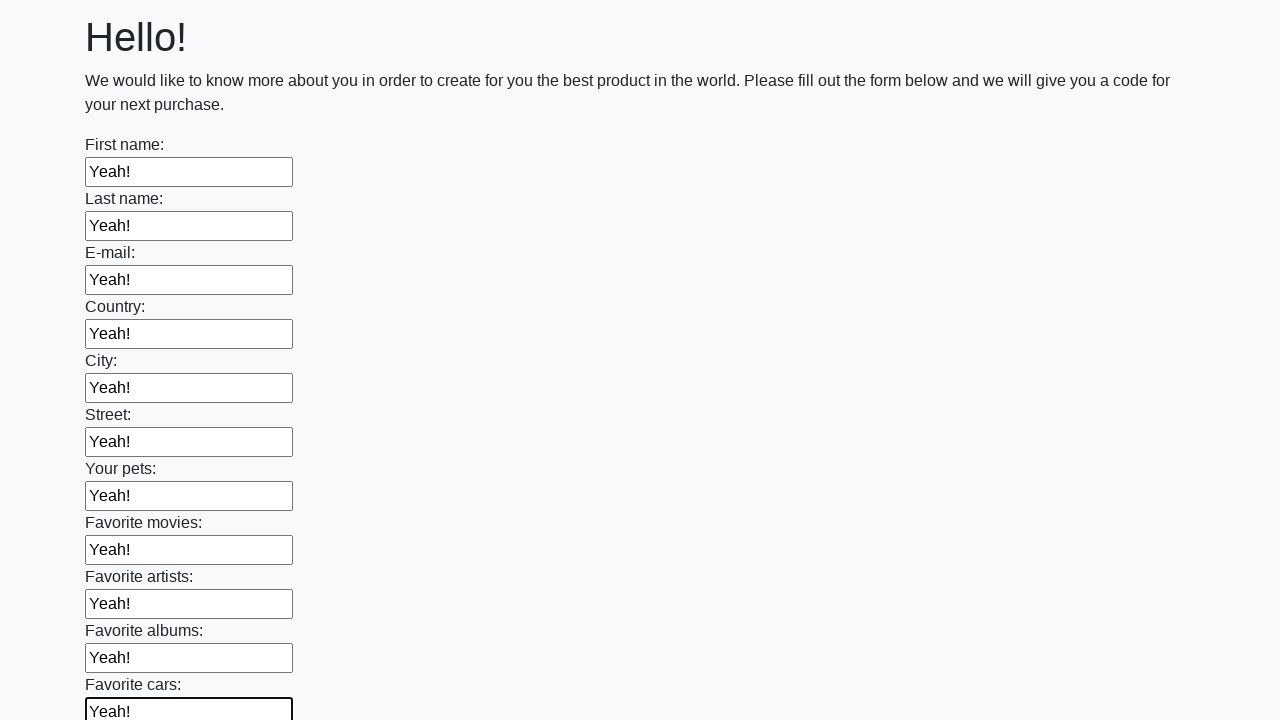

Filled input field with 'Yeah!' on input >> nth=11
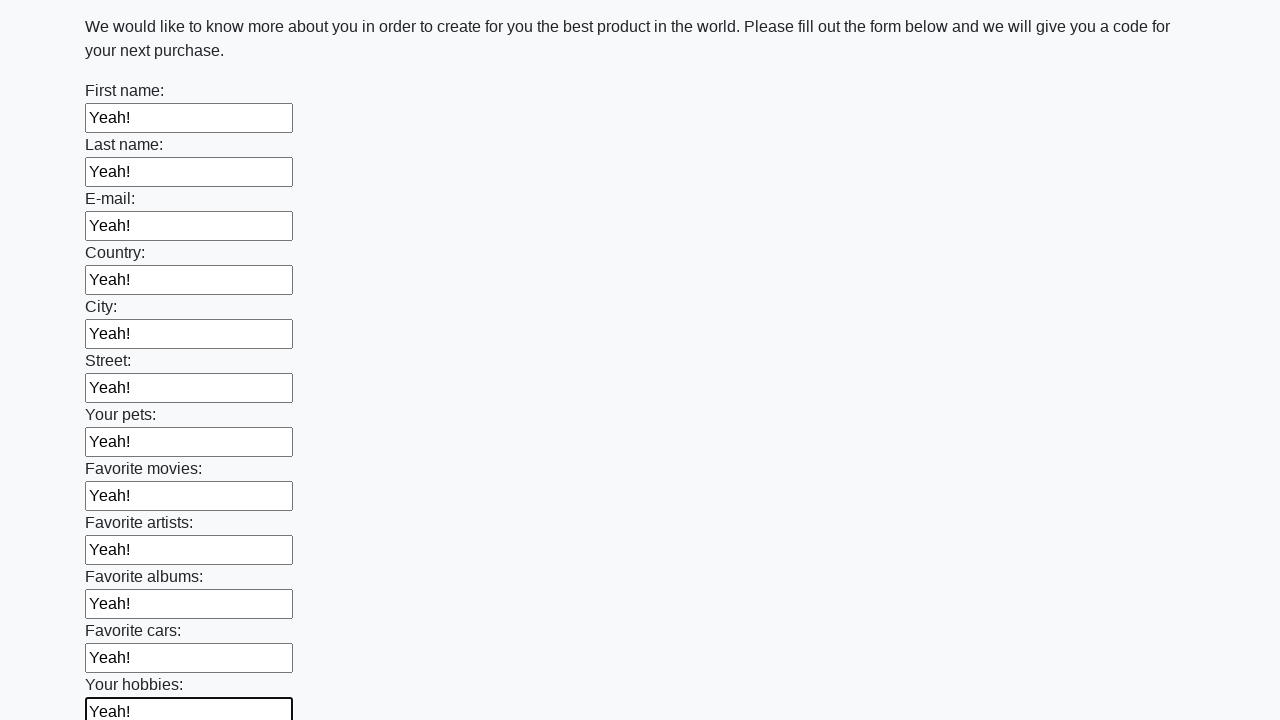

Filled input field with 'Yeah!' on input >> nth=12
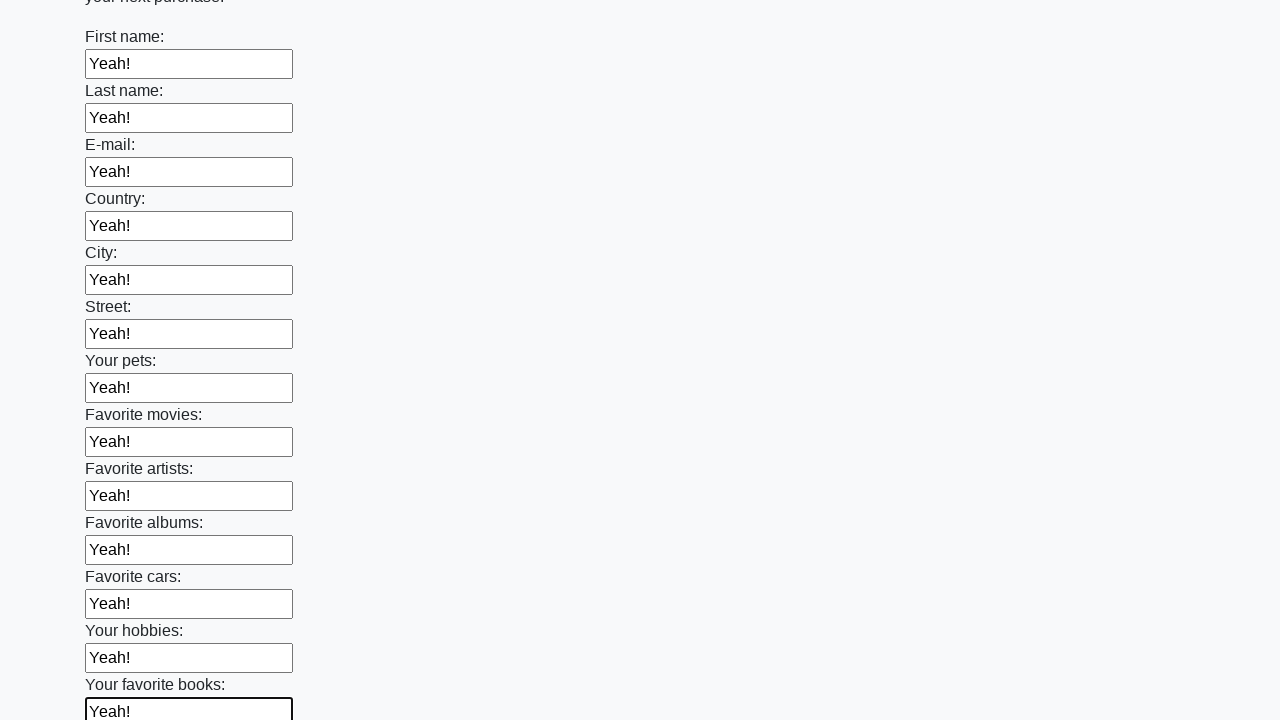

Filled input field with 'Yeah!' on input >> nth=13
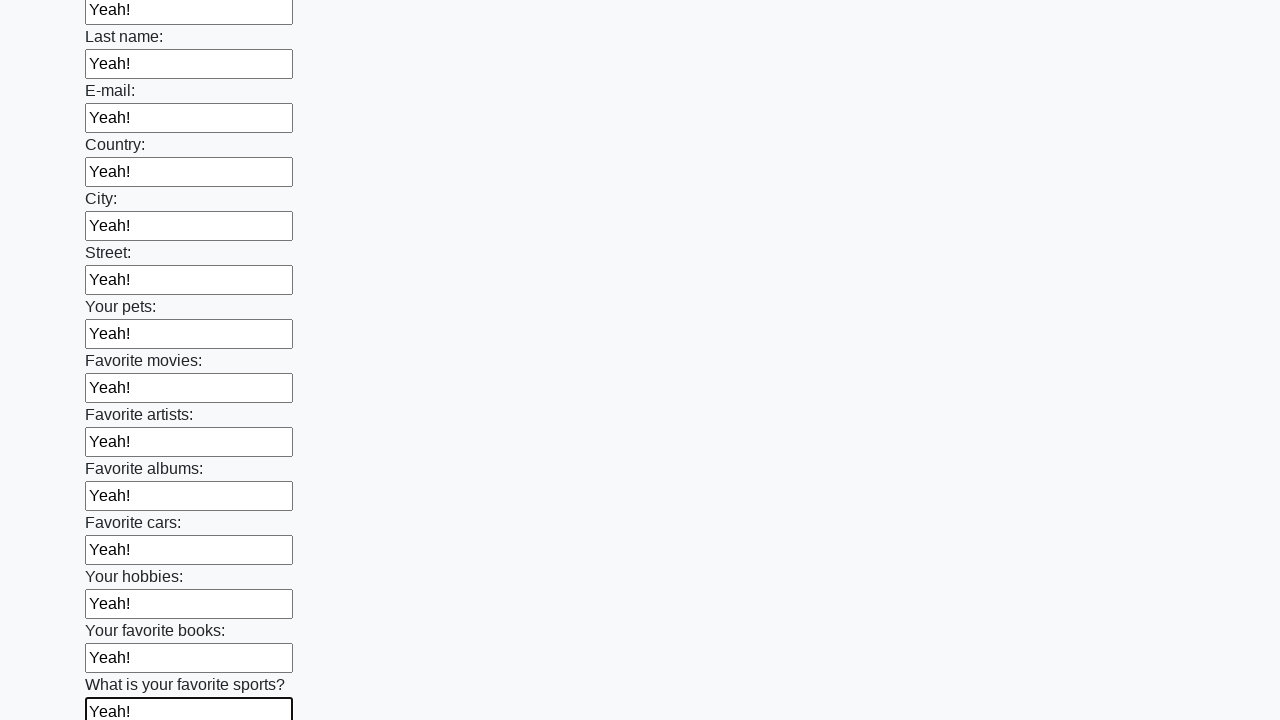

Filled input field with 'Yeah!' on input >> nth=14
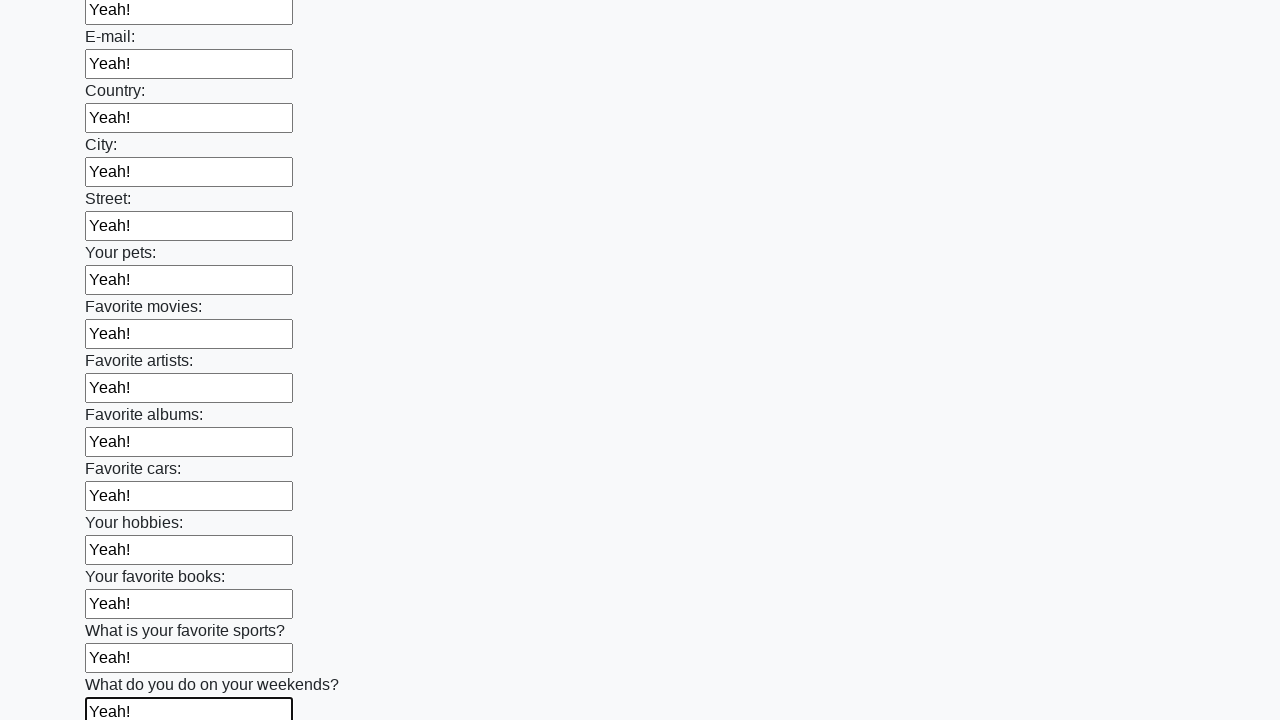

Filled input field with 'Yeah!' on input >> nth=15
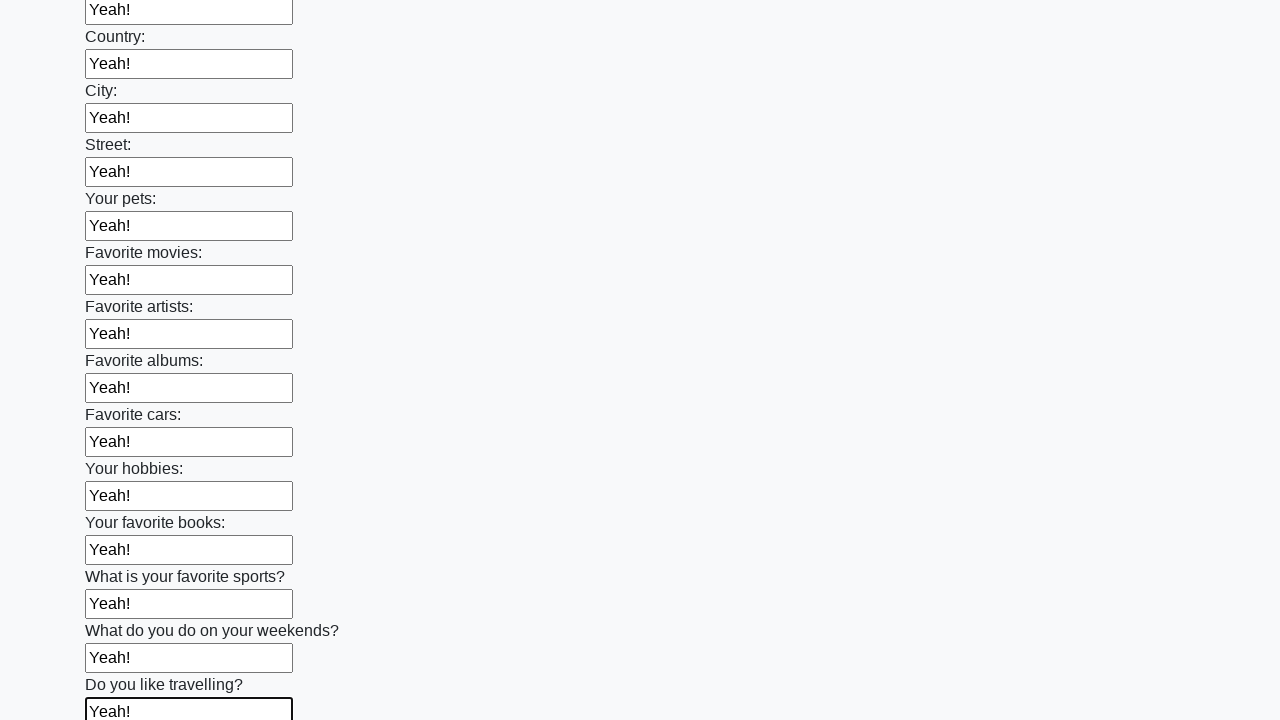

Filled input field with 'Yeah!' on input >> nth=16
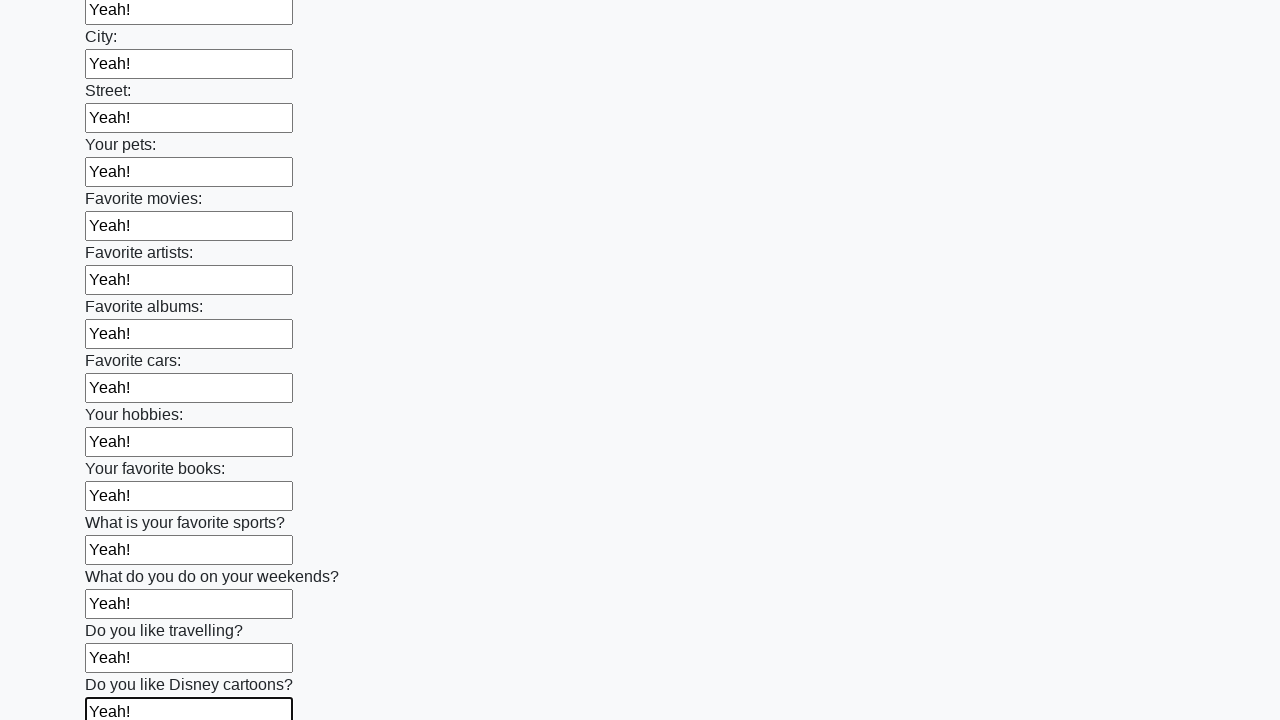

Filled input field with 'Yeah!' on input >> nth=17
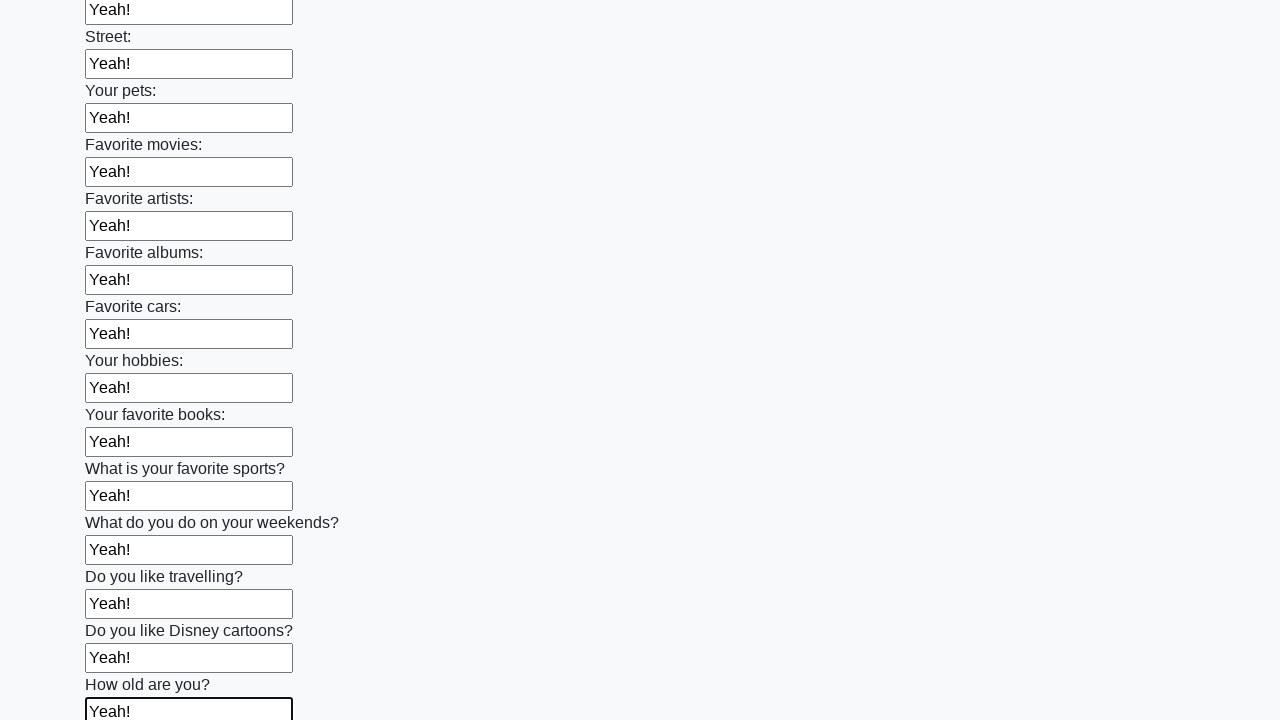

Filled input field with 'Yeah!' on input >> nth=18
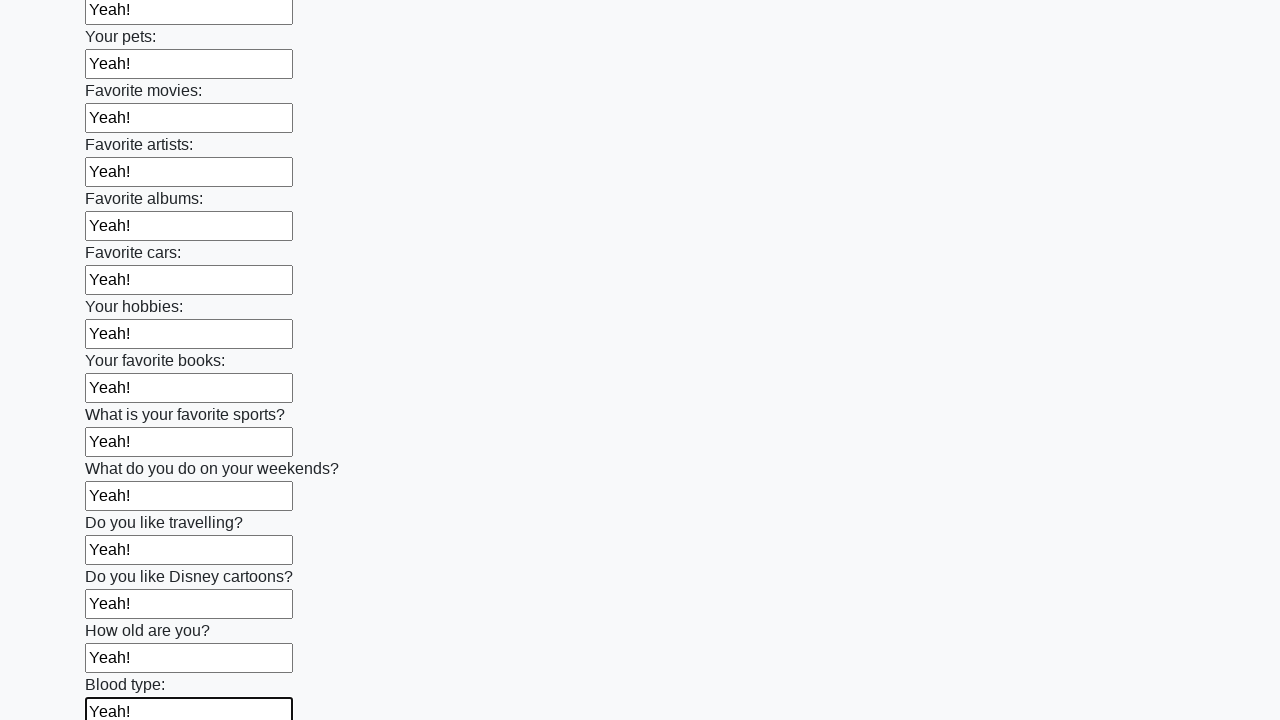

Filled input field with 'Yeah!' on input >> nth=19
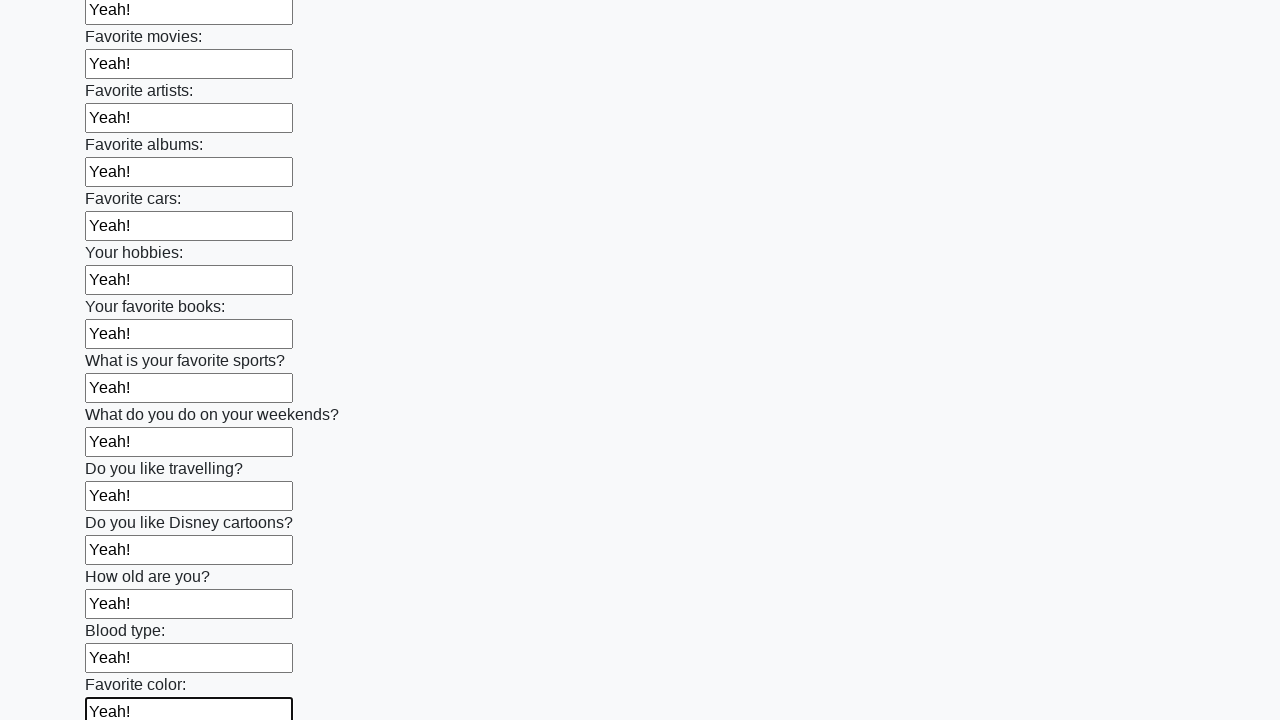

Filled input field with 'Yeah!' on input >> nth=20
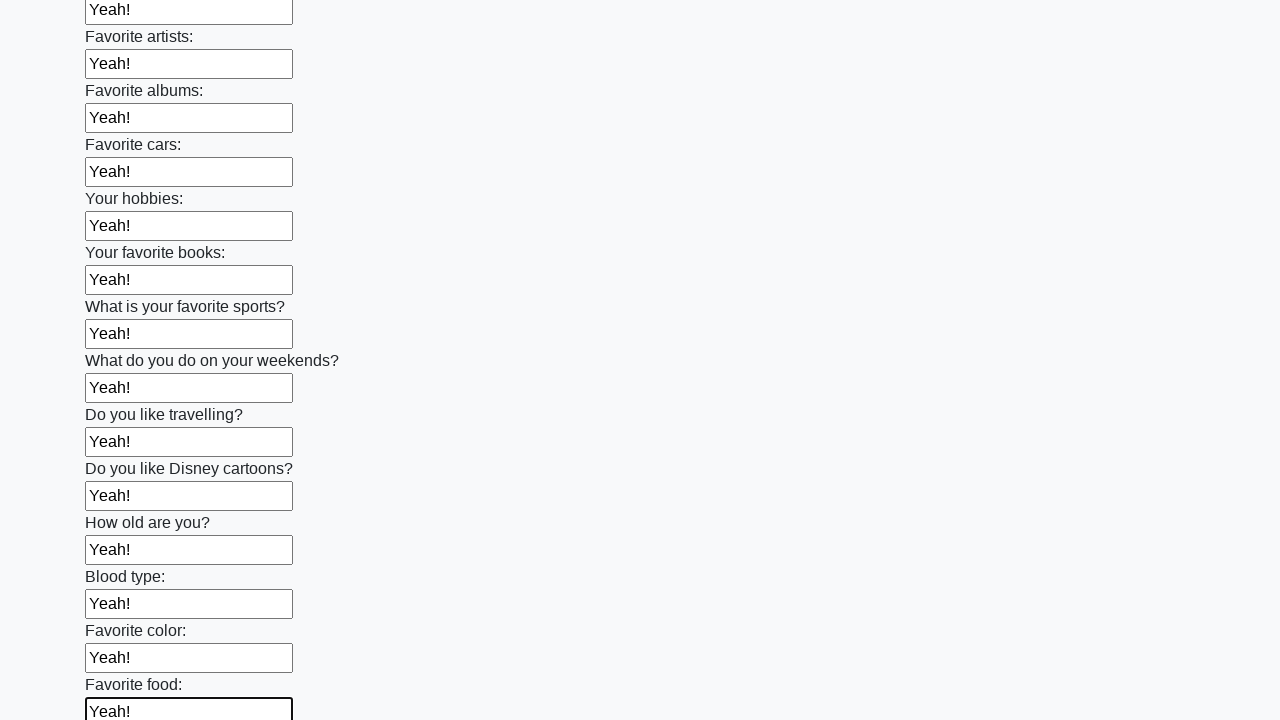

Filled input field with 'Yeah!' on input >> nth=21
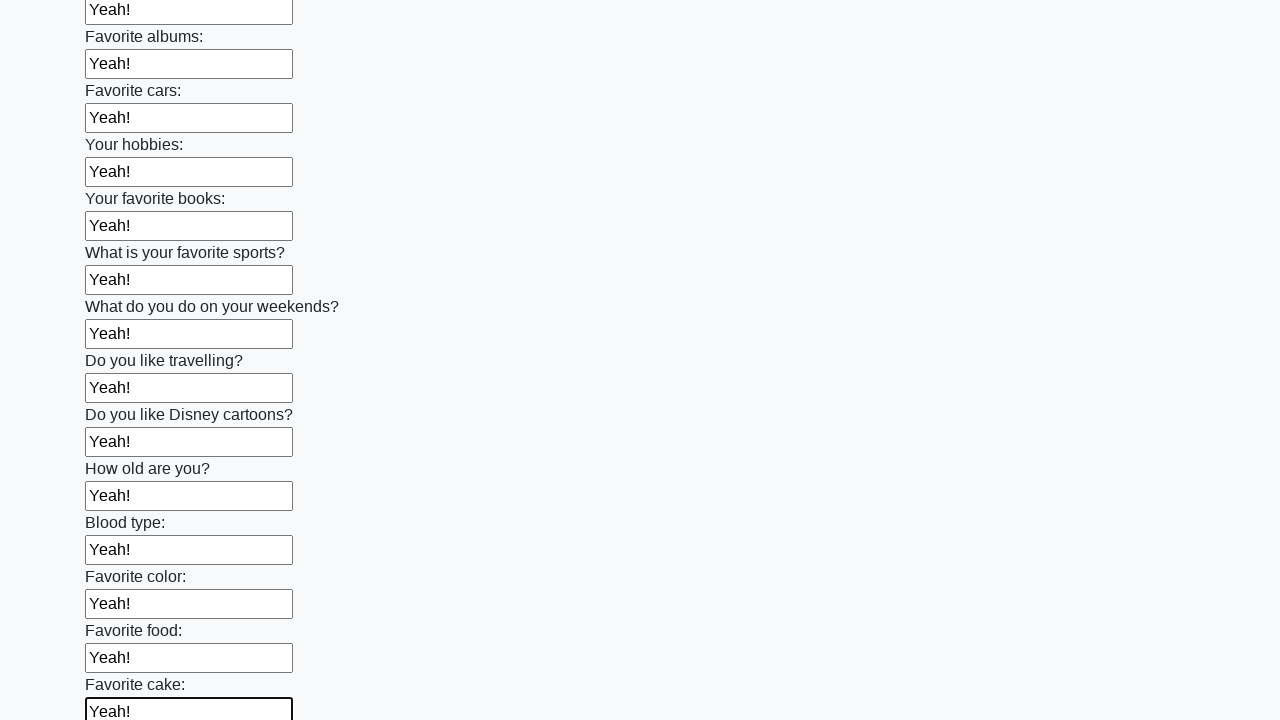

Filled input field with 'Yeah!' on input >> nth=22
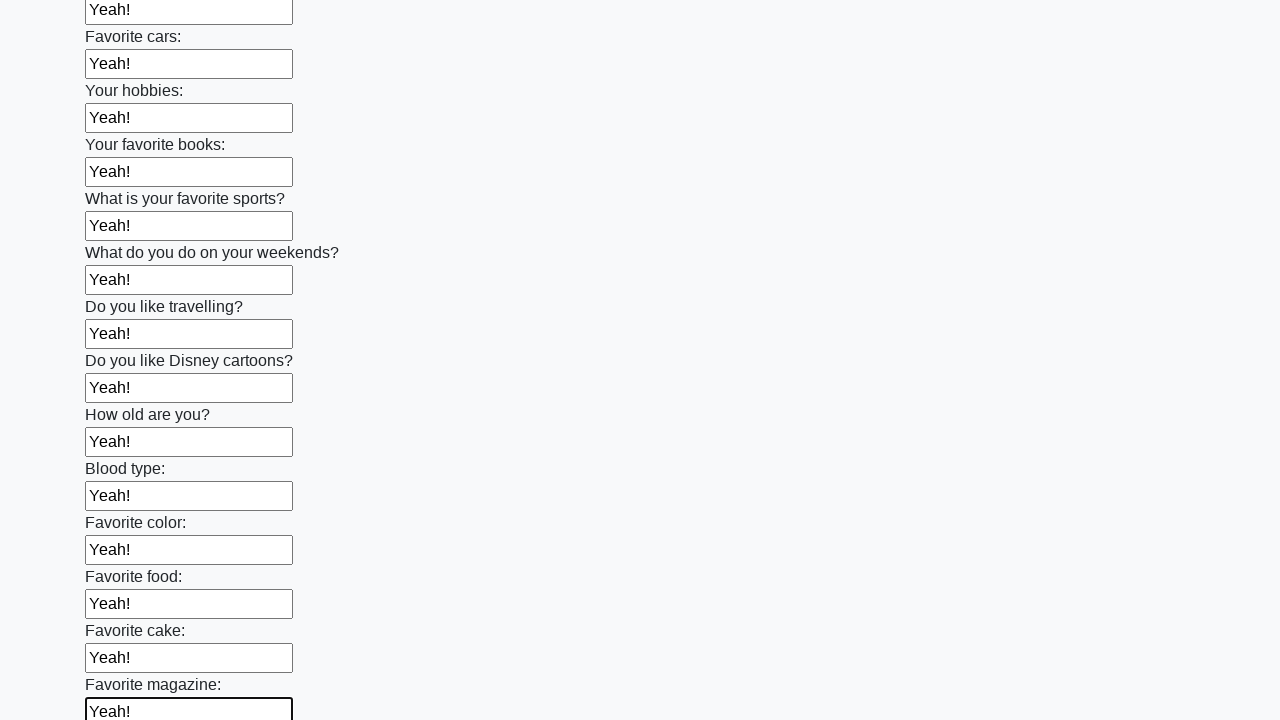

Filled input field with 'Yeah!' on input >> nth=23
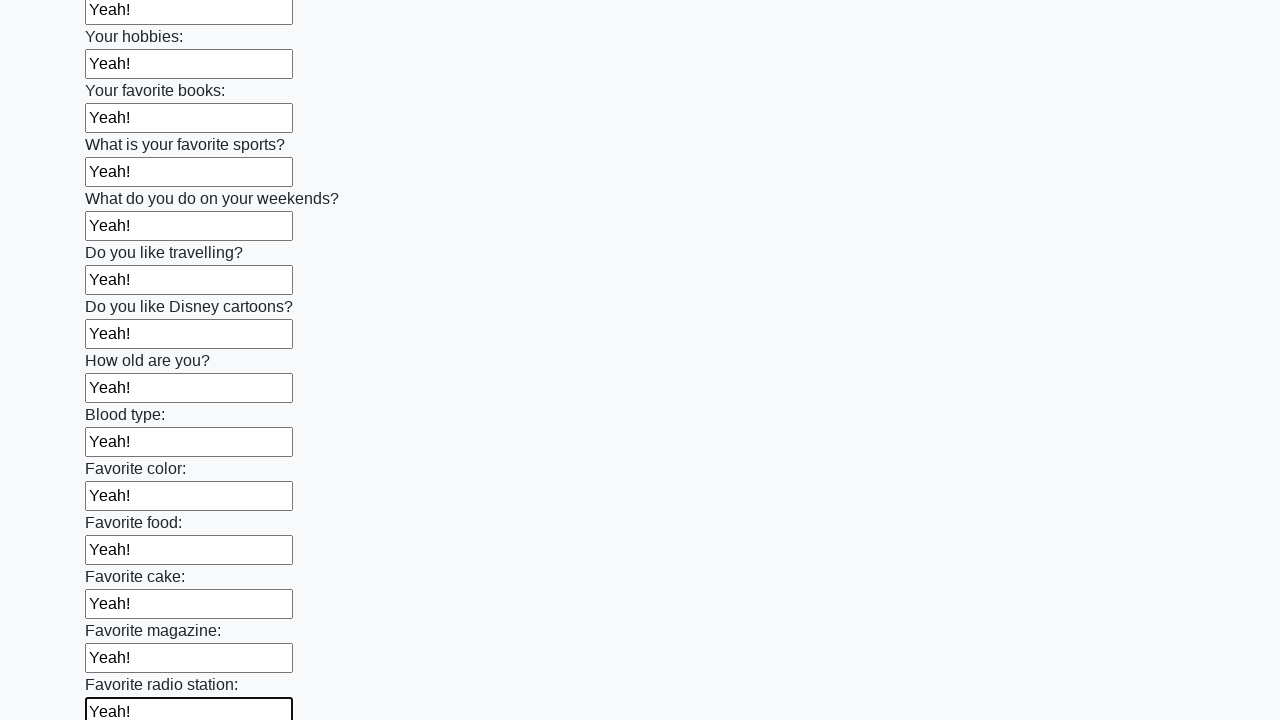

Filled input field with 'Yeah!' on input >> nth=24
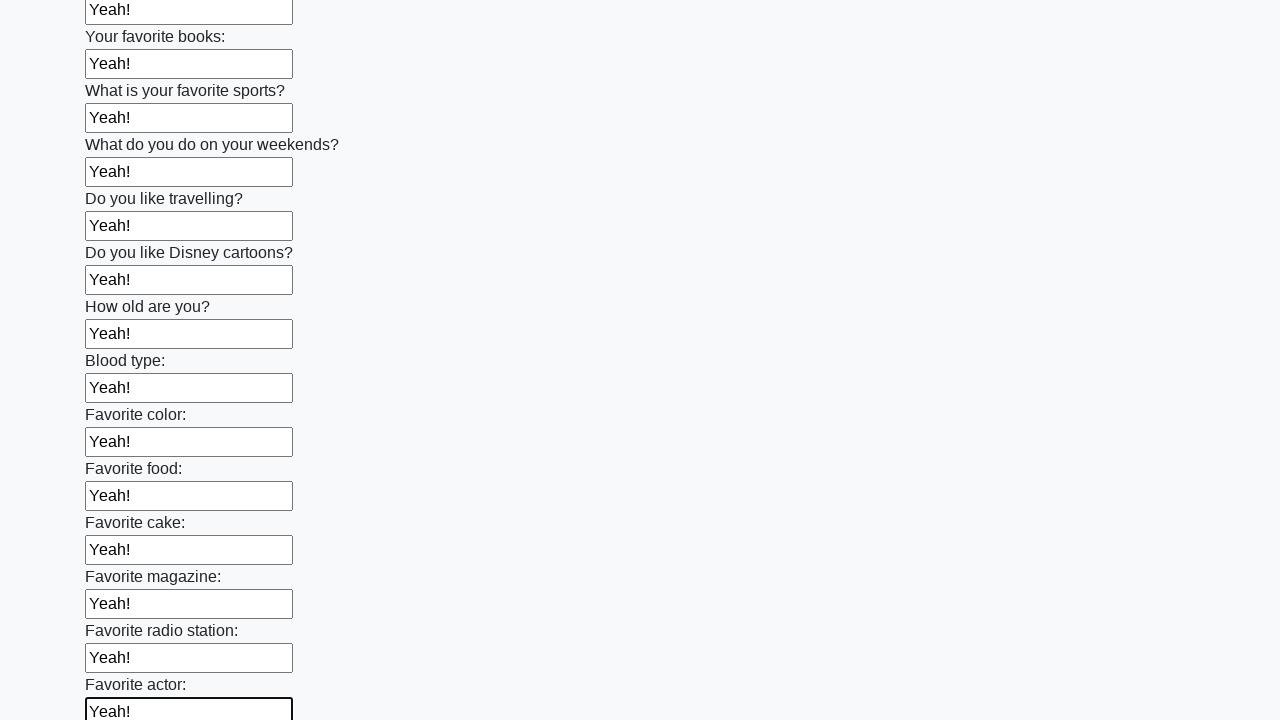

Filled input field with 'Yeah!' on input >> nth=25
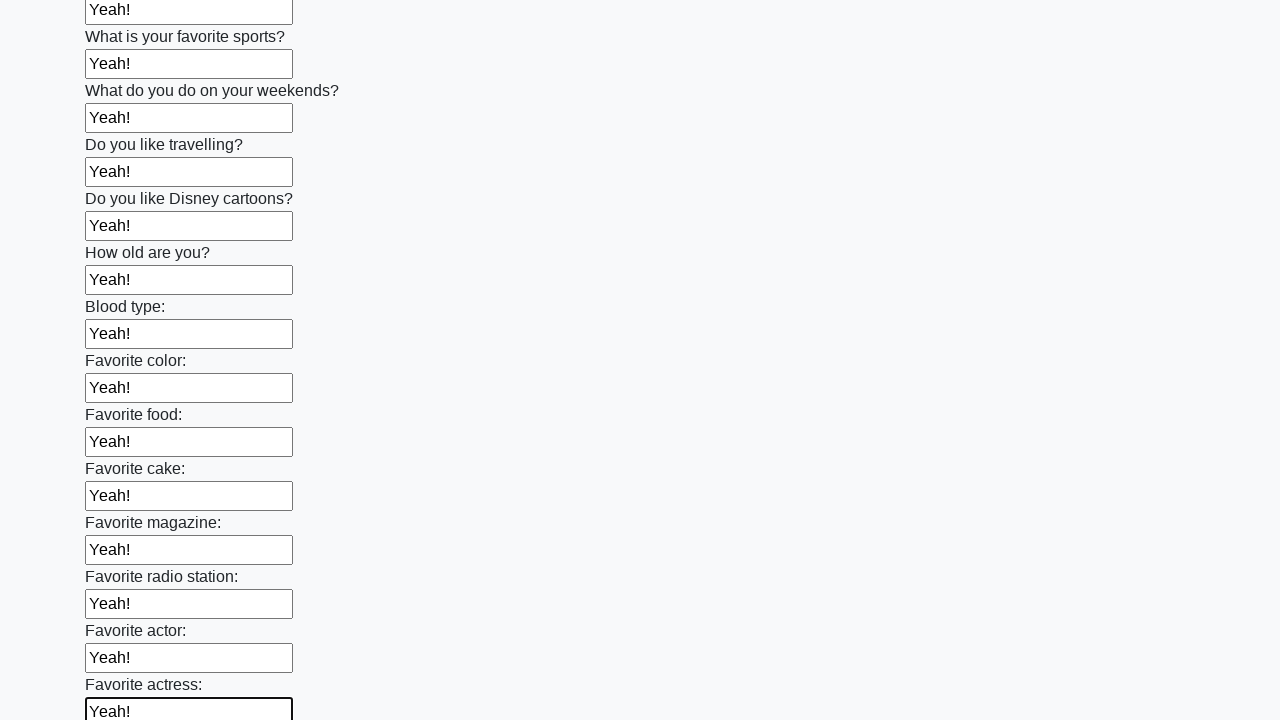

Filled input field with 'Yeah!' on input >> nth=26
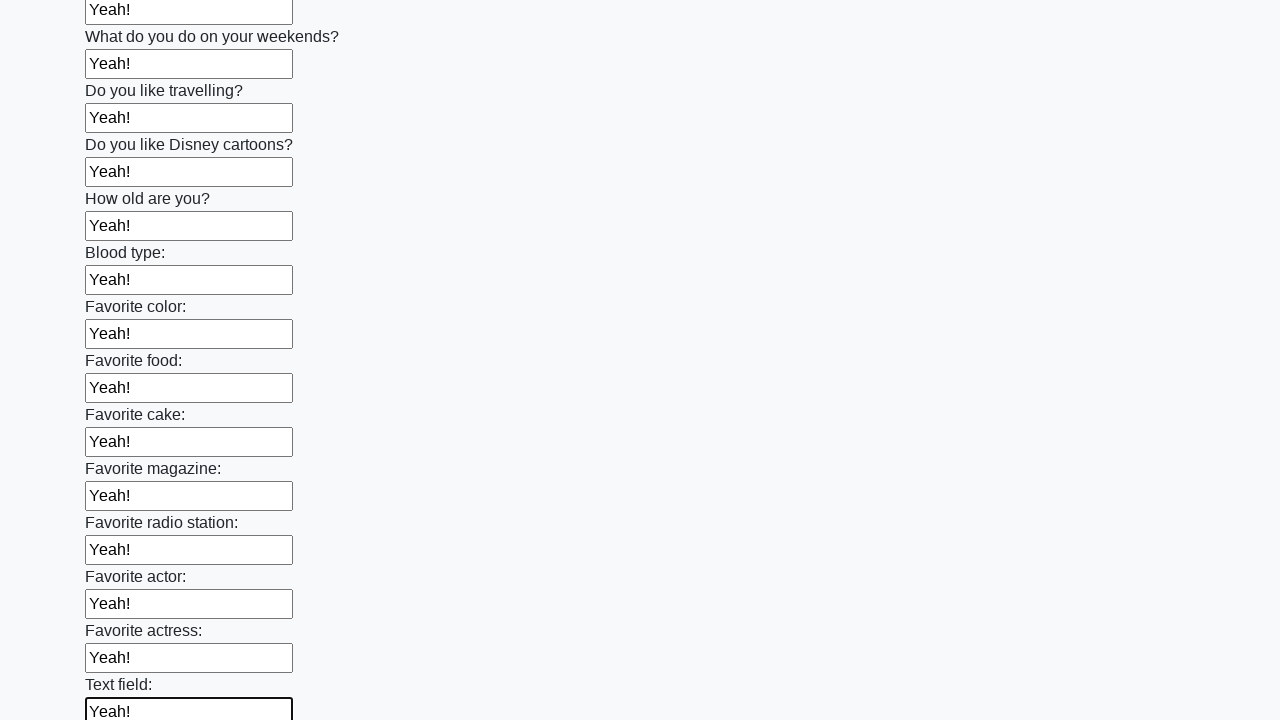

Filled input field with 'Yeah!' on input >> nth=27
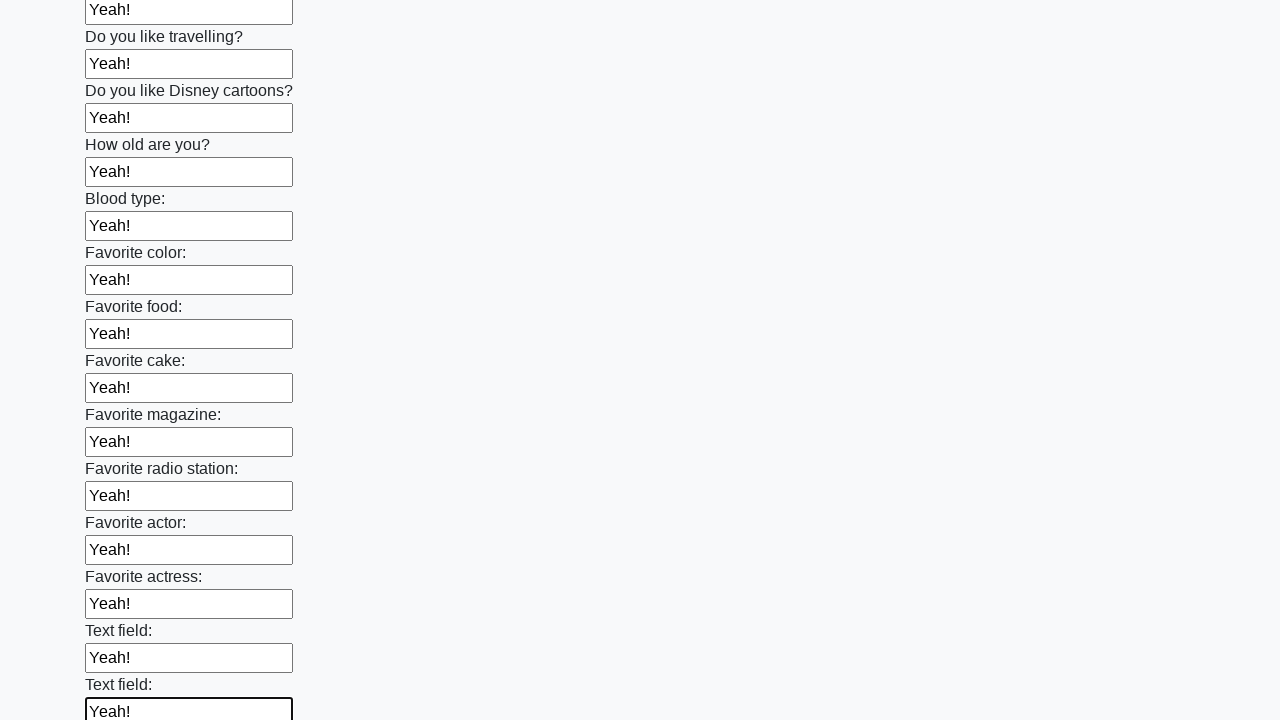

Filled input field with 'Yeah!' on input >> nth=28
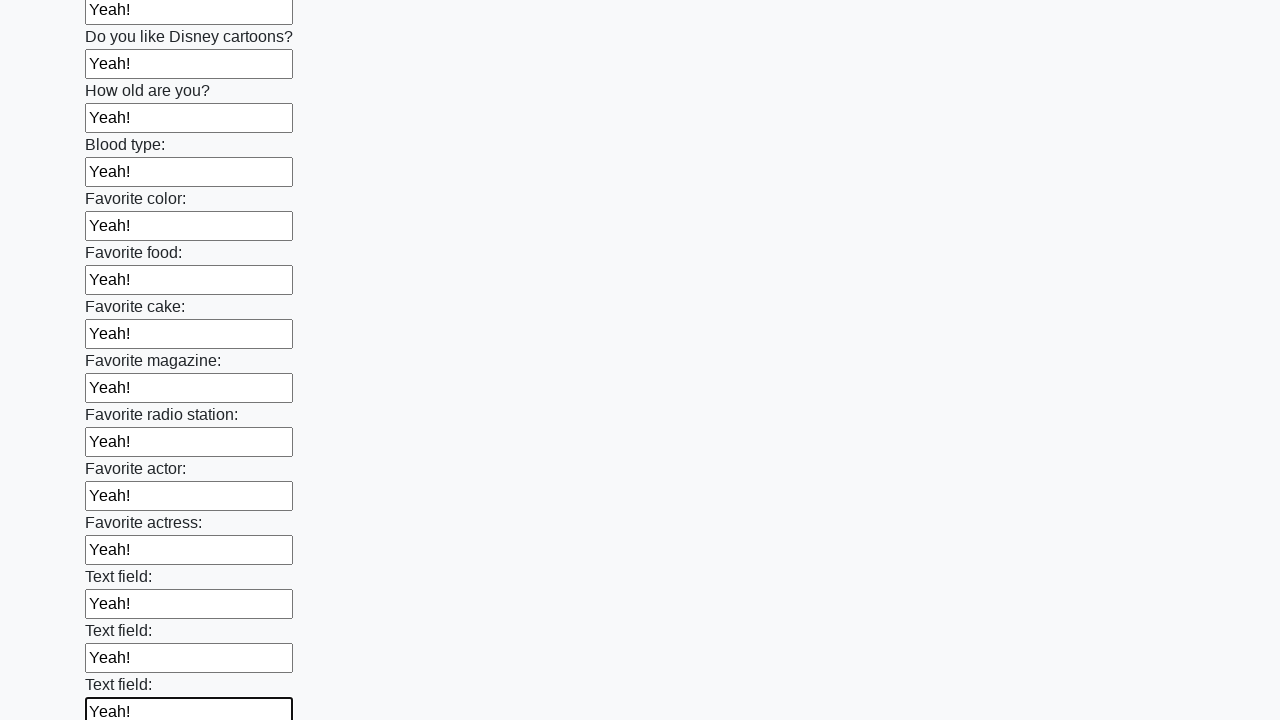

Filled input field with 'Yeah!' on input >> nth=29
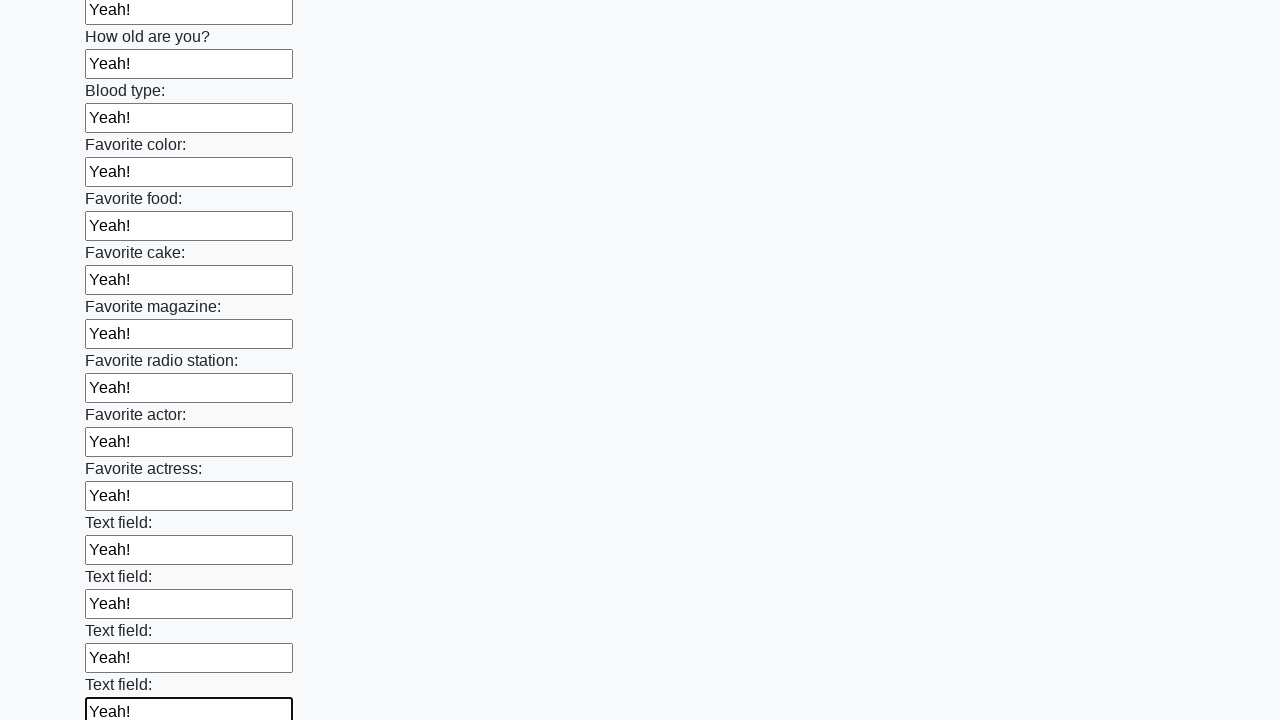

Filled input field with 'Yeah!' on input >> nth=30
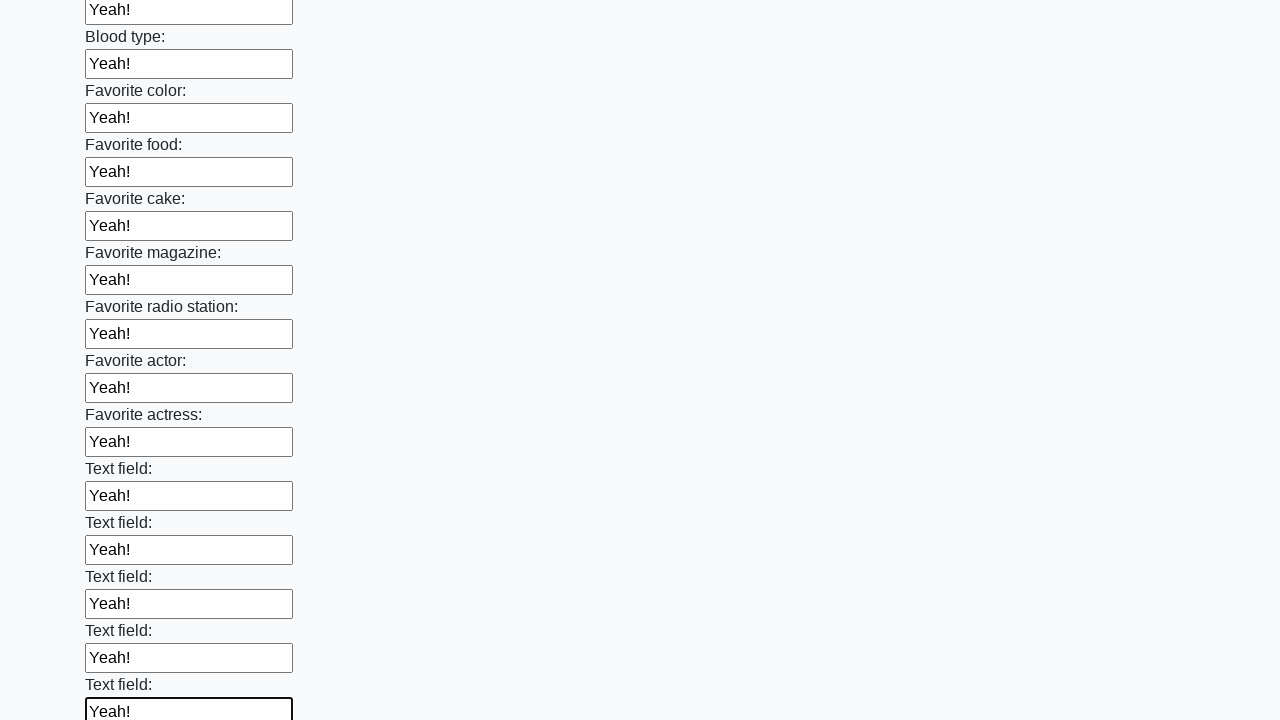

Filled input field with 'Yeah!' on input >> nth=31
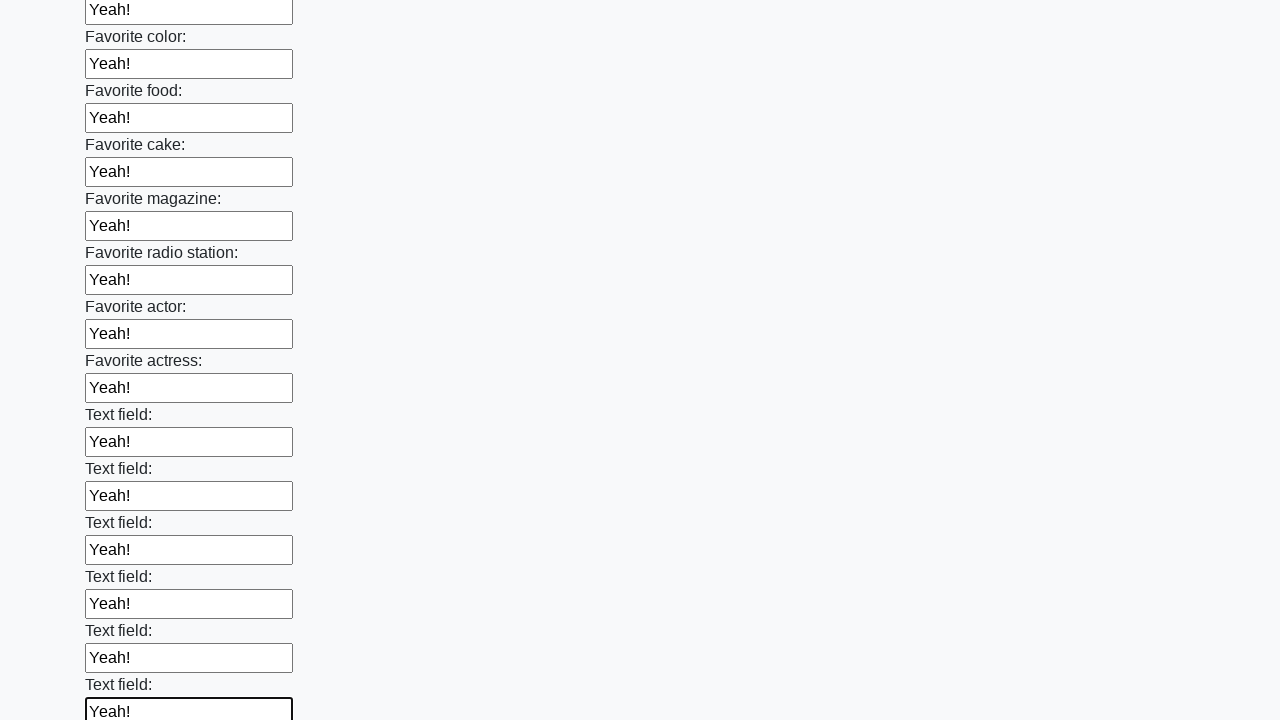

Filled input field with 'Yeah!' on input >> nth=32
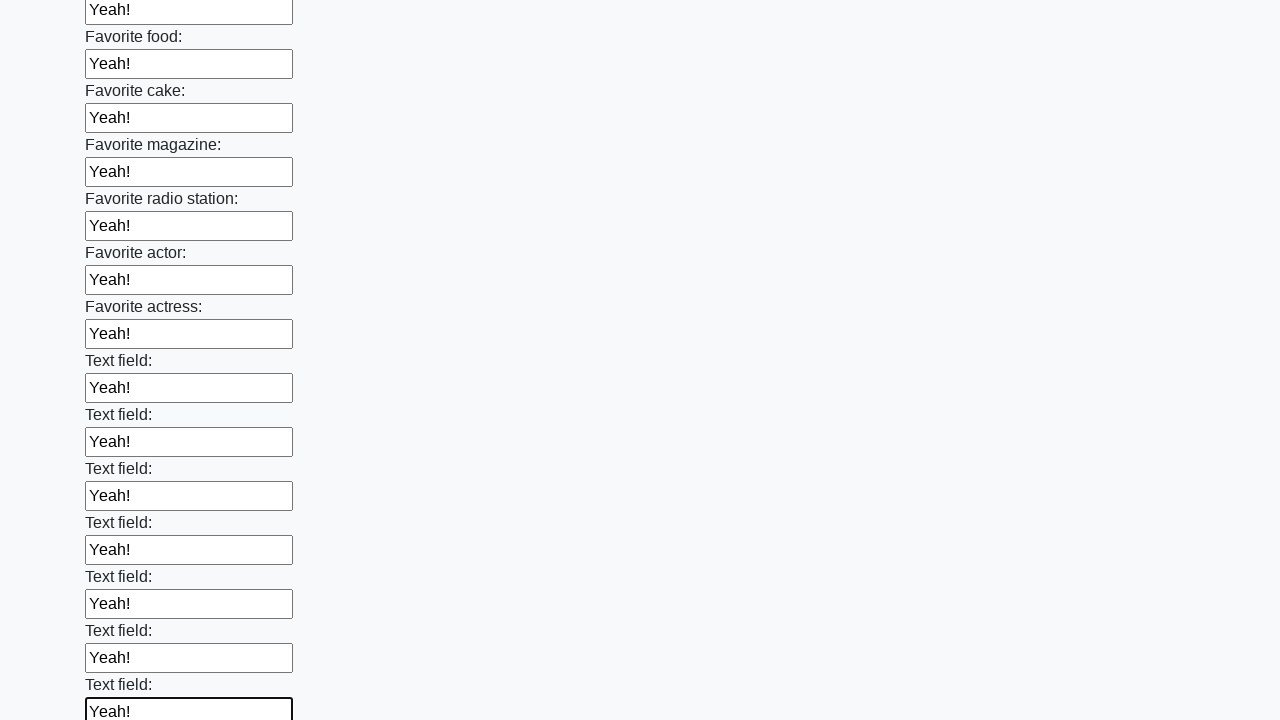

Filled input field with 'Yeah!' on input >> nth=33
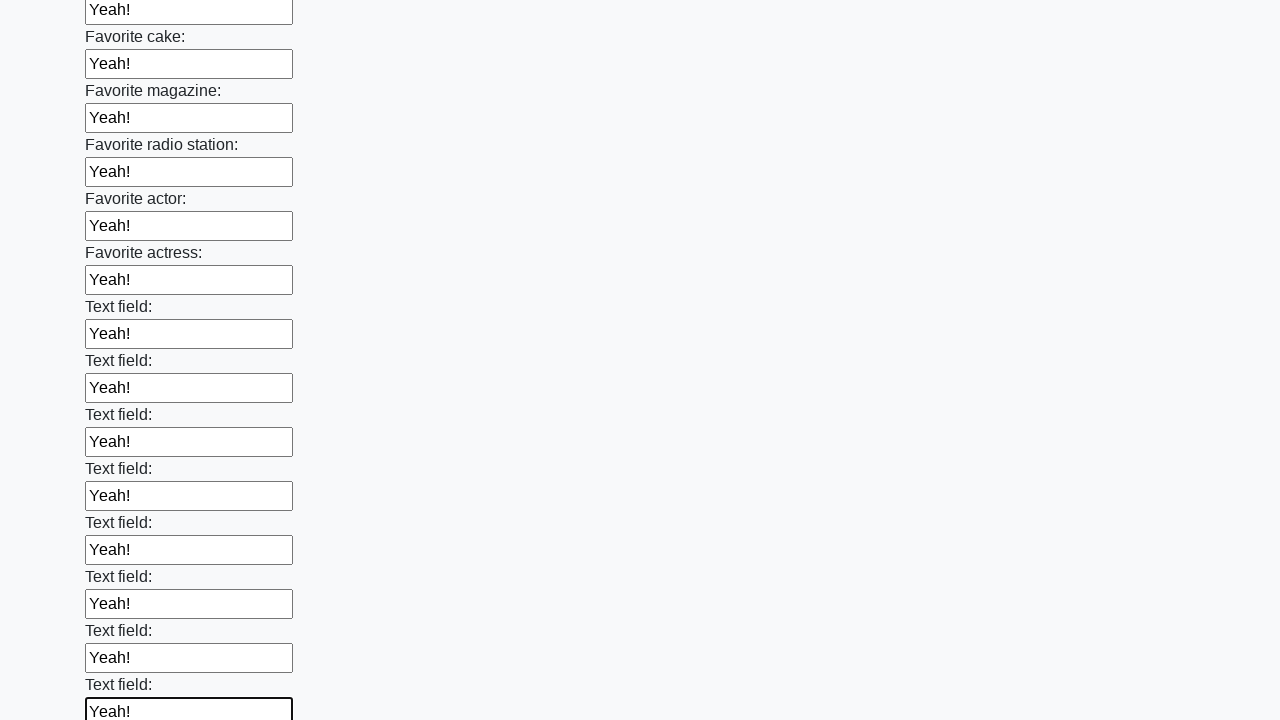

Filled input field with 'Yeah!' on input >> nth=34
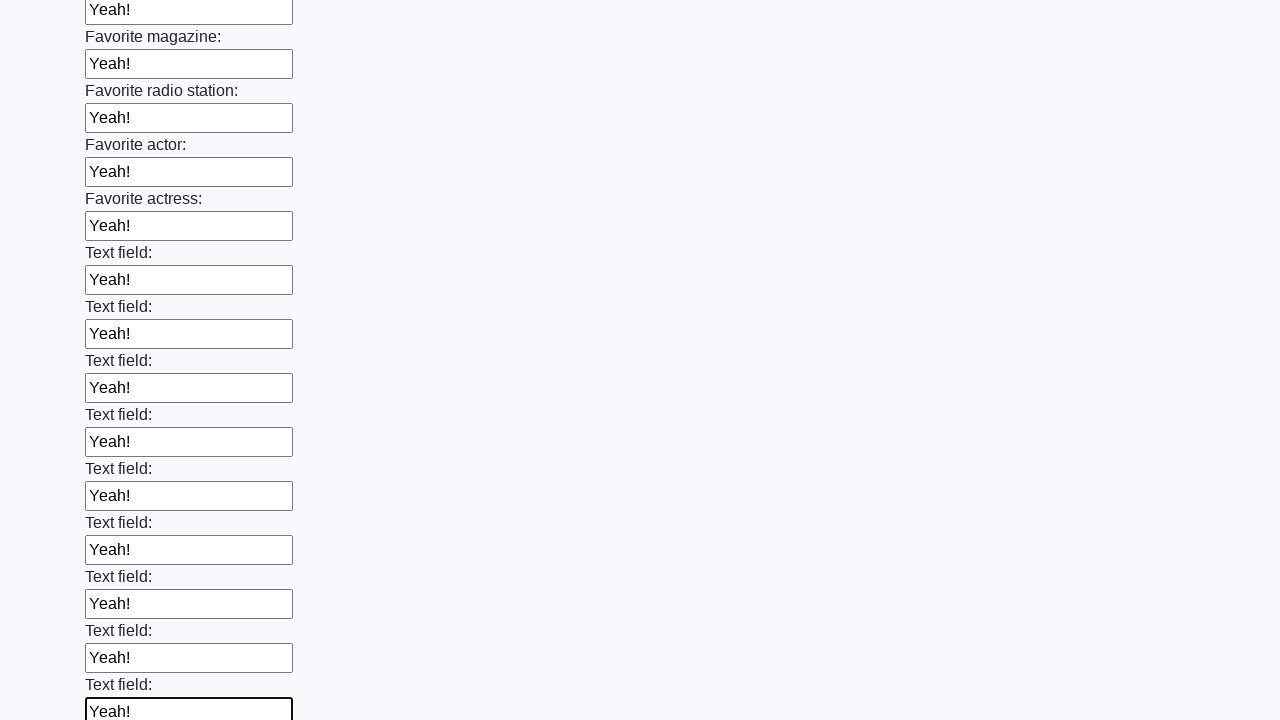

Filled input field with 'Yeah!' on input >> nth=35
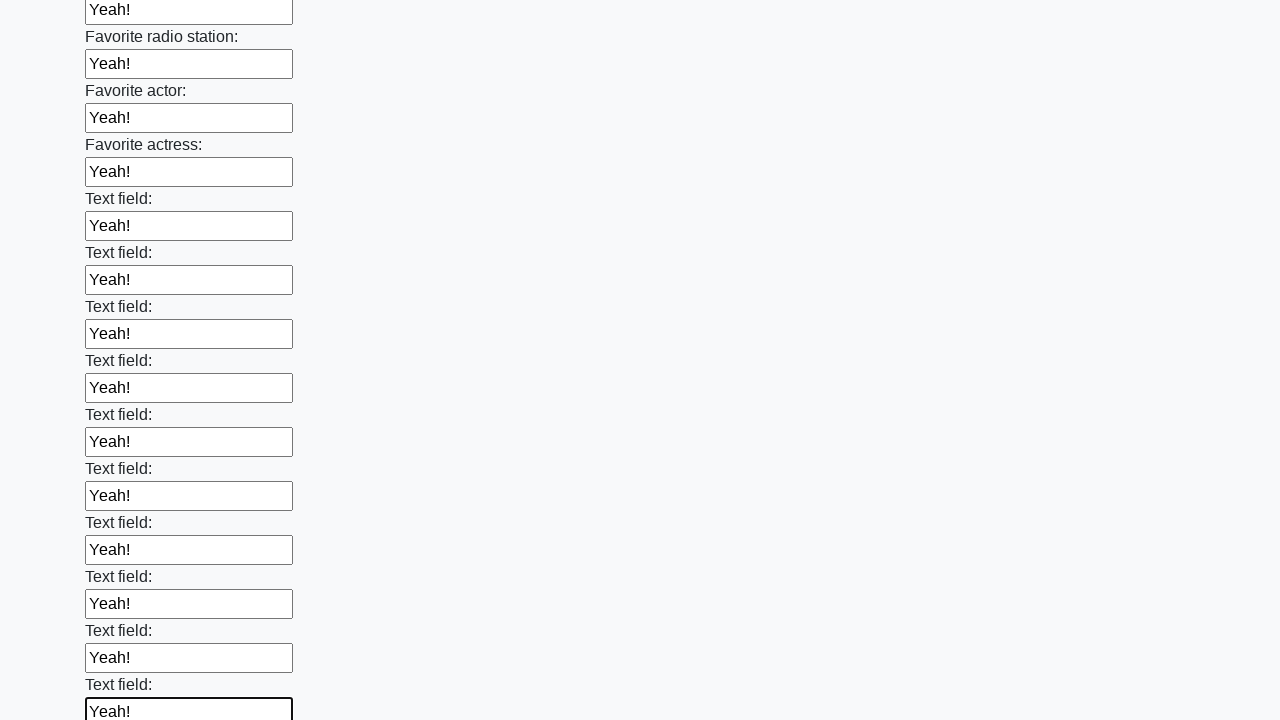

Filled input field with 'Yeah!' on input >> nth=36
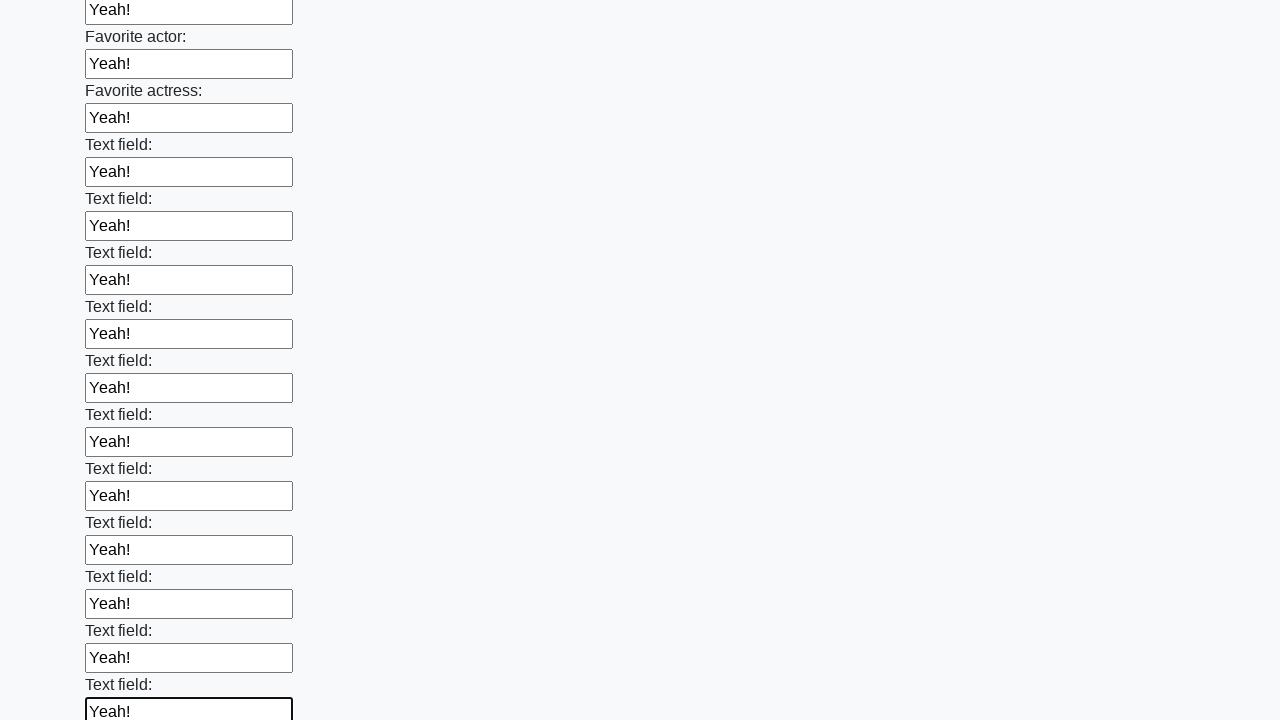

Filled input field with 'Yeah!' on input >> nth=37
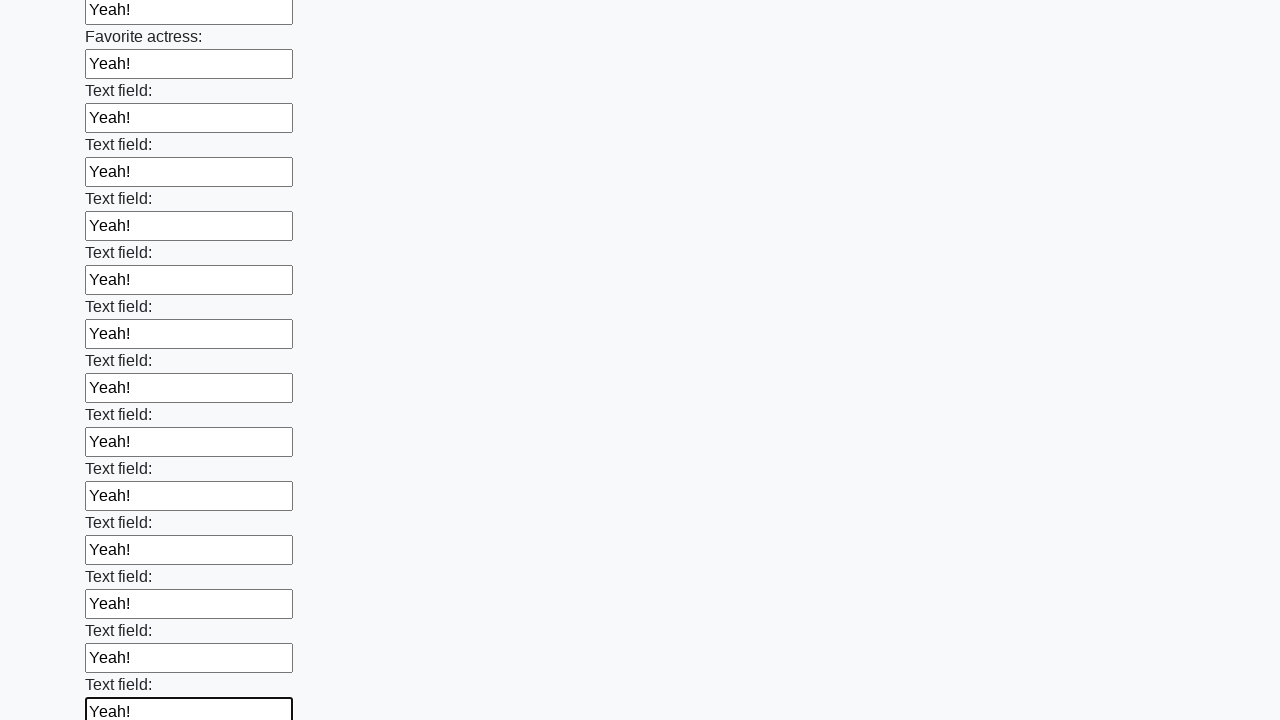

Filled input field with 'Yeah!' on input >> nth=38
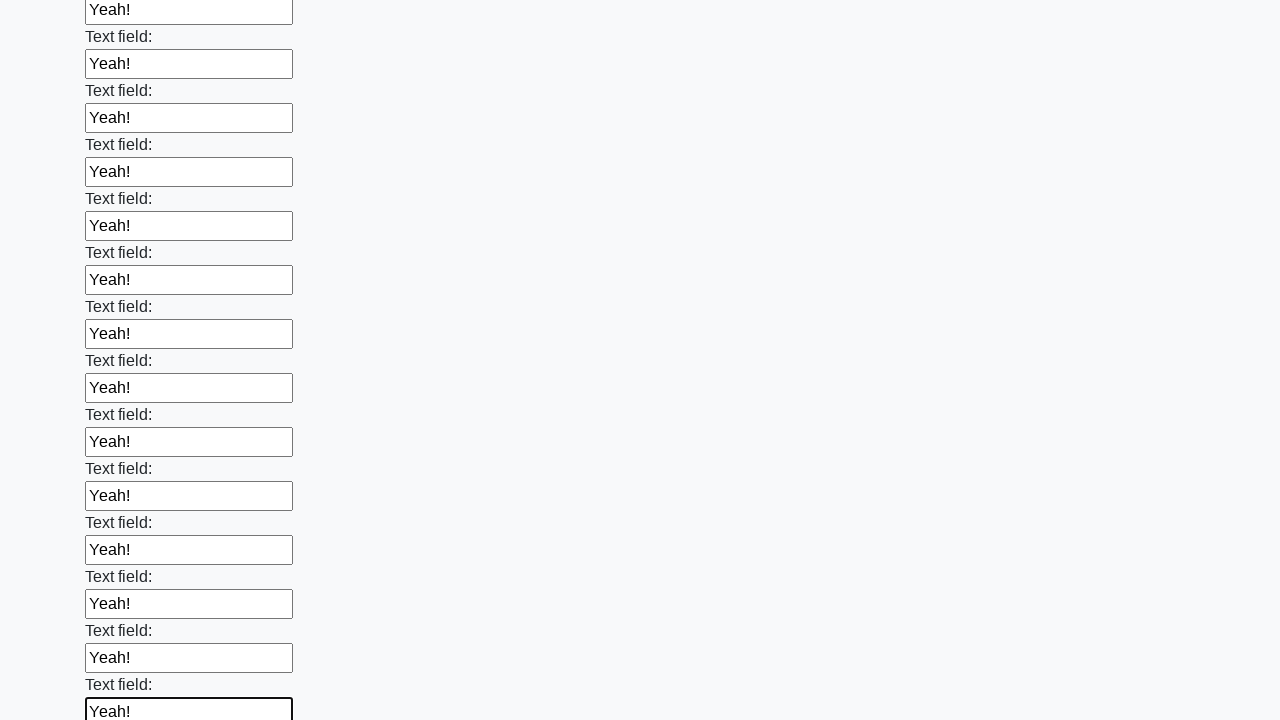

Filled input field with 'Yeah!' on input >> nth=39
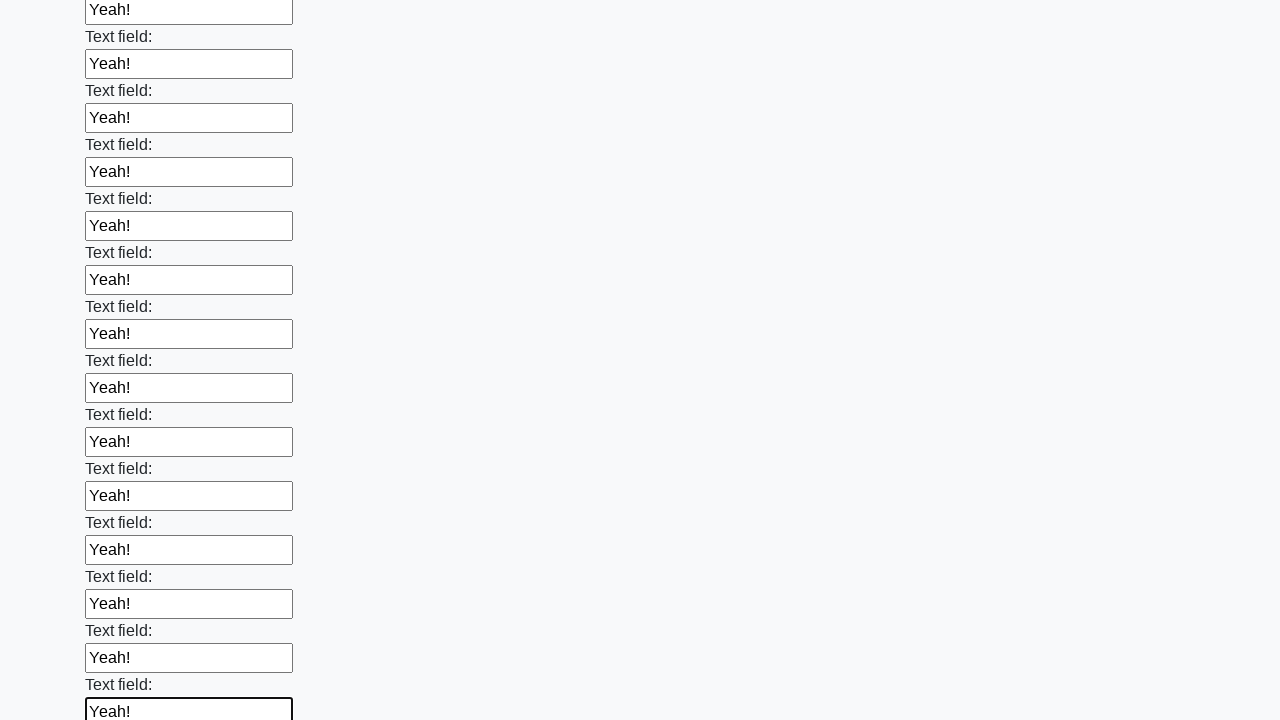

Filled input field with 'Yeah!' on input >> nth=40
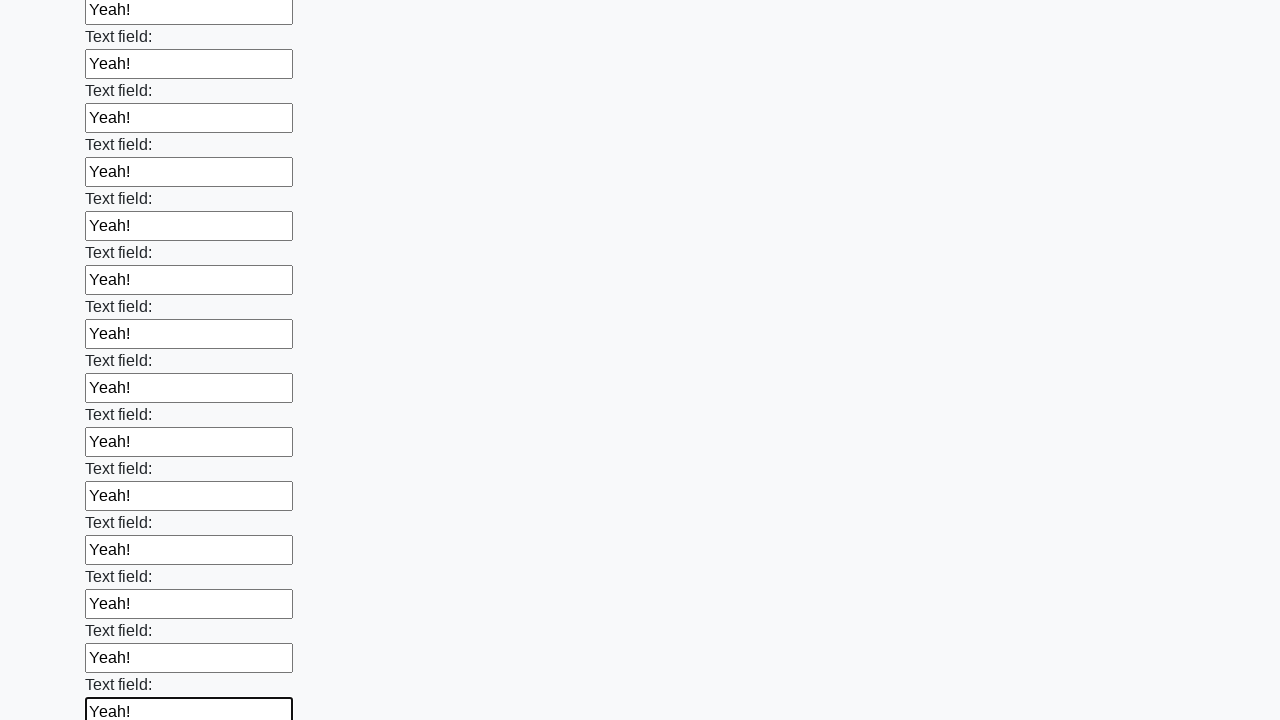

Filled input field with 'Yeah!' on input >> nth=41
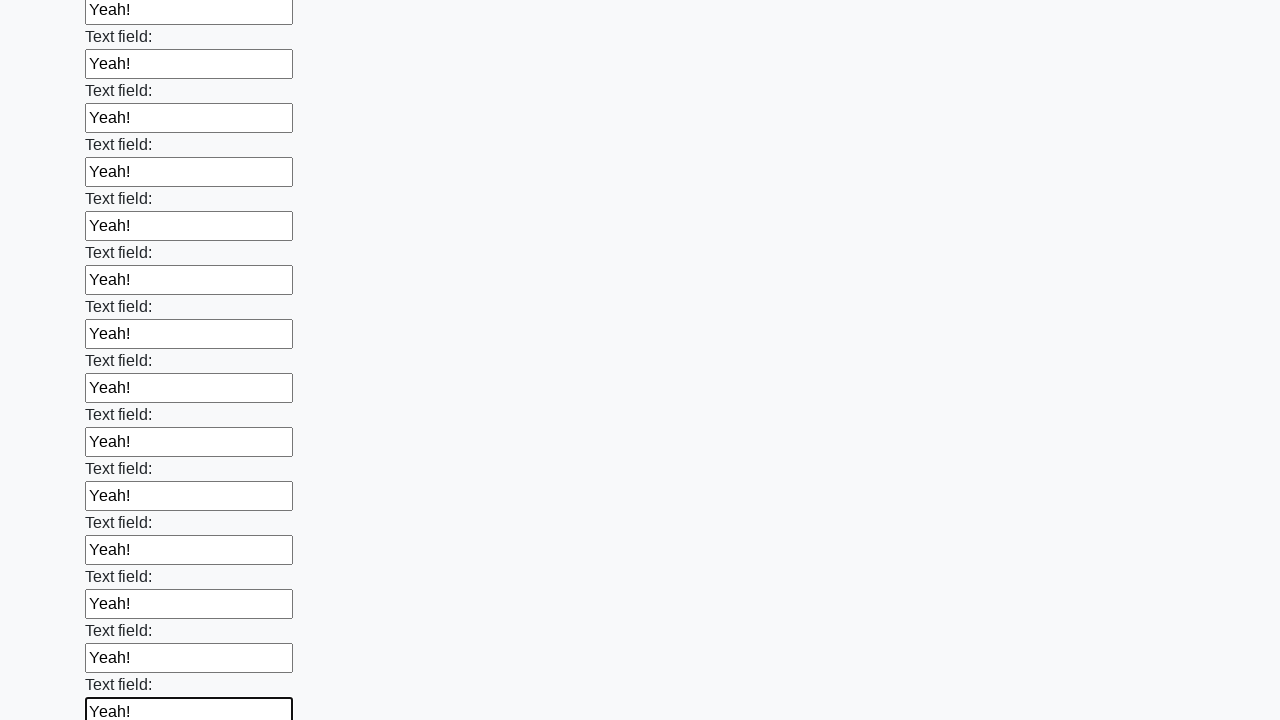

Filled input field with 'Yeah!' on input >> nth=42
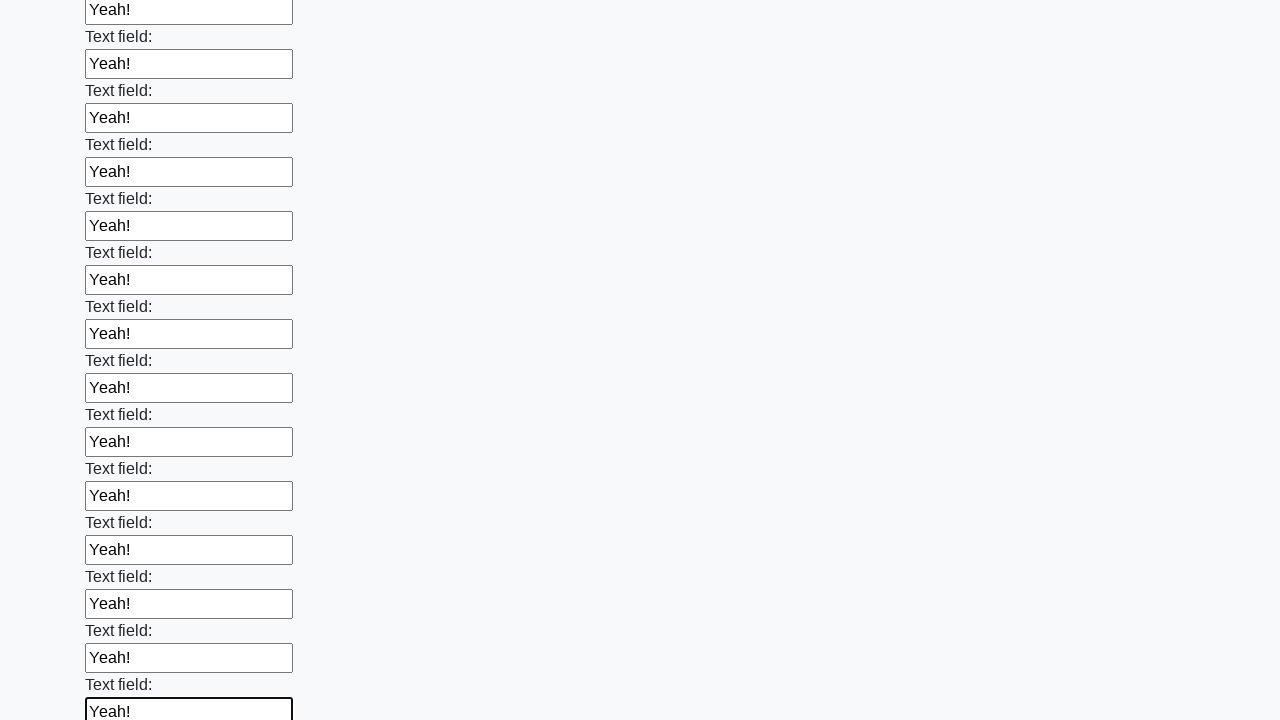

Filled input field with 'Yeah!' on input >> nth=43
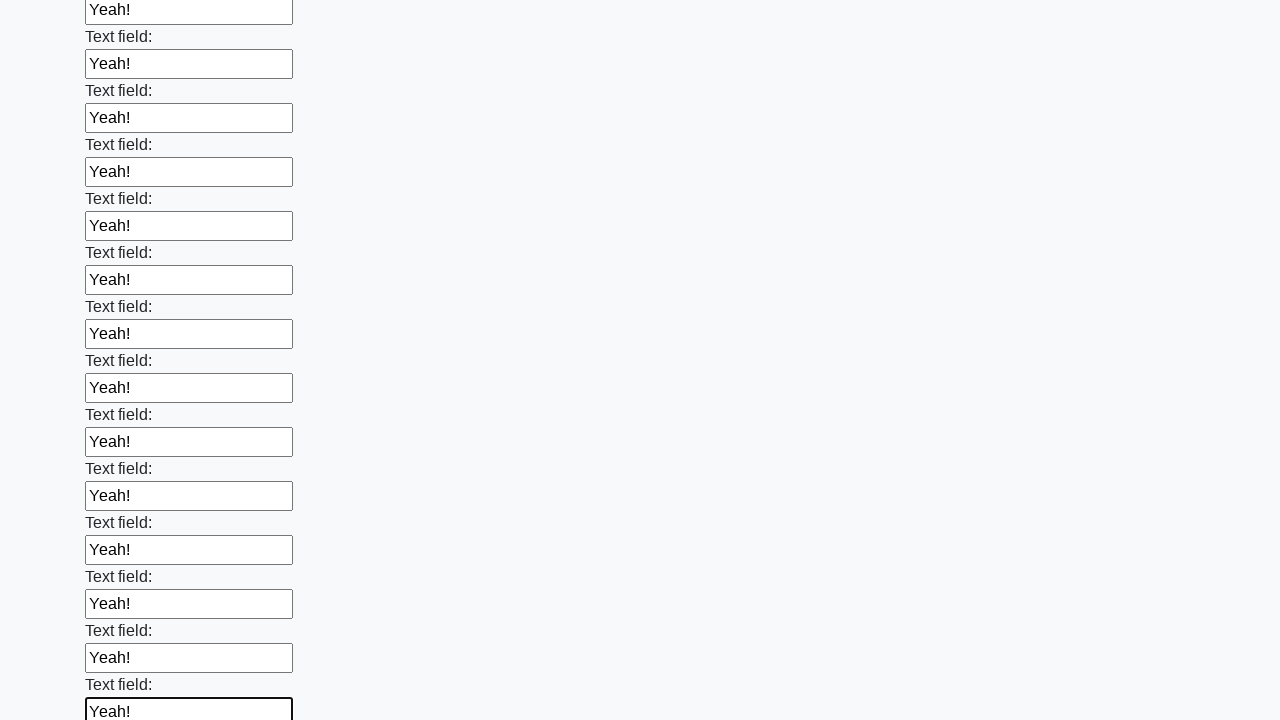

Filled input field with 'Yeah!' on input >> nth=44
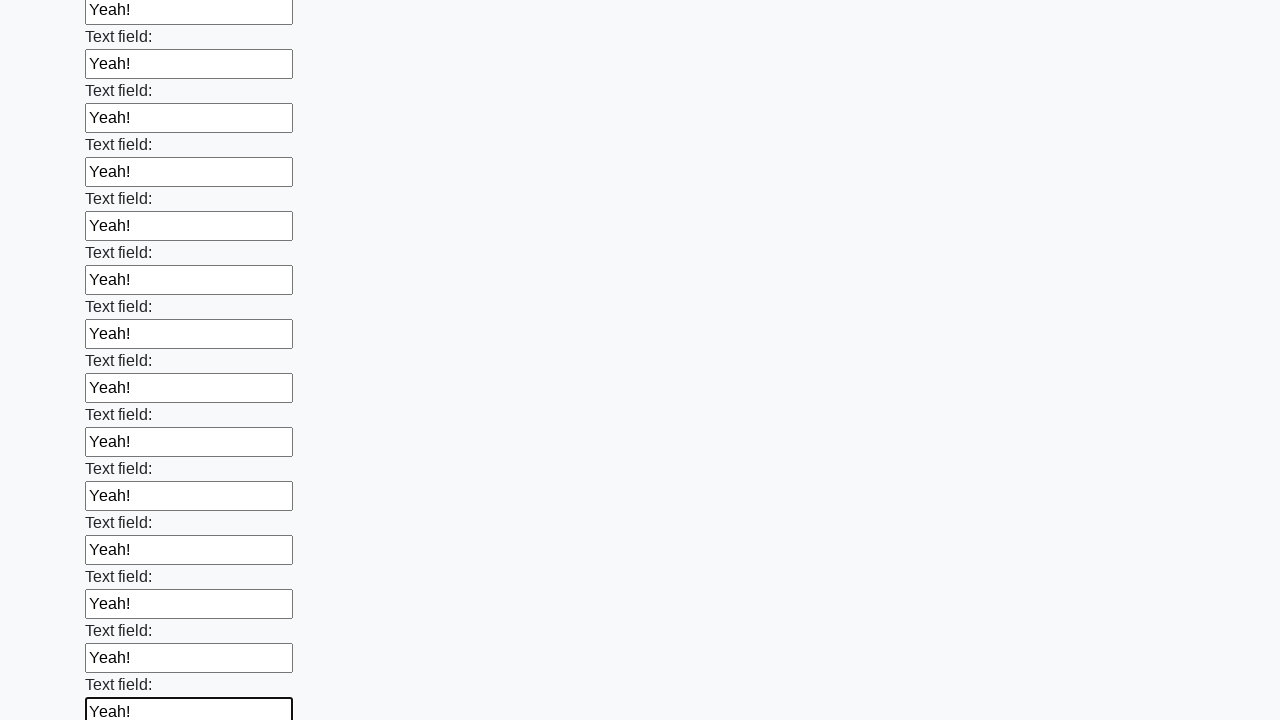

Filled input field with 'Yeah!' on input >> nth=45
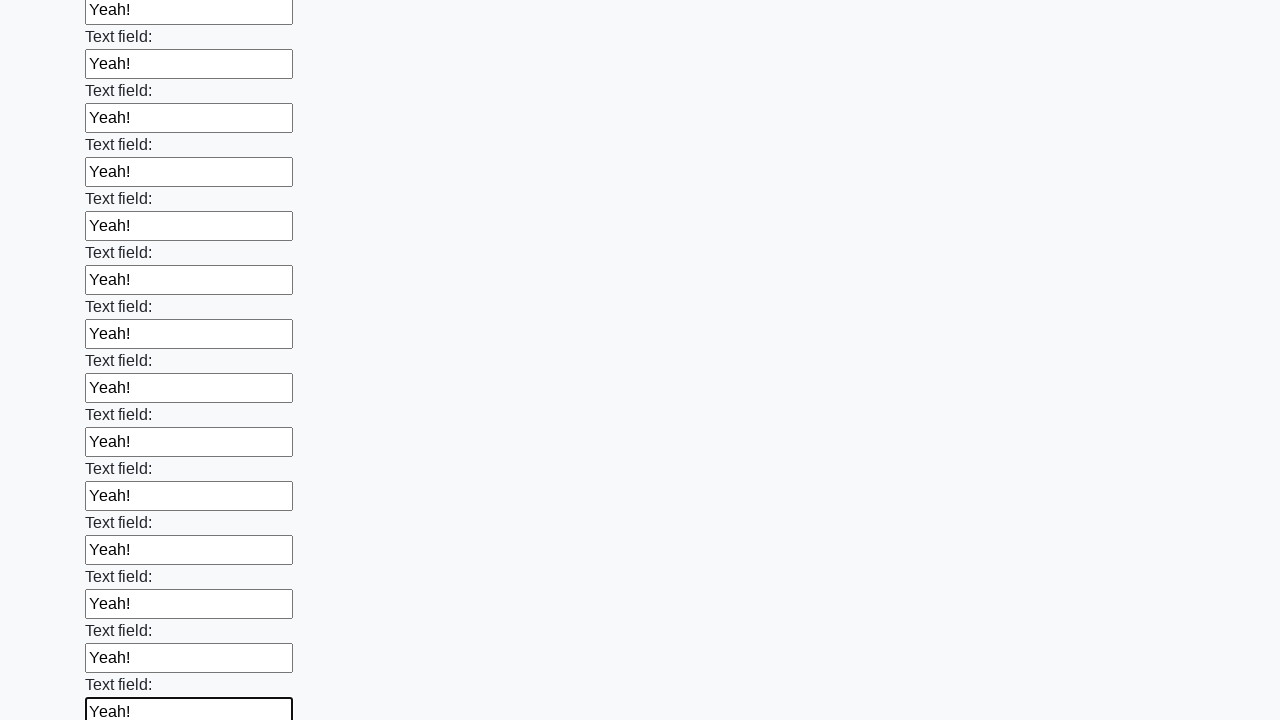

Filled input field with 'Yeah!' on input >> nth=46
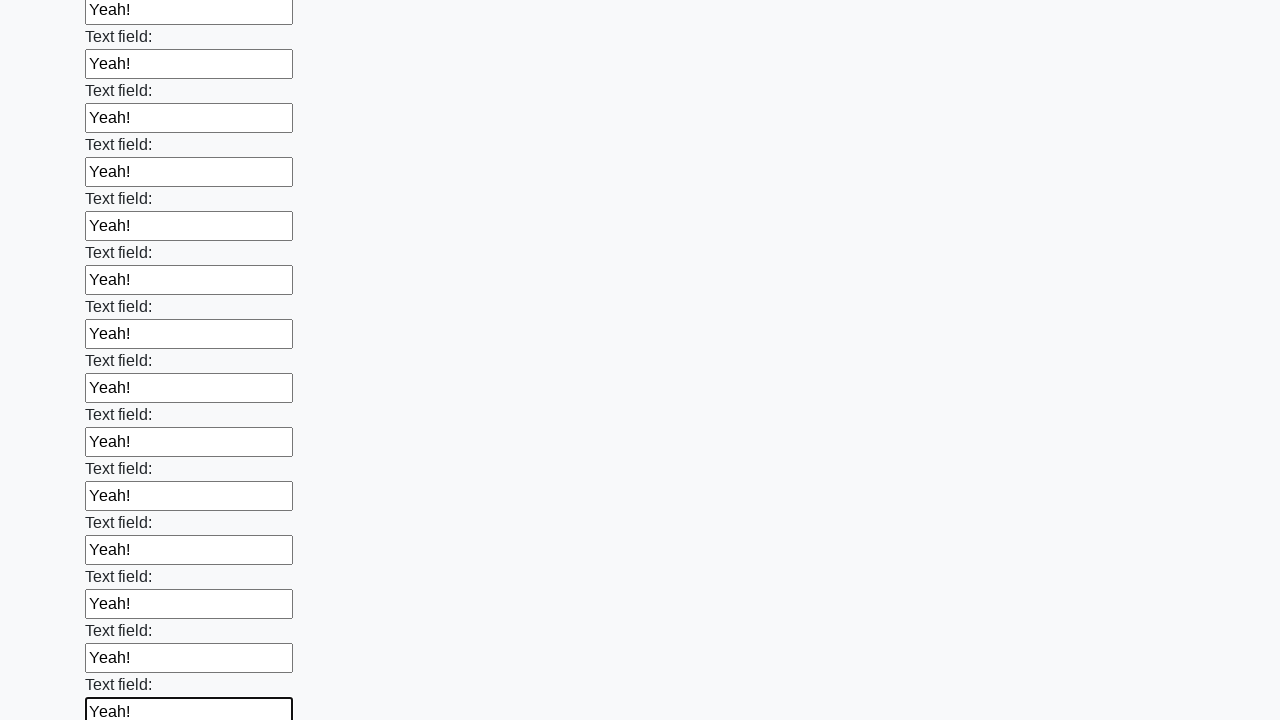

Filled input field with 'Yeah!' on input >> nth=47
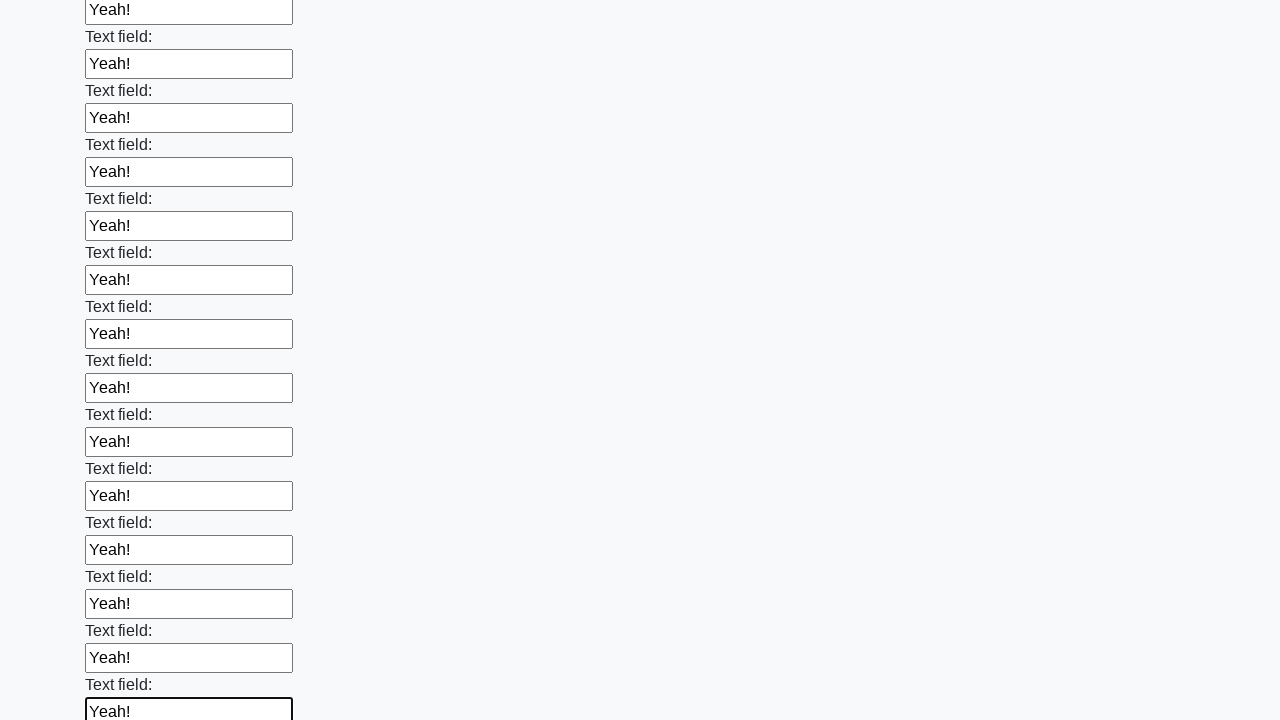

Filled input field with 'Yeah!' on input >> nth=48
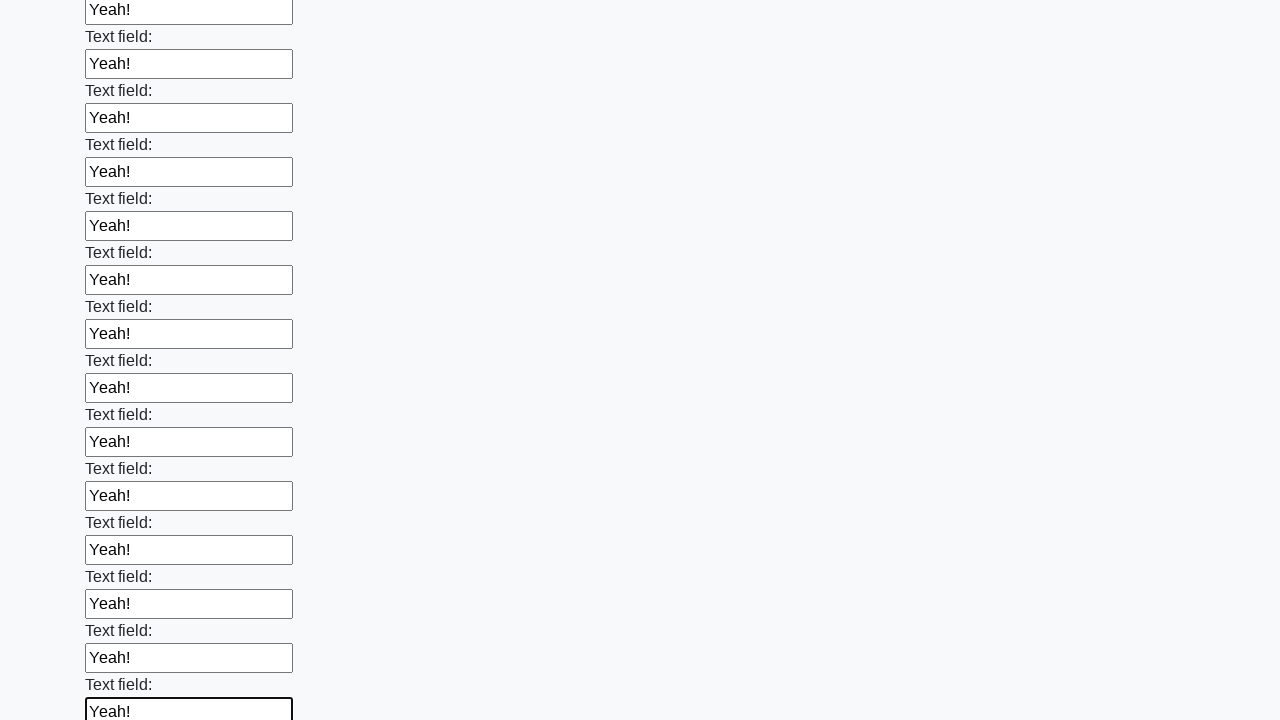

Filled input field with 'Yeah!' on input >> nth=49
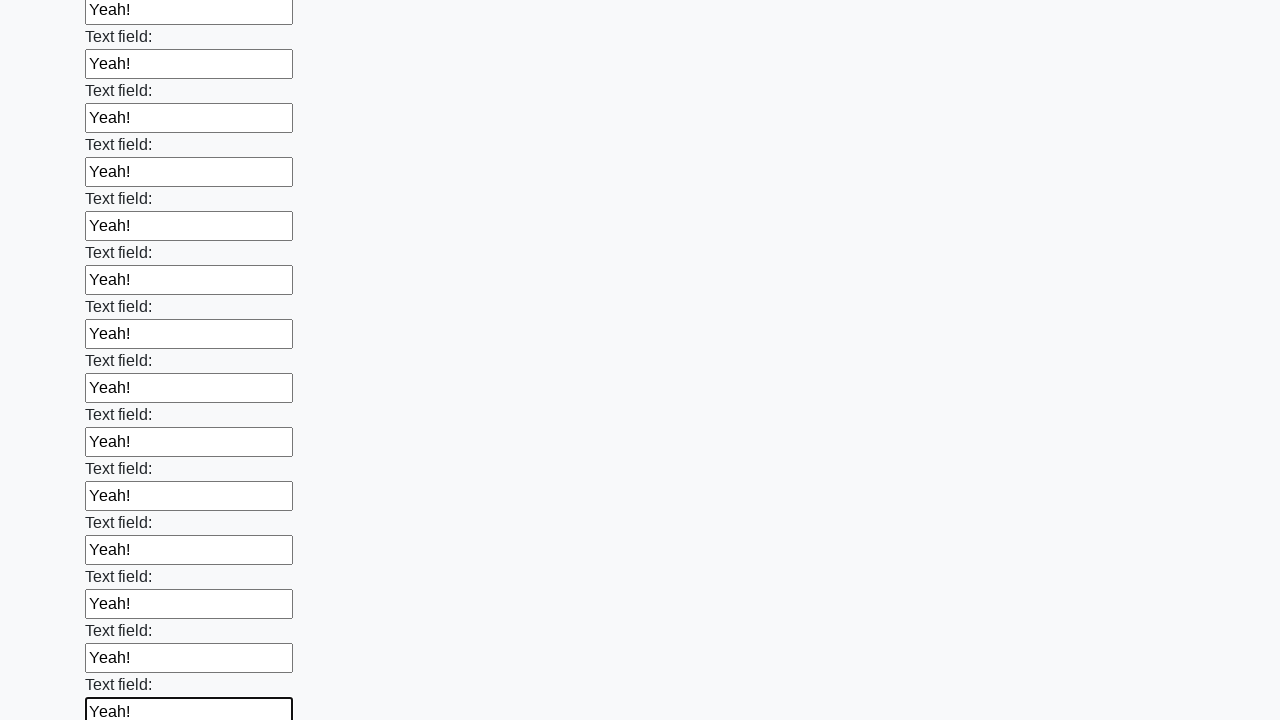

Filled input field with 'Yeah!' on input >> nth=50
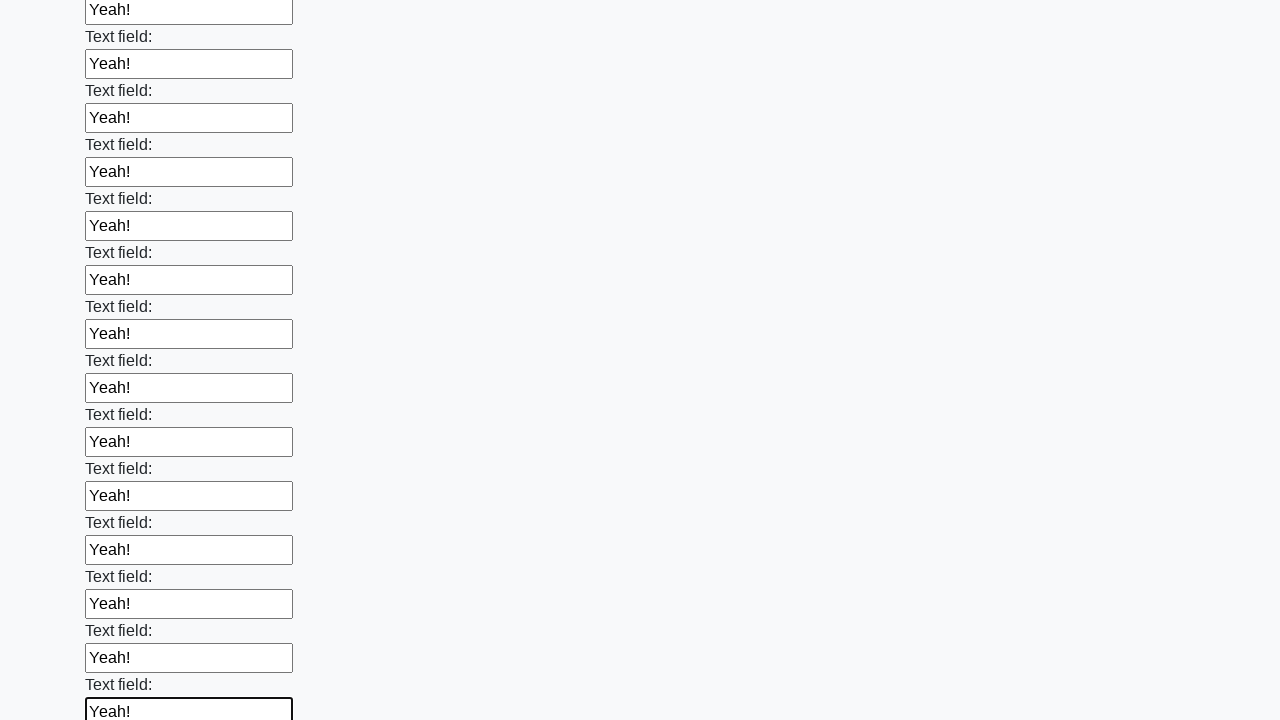

Filled input field with 'Yeah!' on input >> nth=51
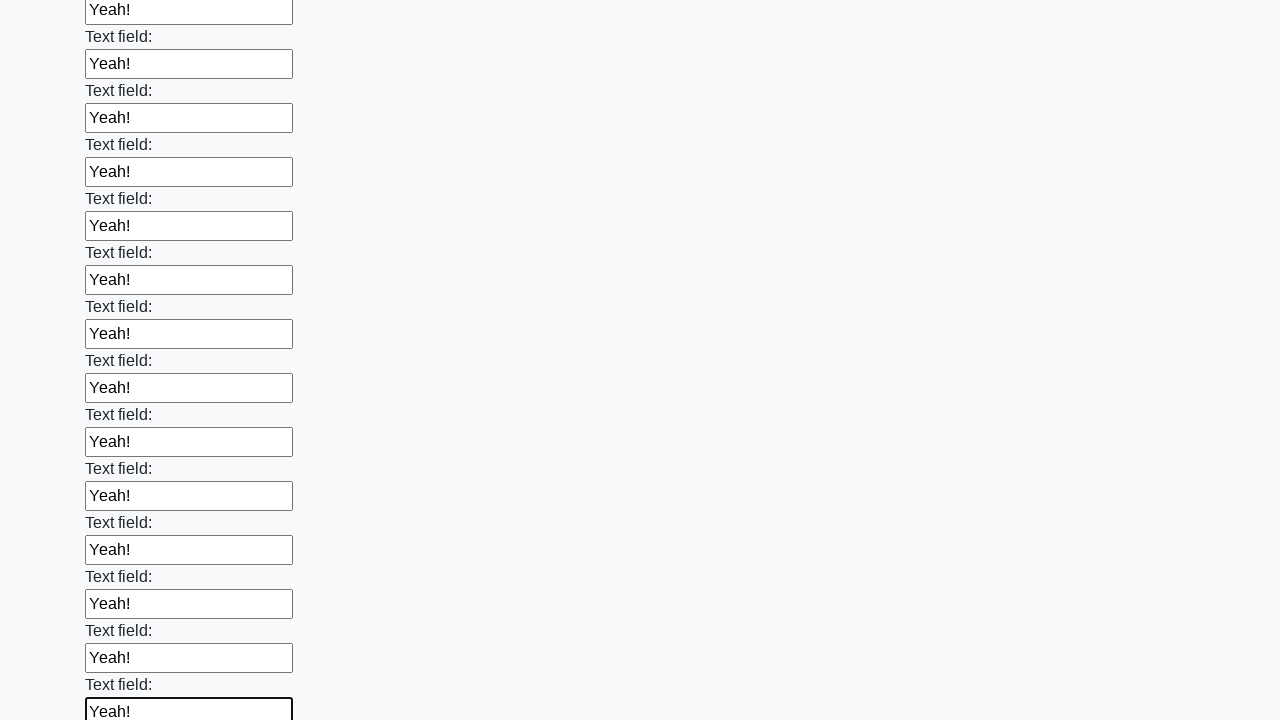

Filled input field with 'Yeah!' on input >> nth=52
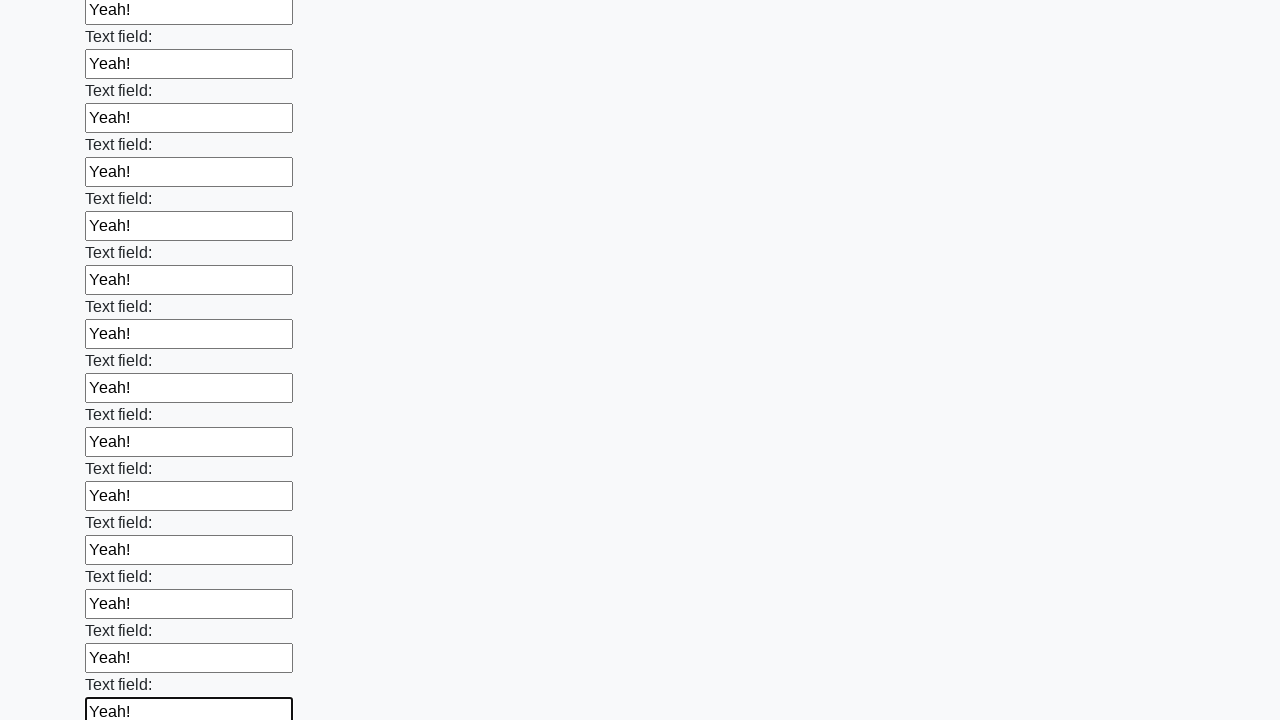

Filled input field with 'Yeah!' on input >> nth=53
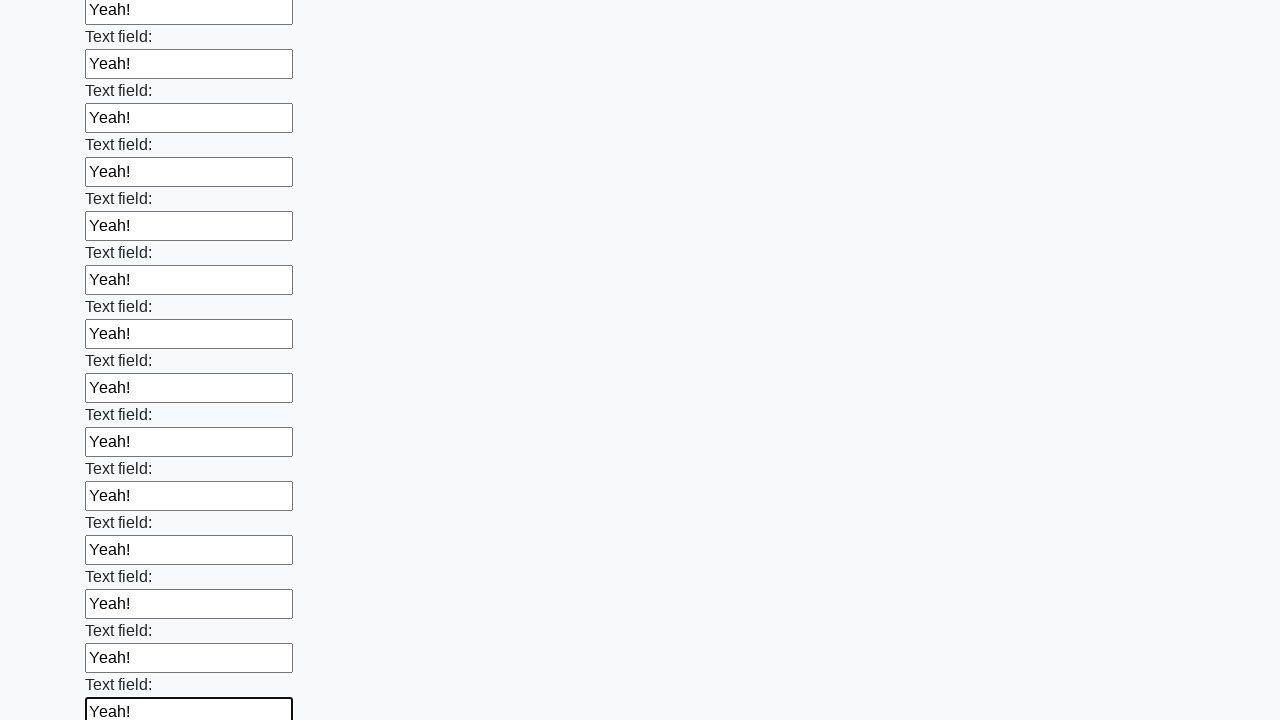

Filled input field with 'Yeah!' on input >> nth=54
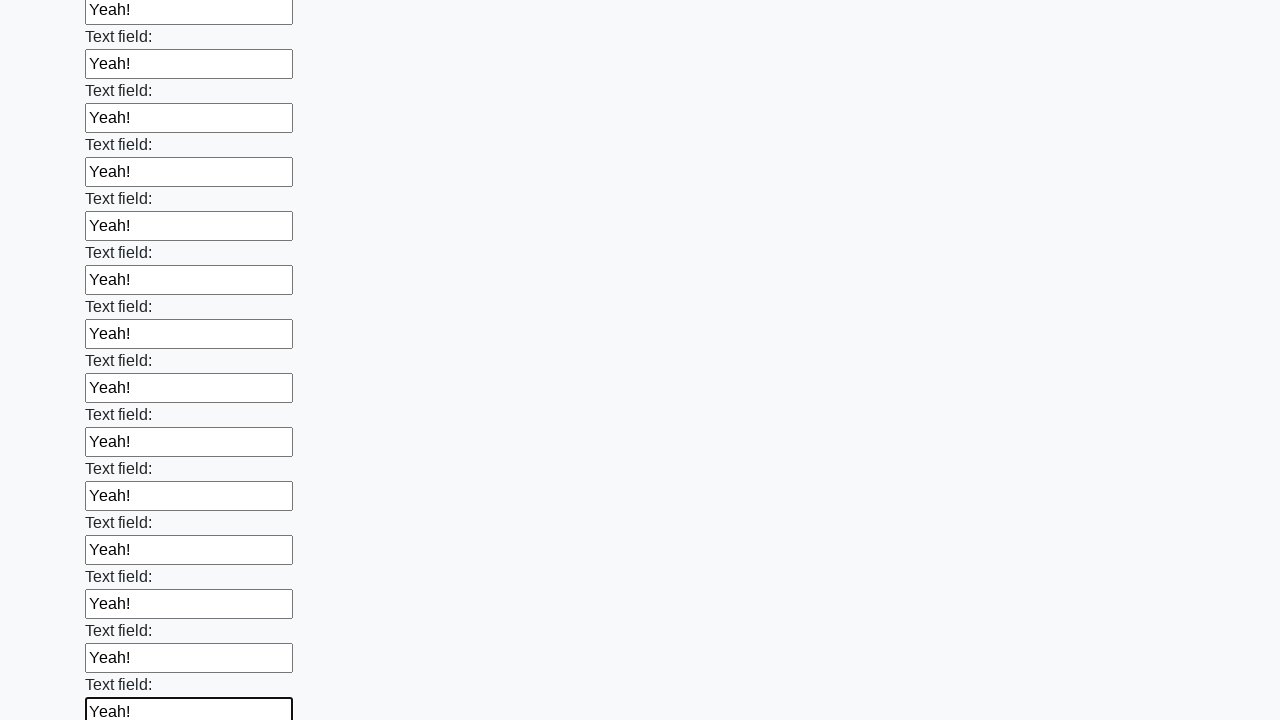

Filled input field with 'Yeah!' on input >> nth=55
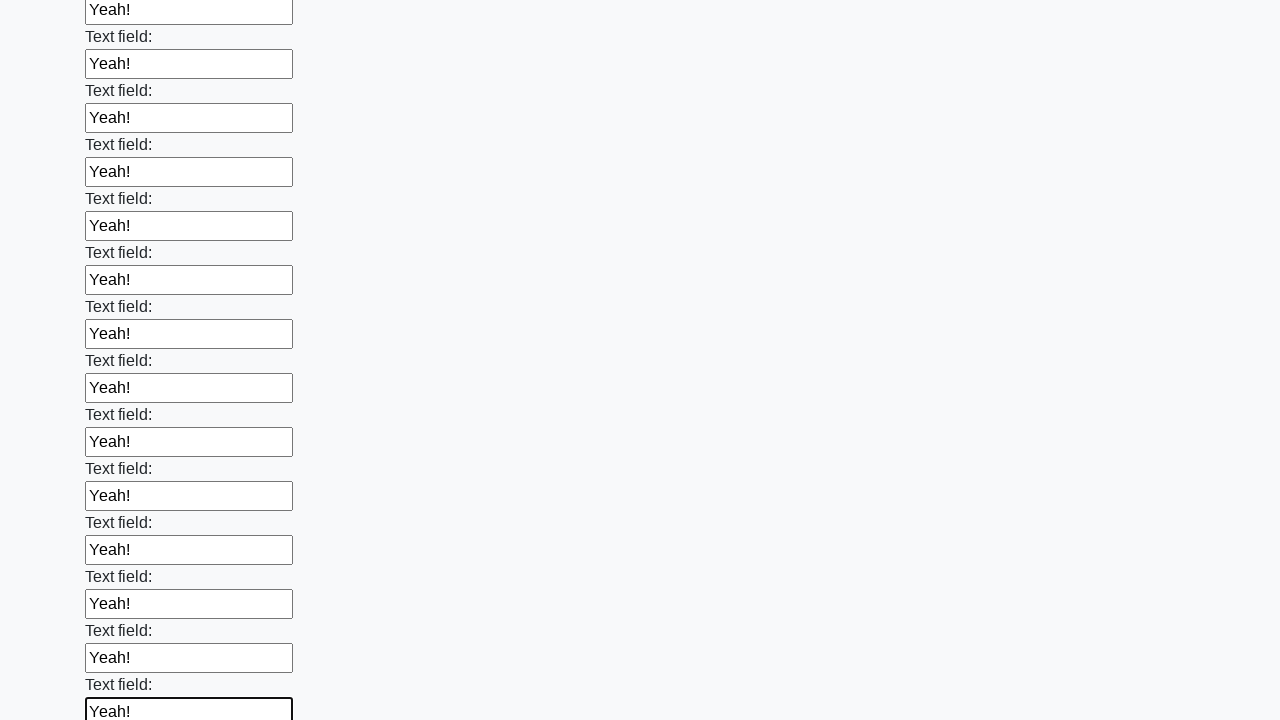

Filled input field with 'Yeah!' on input >> nth=56
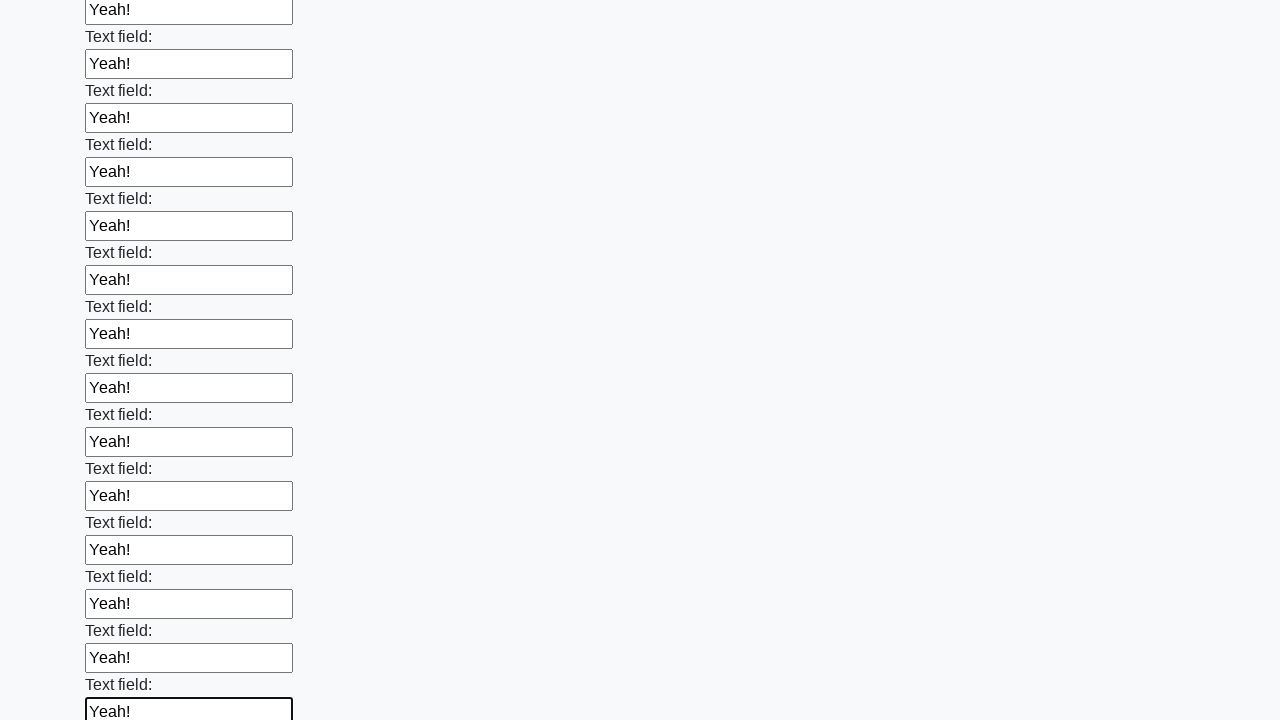

Filled input field with 'Yeah!' on input >> nth=57
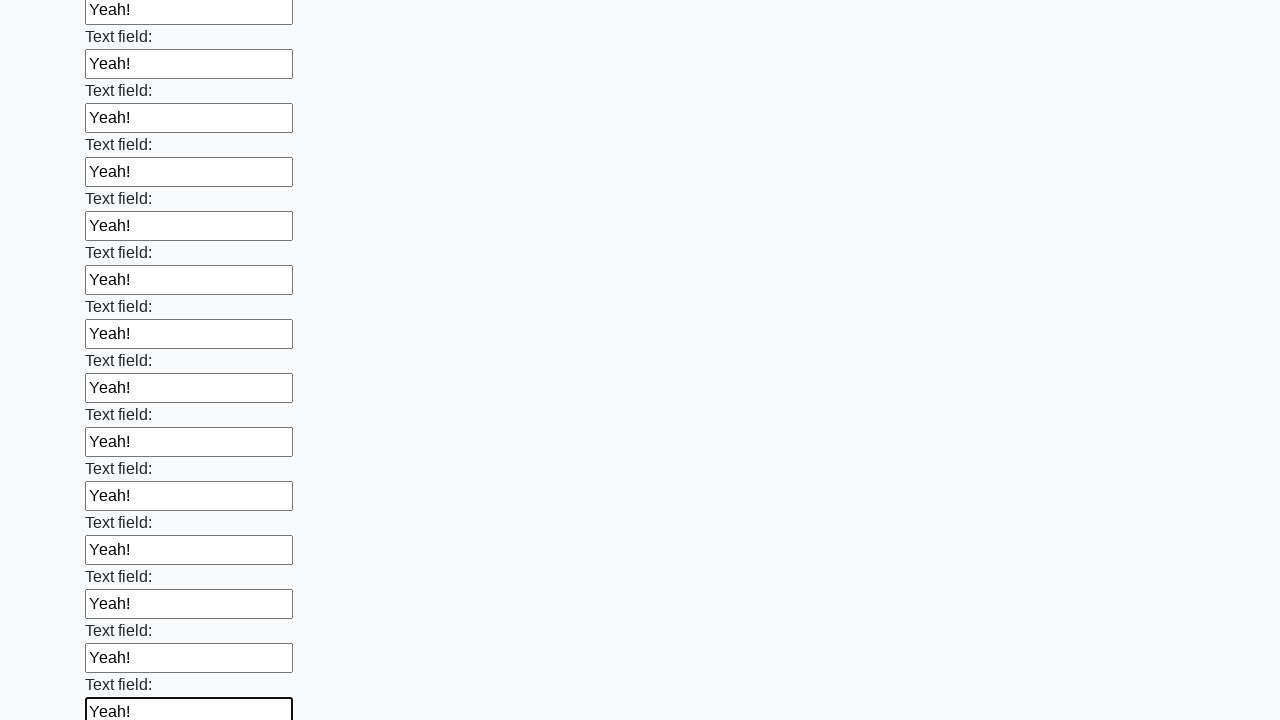

Filled input field with 'Yeah!' on input >> nth=58
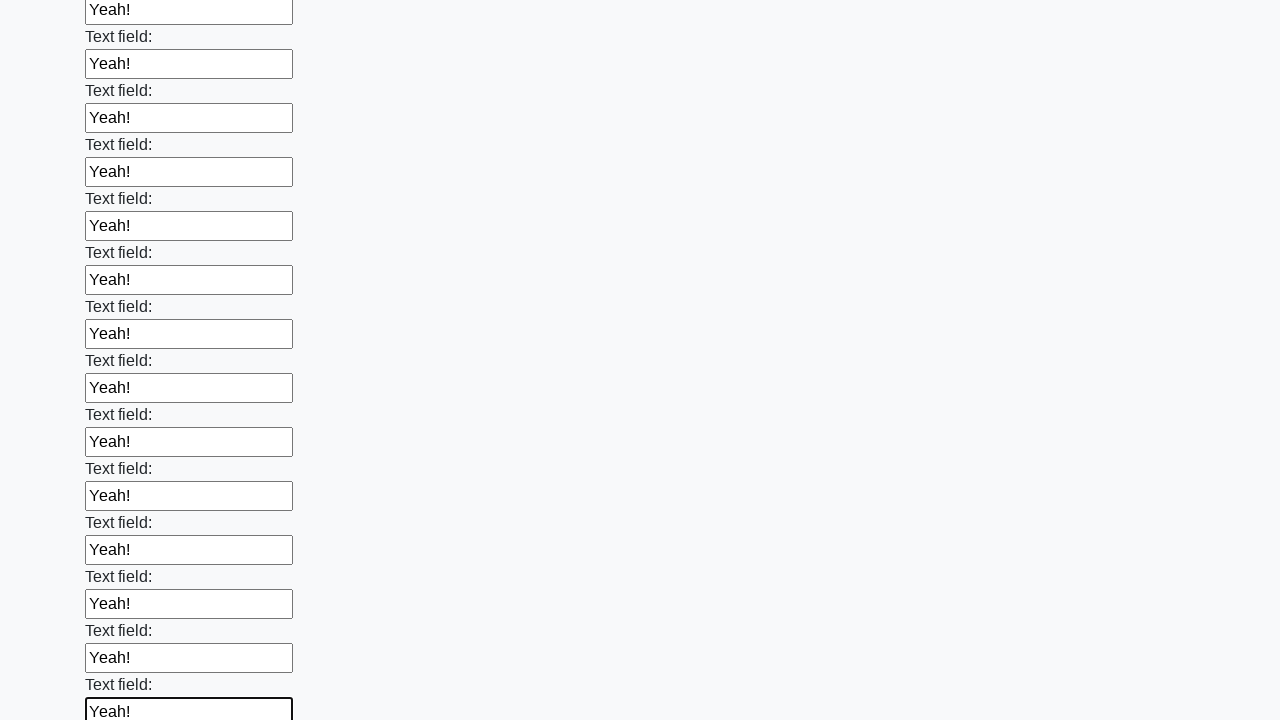

Filled input field with 'Yeah!' on input >> nth=59
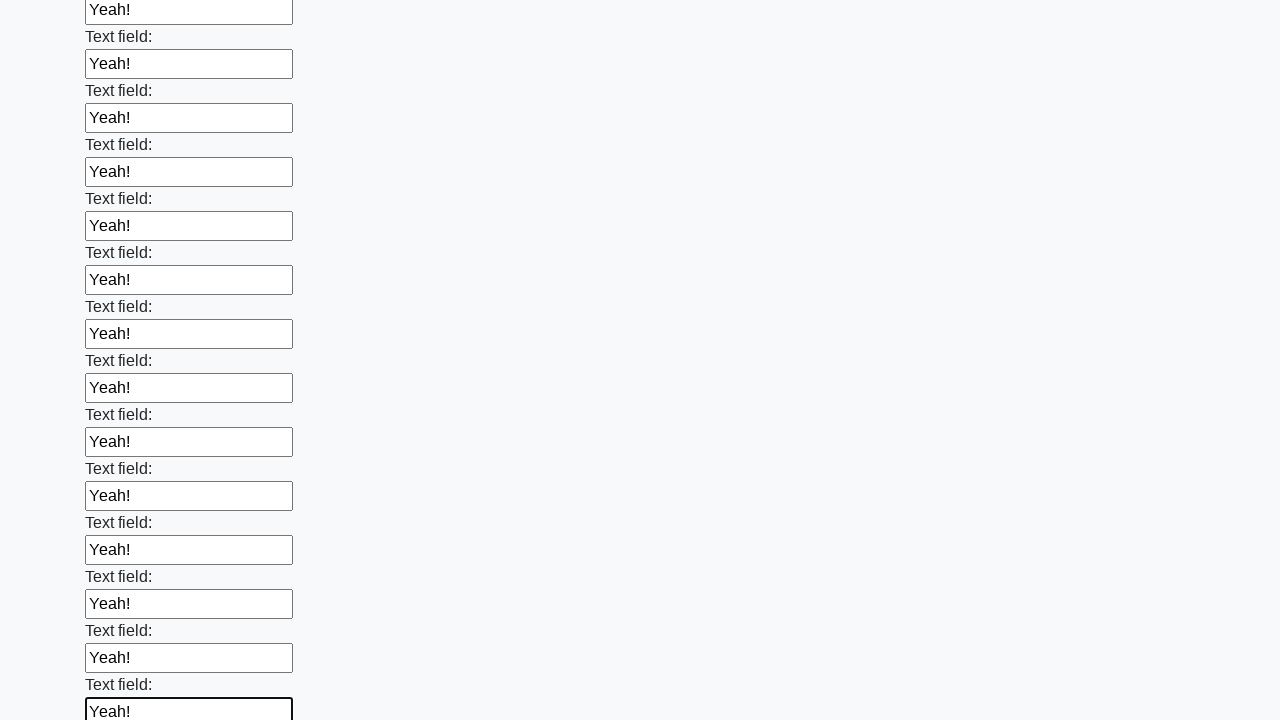

Filled input field with 'Yeah!' on input >> nth=60
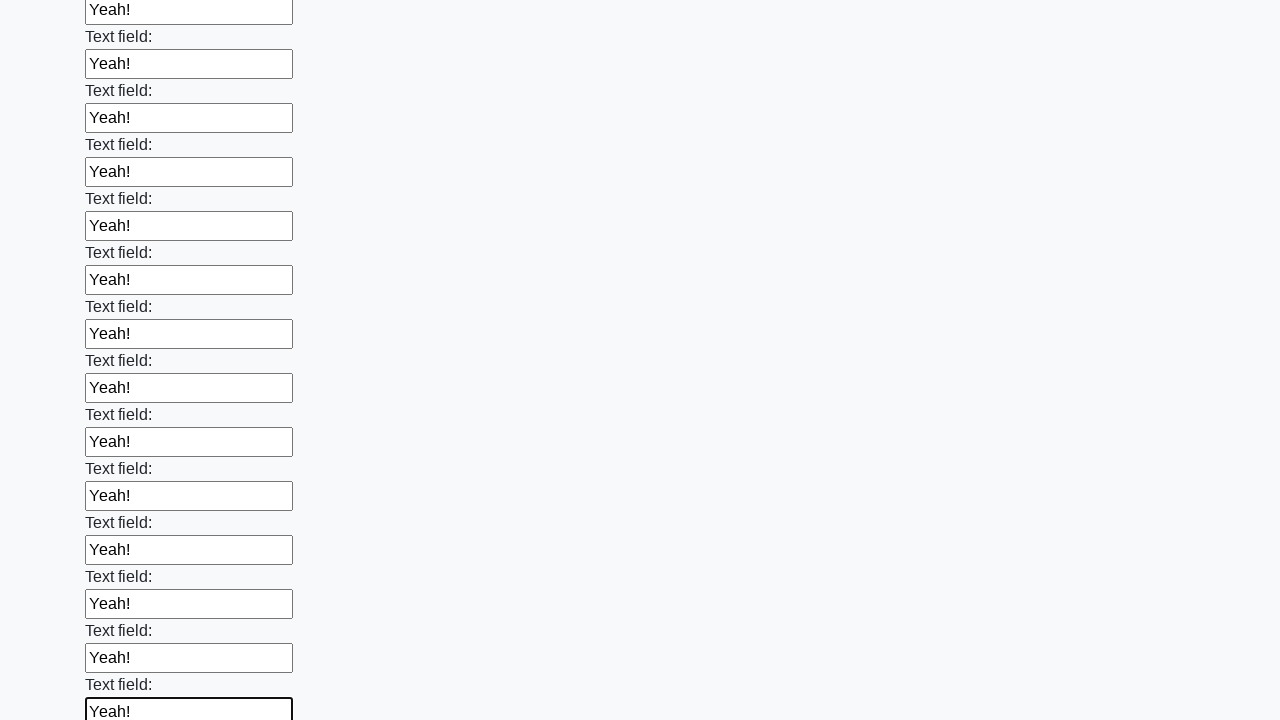

Filled input field with 'Yeah!' on input >> nth=61
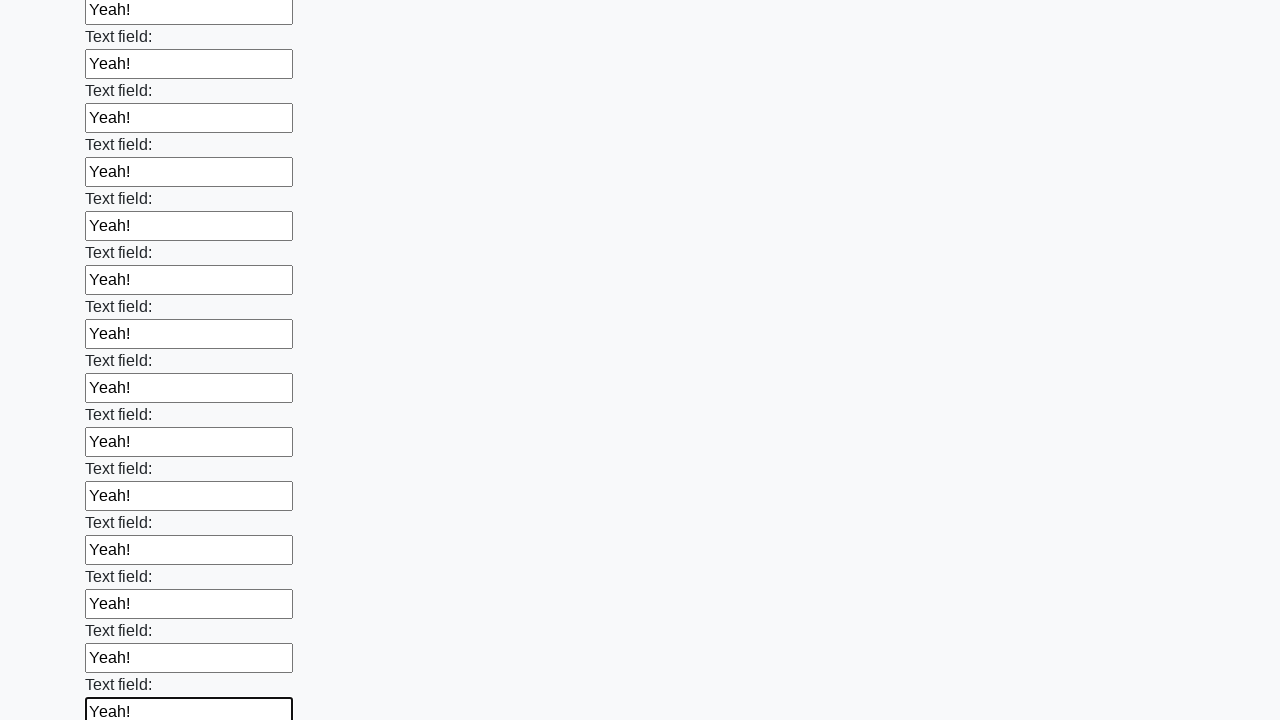

Filled input field with 'Yeah!' on input >> nth=62
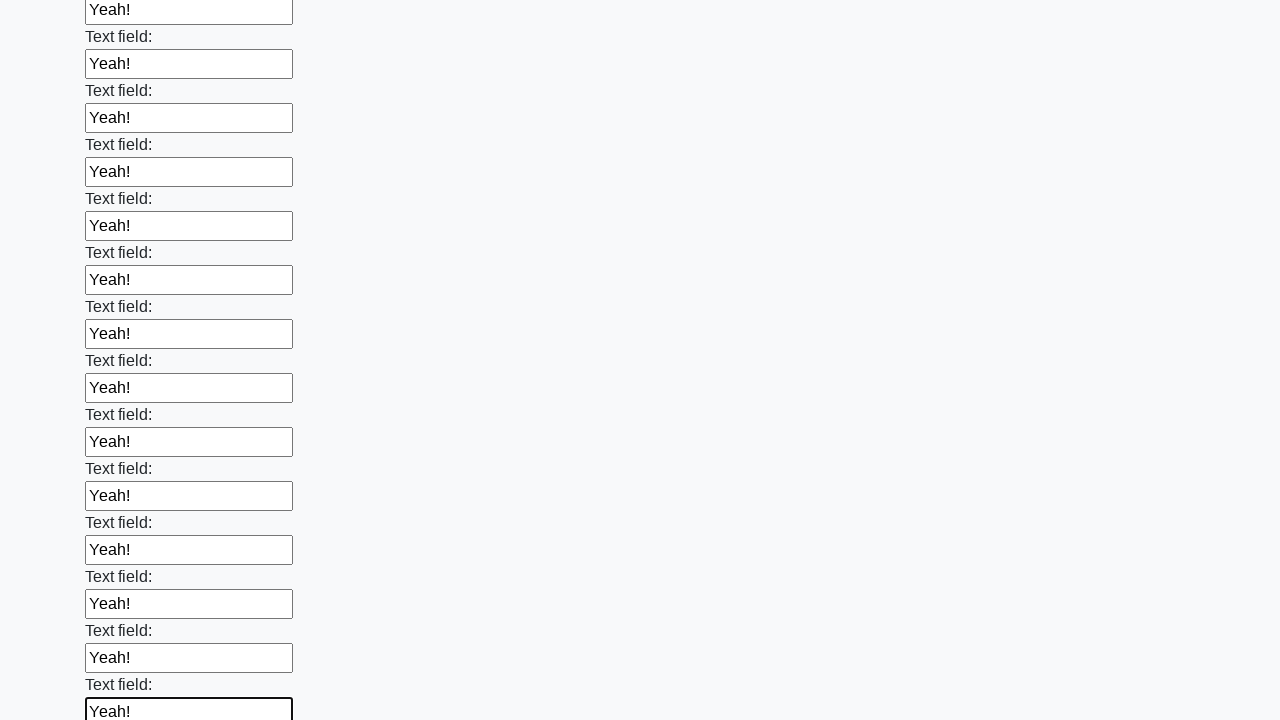

Filled input field with 'Yeah!' on input >> nth=63
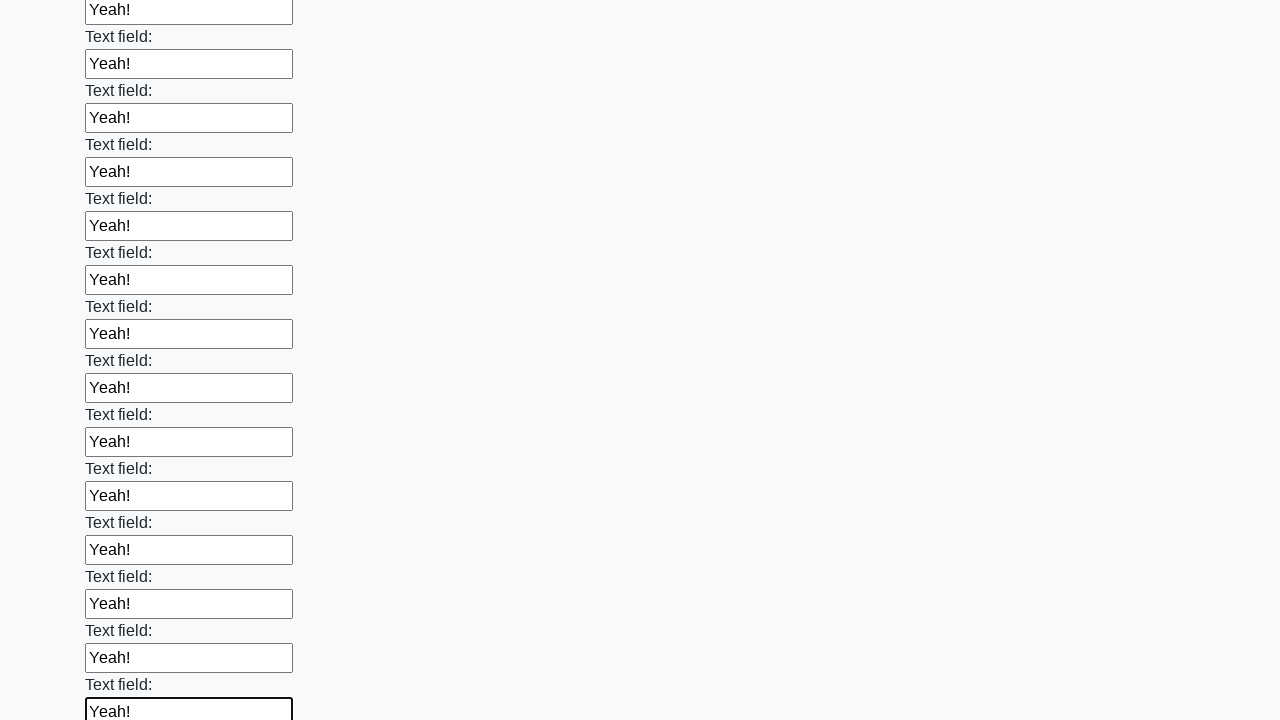

Filled input field with 'Yeah!' on input >> nth=64
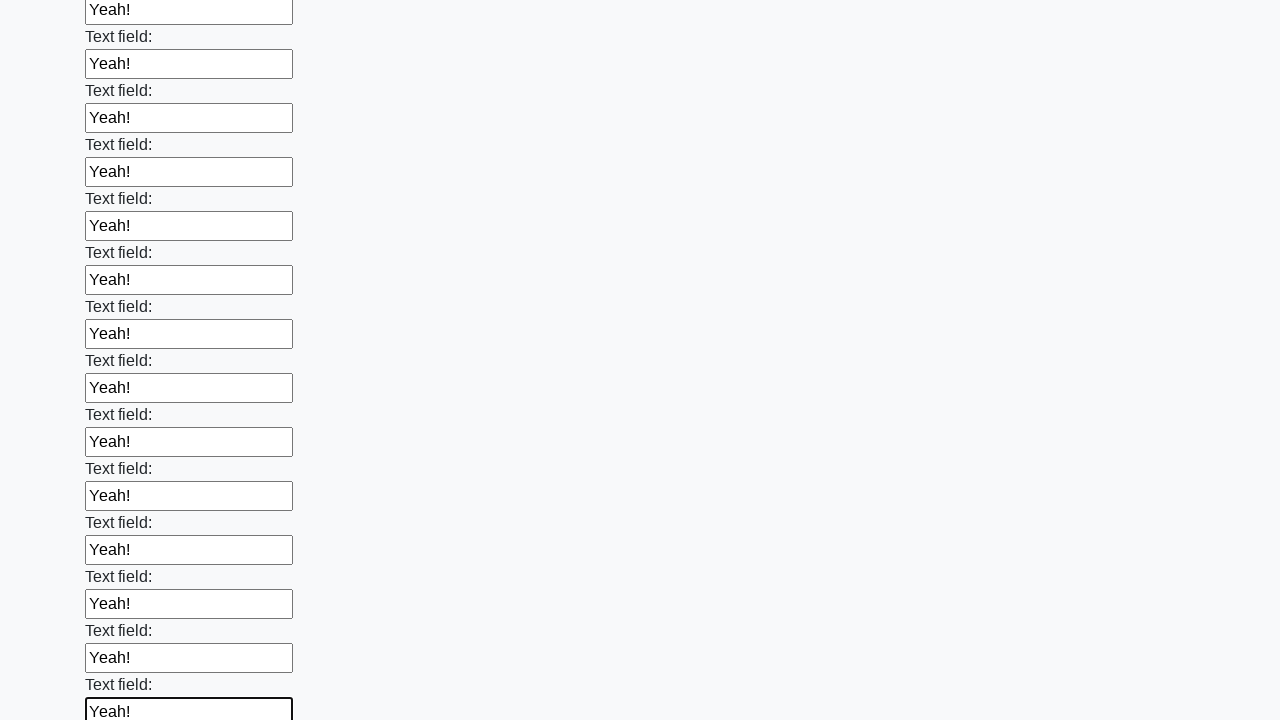

Filled input field with 'Yeah!' on input >> nth=65
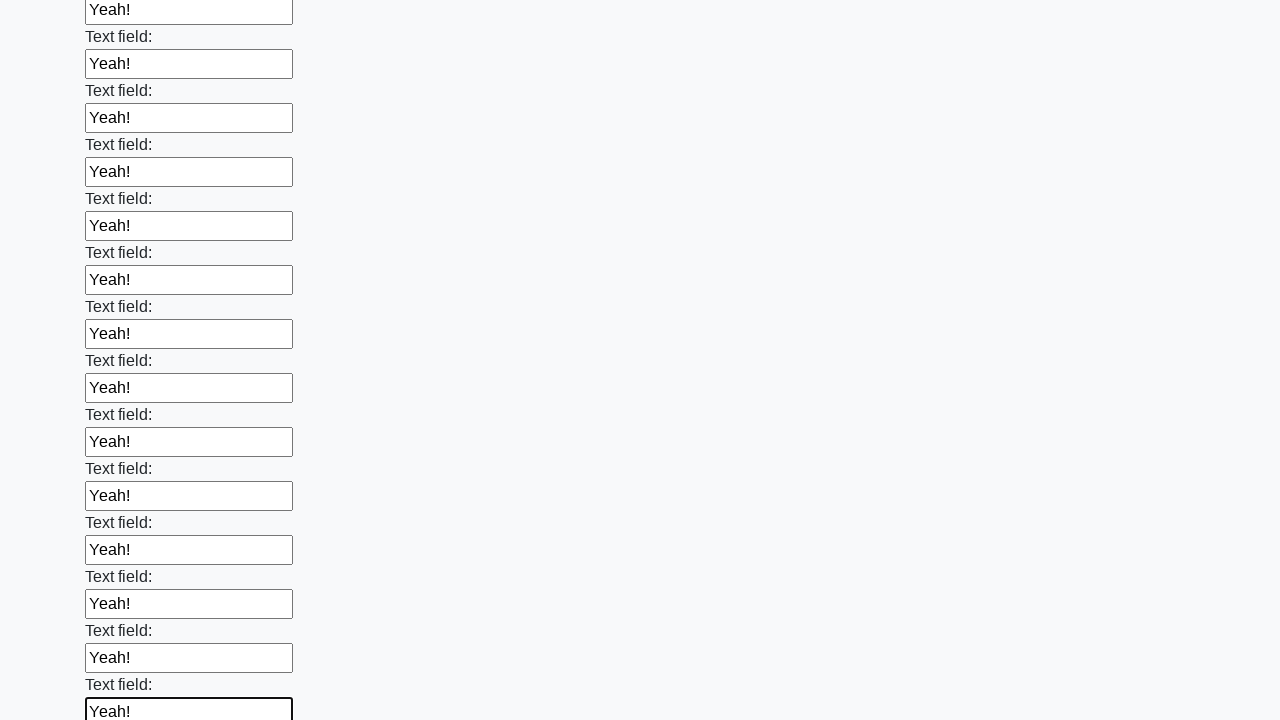

Filled input field with 'Yeah!' on input >> nth=66
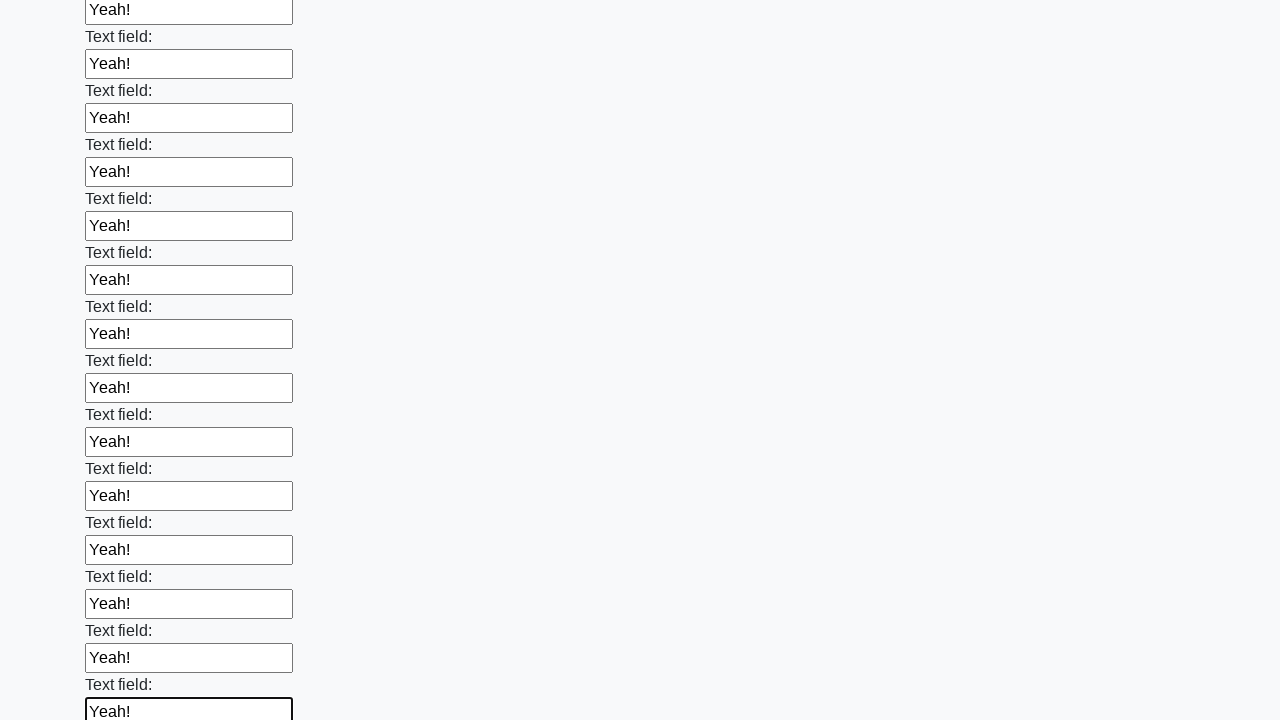

Filled input field with 'Yeah!' on input >> nth=67
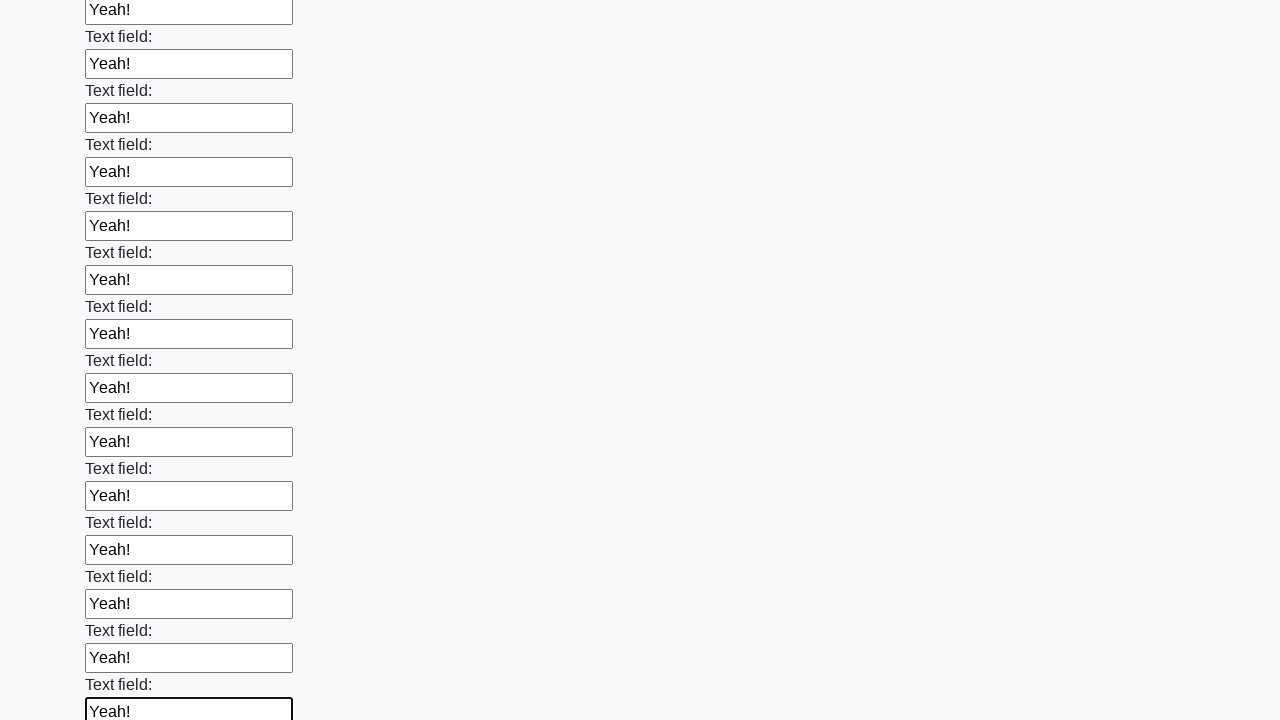

Filled input field with 'Yeah!' on input >> nth=68
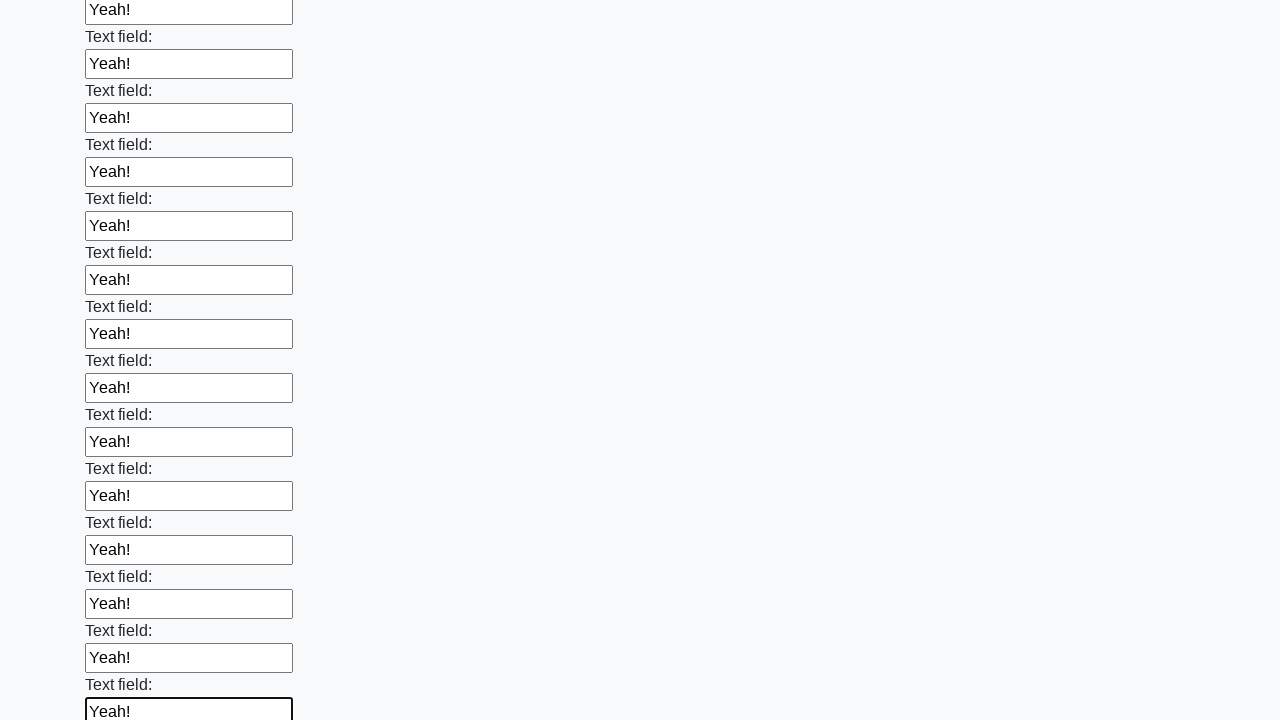

Filled input field with 'Yeah!' on input >> nth=69
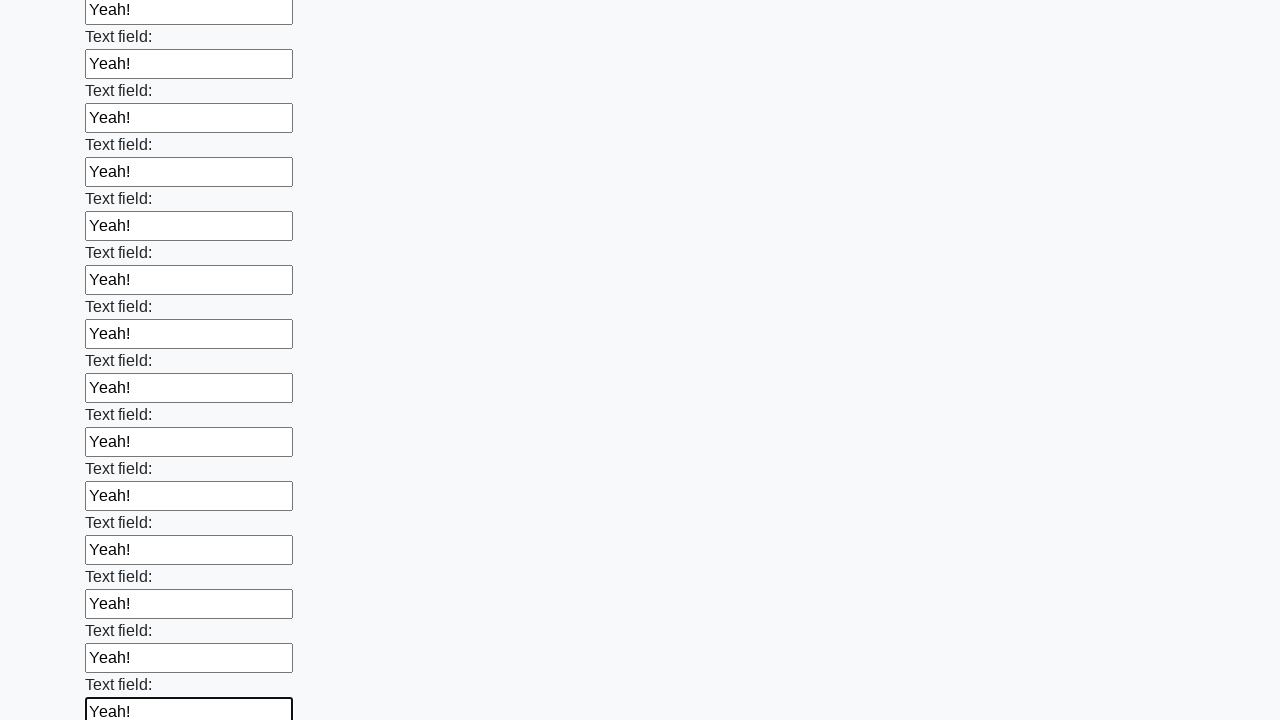

Filled input field with 'Yeah!' on input >> nth=70
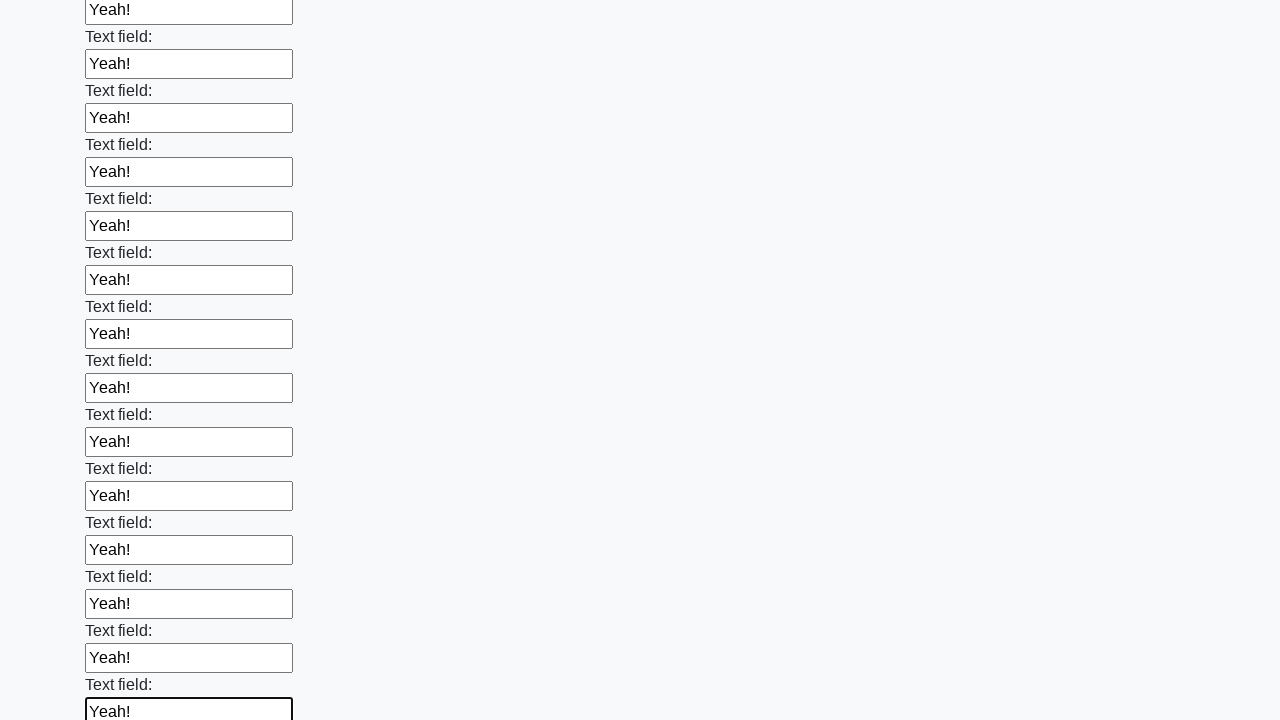

Filled input field with 'Yeah!' on input >> nth=71
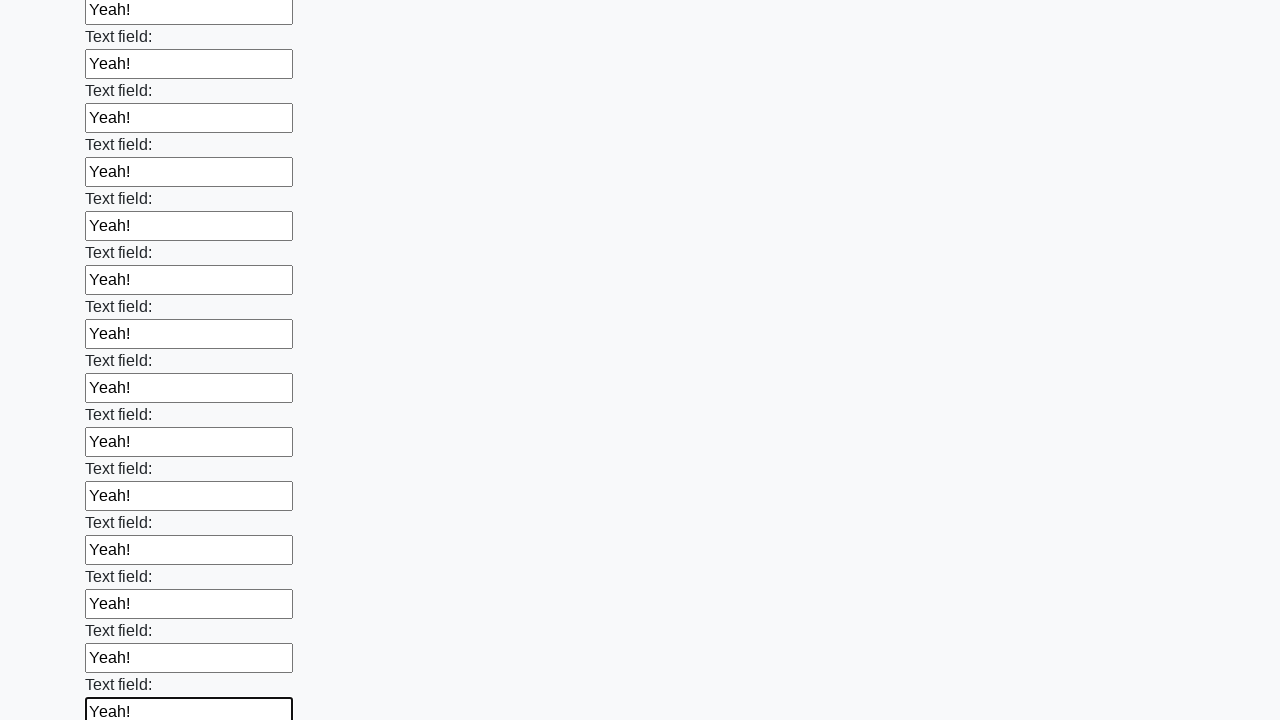

Filled input field with 'Yeah!' on input >> nth=72
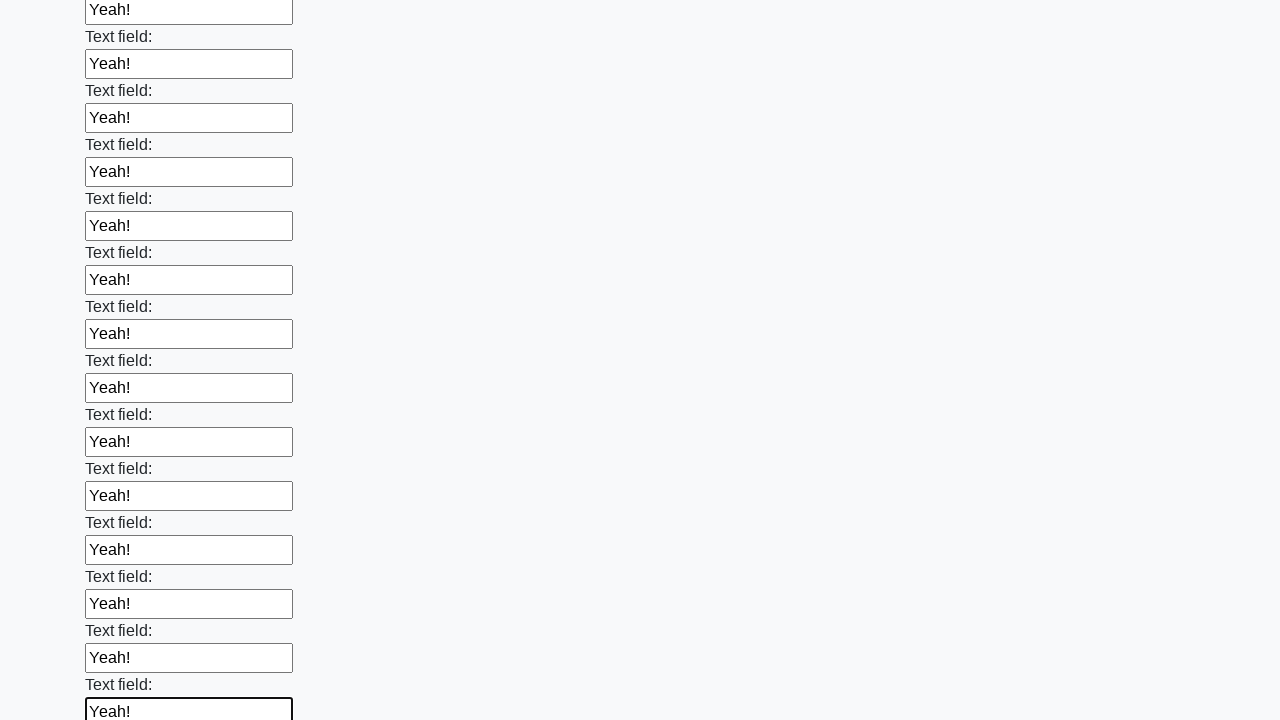

Filled input field with 'Yeah!' on input >> nth=73
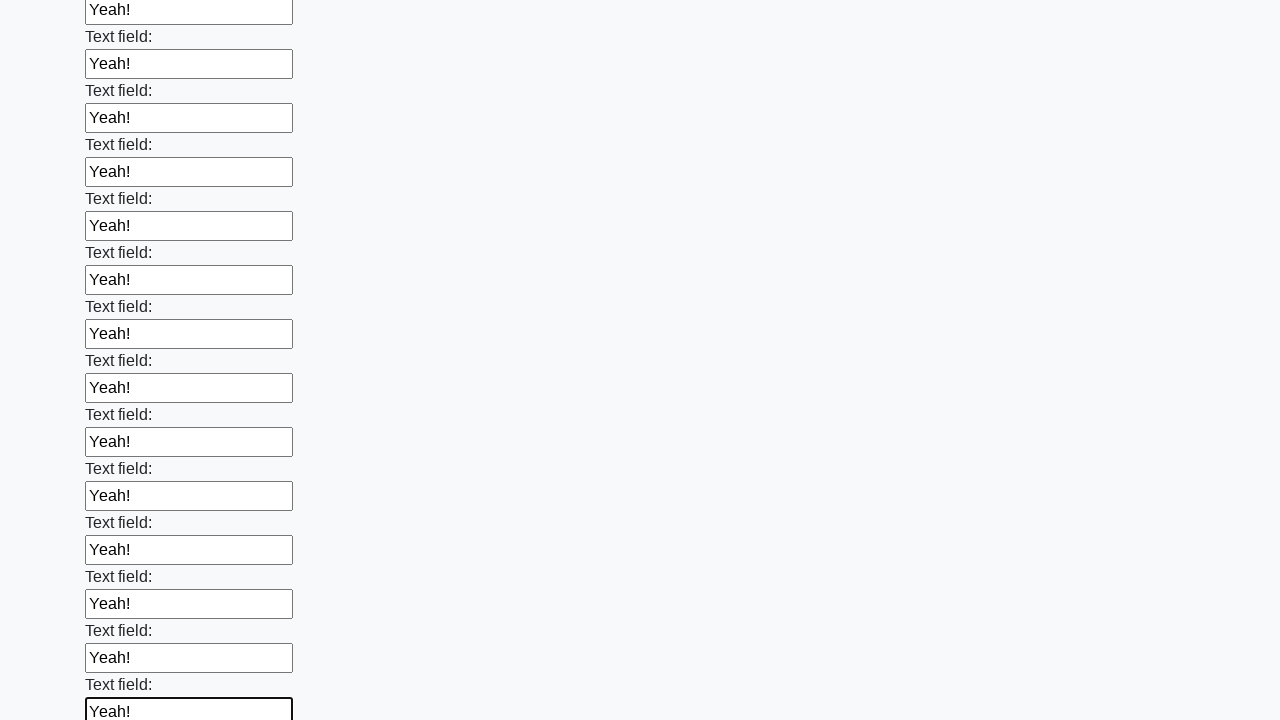

Filled input field with 'Yeah!' on input >> nth=74
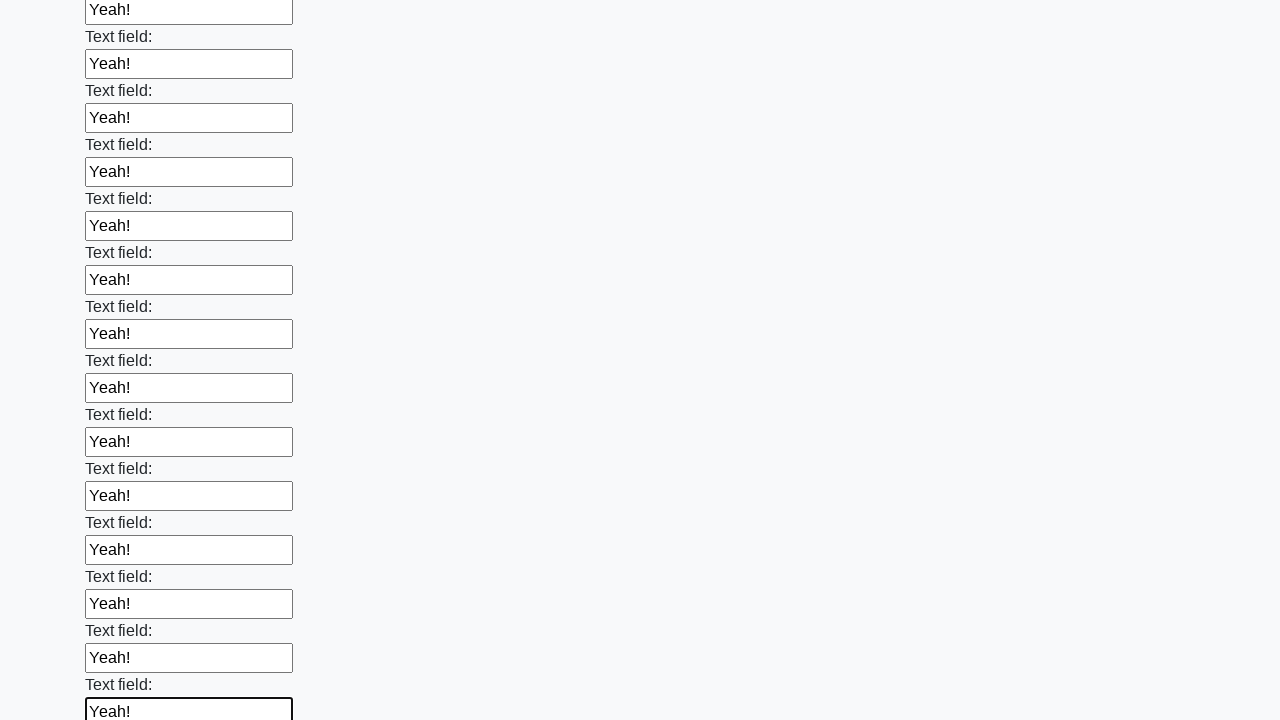

Filled input field with 'Yeah!' on input >> nth=75
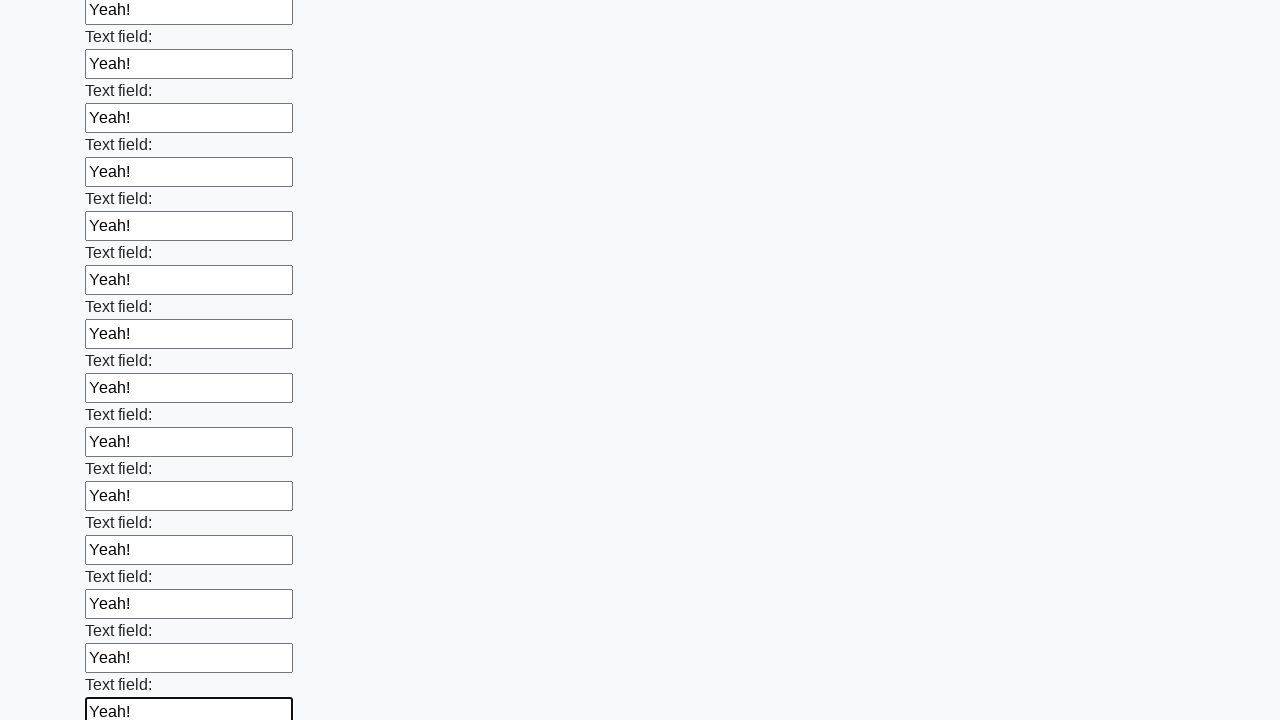

Filled input field with 'Yeah!' on input >> nth=76
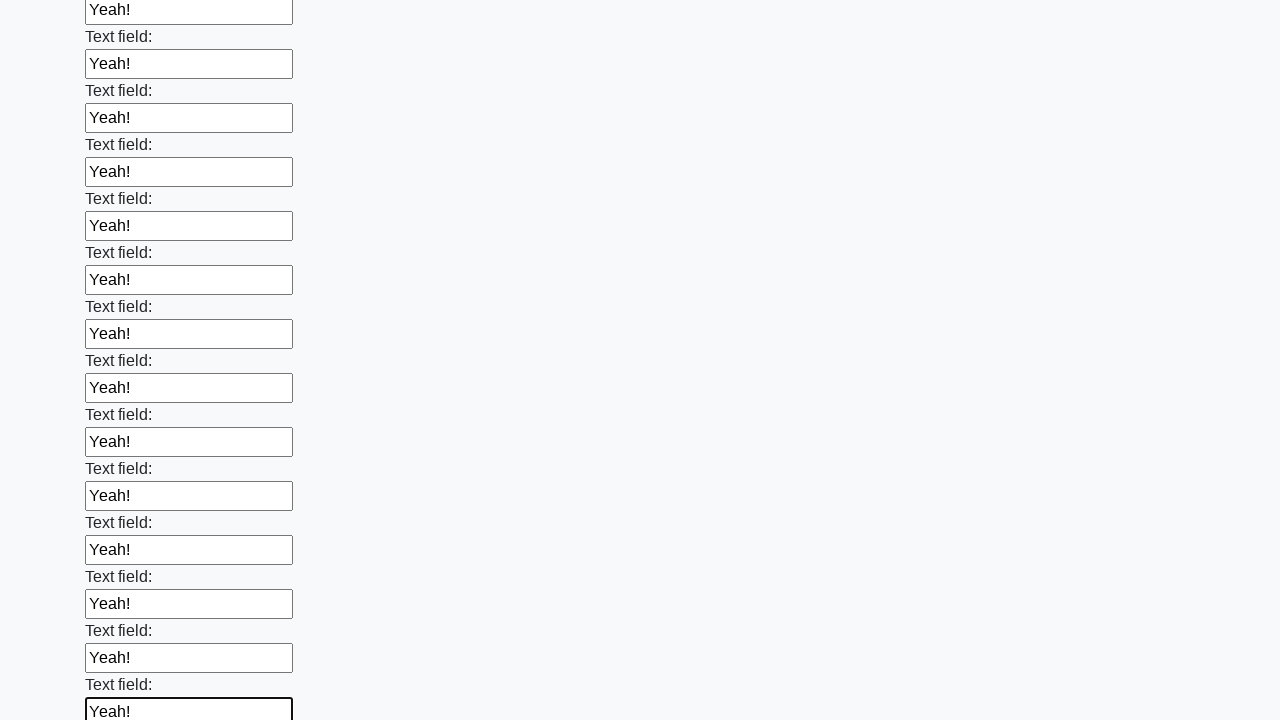

Filled input field with 'Yeah!' on input >> nth=77
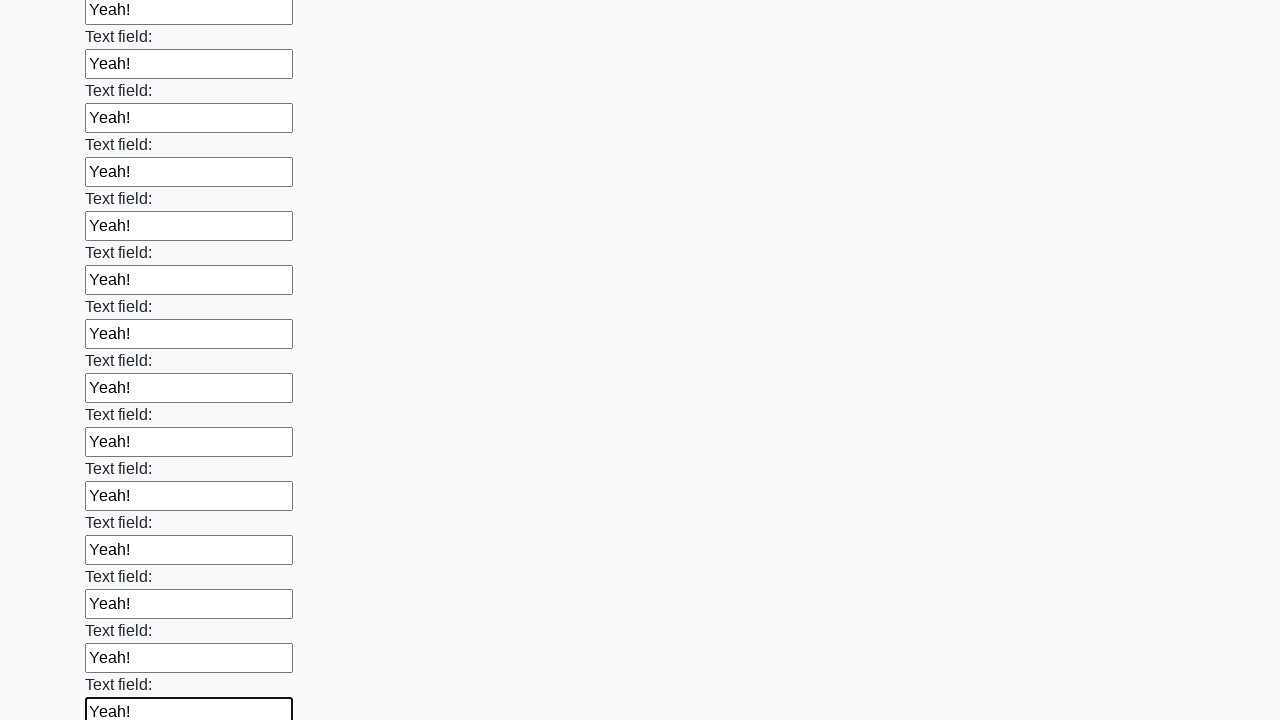

Filled input field with 'Yeah!' on input >> nth=78
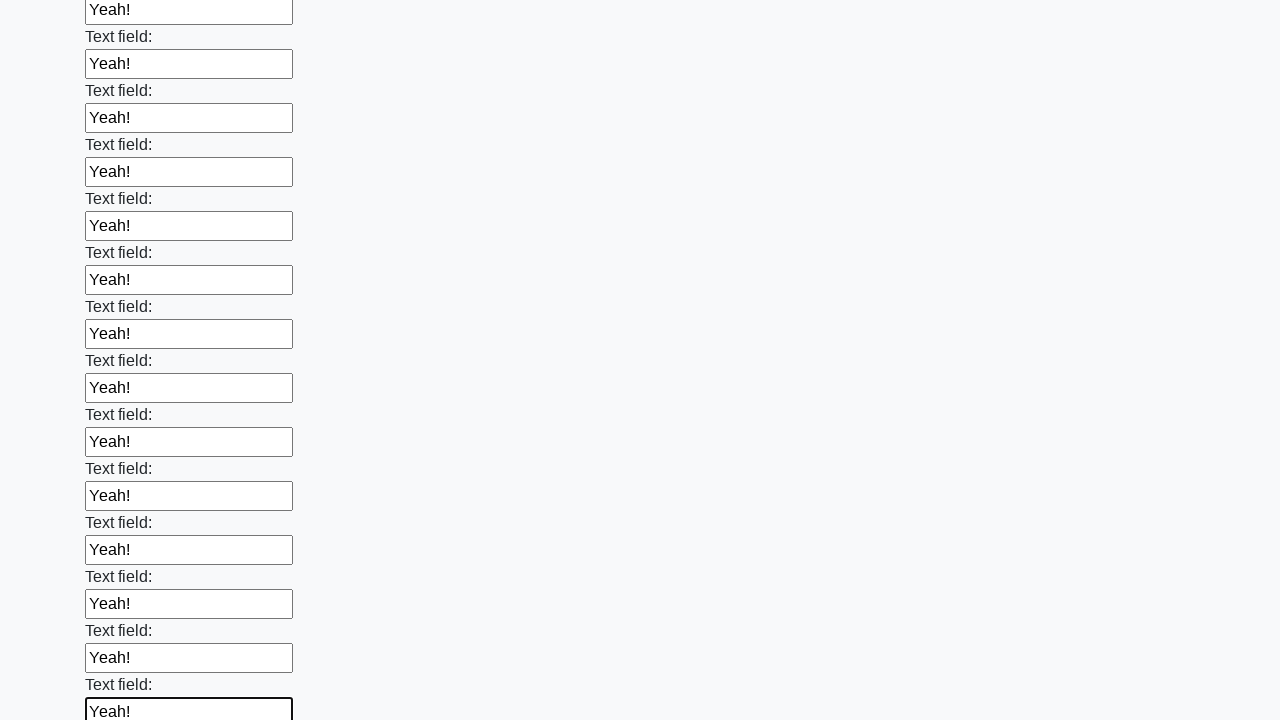

Filled input field with 'Yeah!' on input >> nth=79
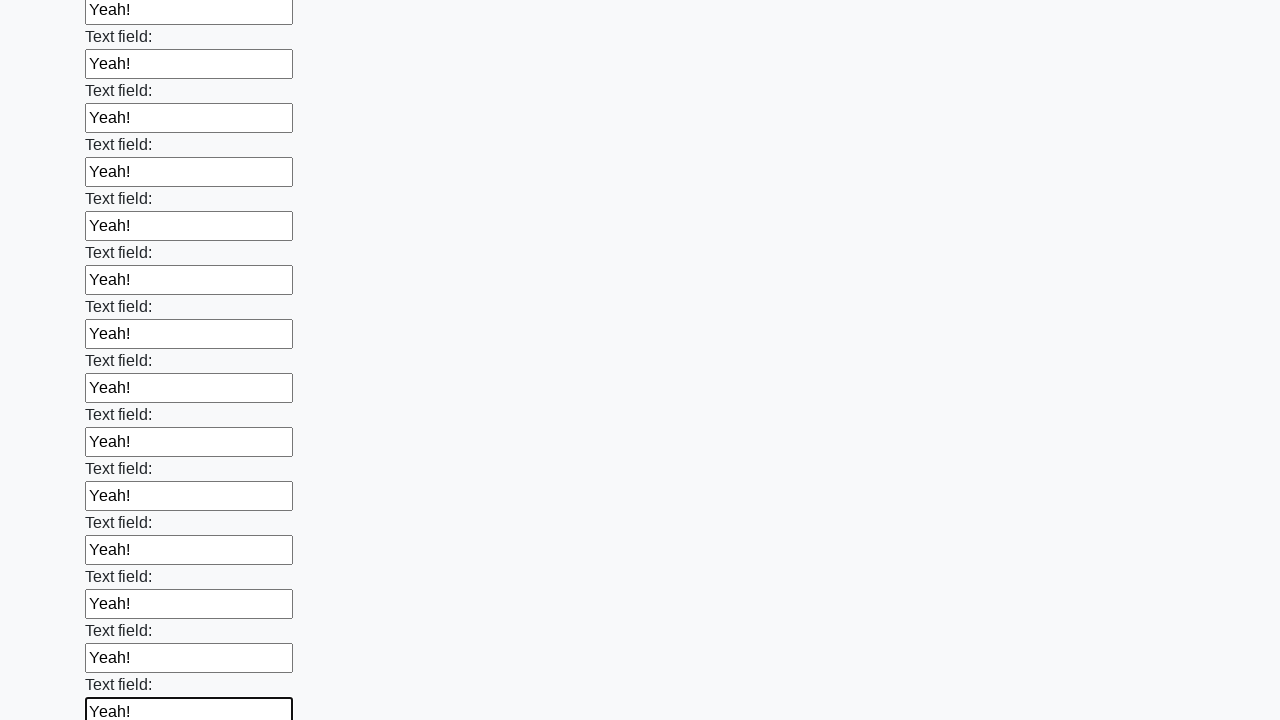

Filled input field with 'Yeah!' on input >> nth=80
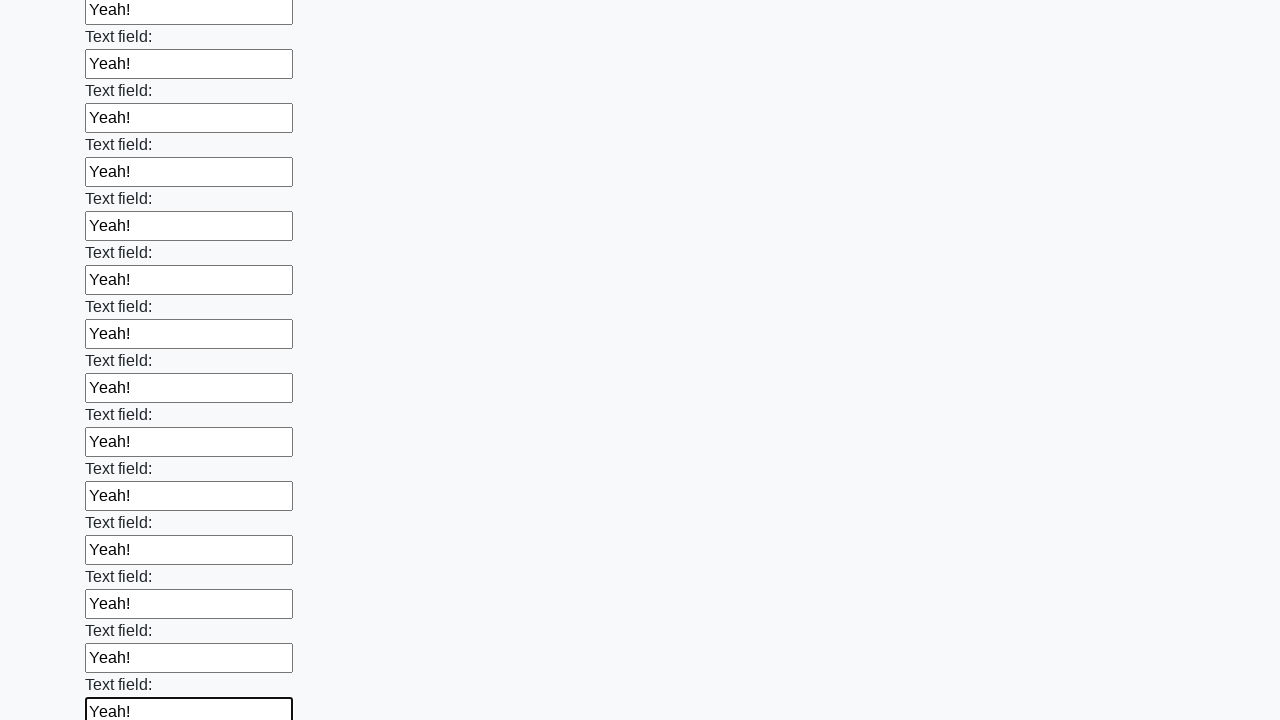

Filled input field with 'Yeah!' on input >> nth=81
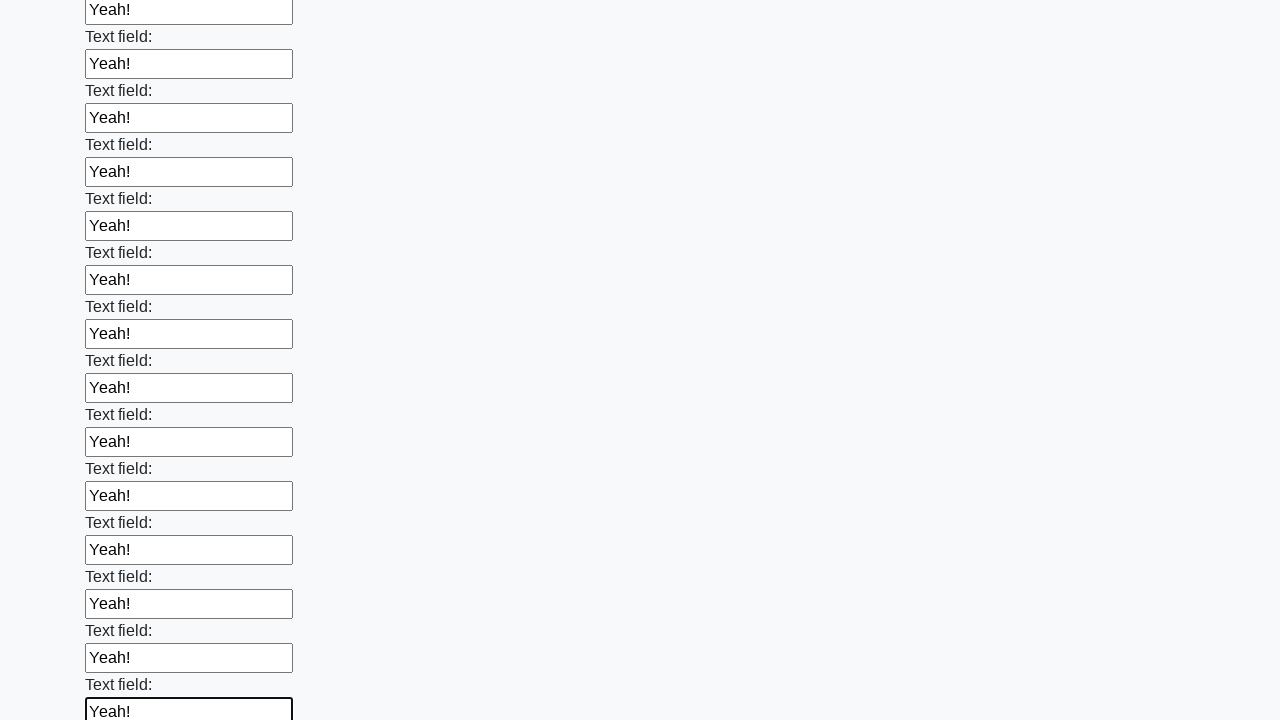

Filled input field with 'Yeah!' on input >> nth=82
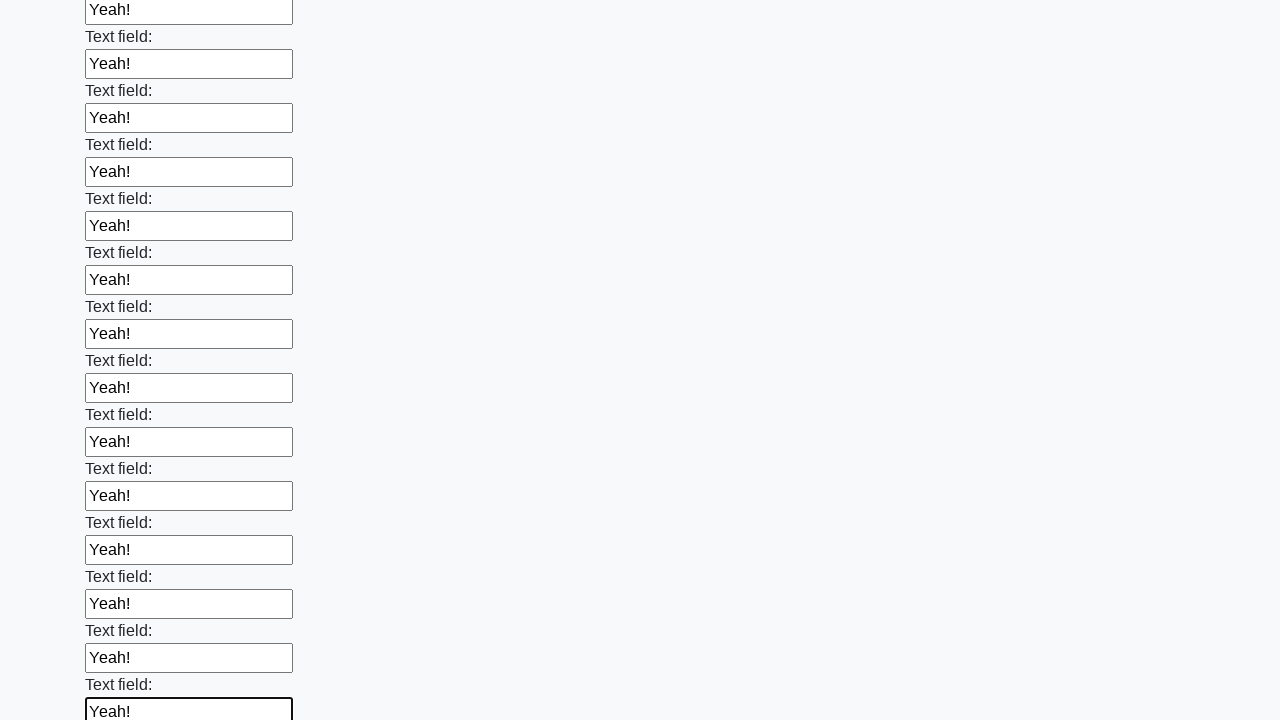

Filled input field with 'Yeah!' on input >> nth=83
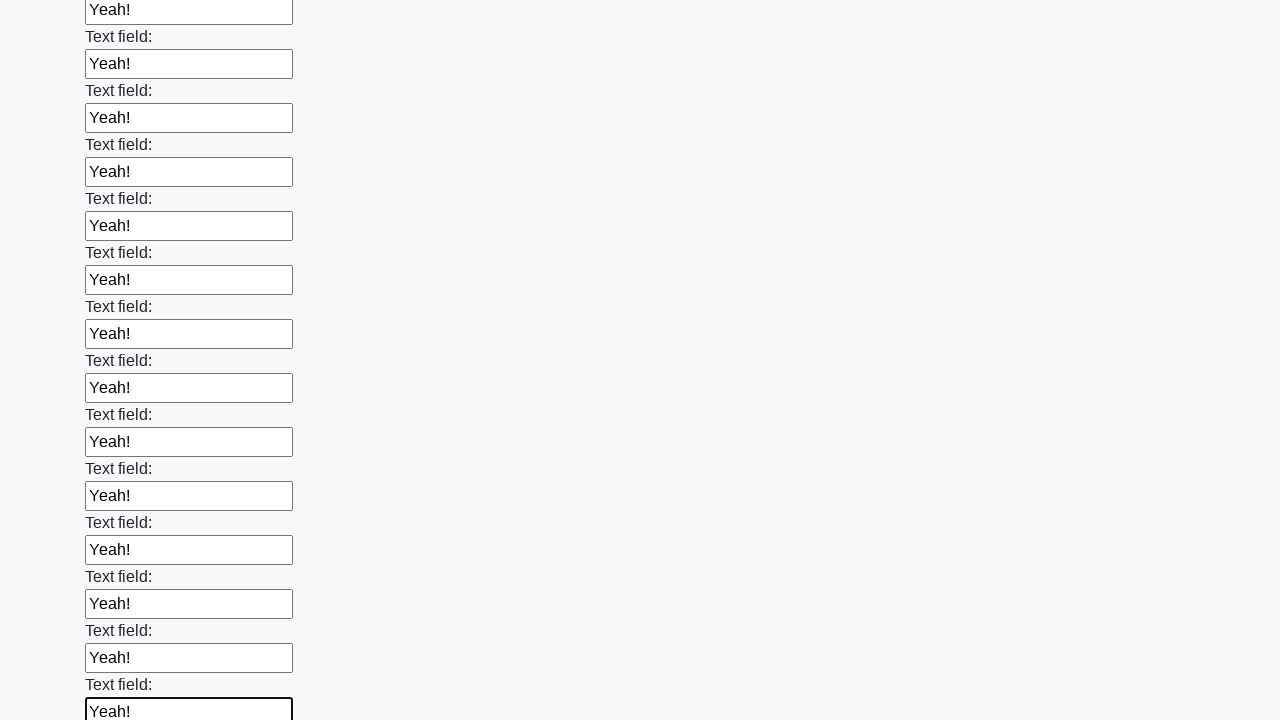

Filled input field with 'Yeah!' on input >> nth=84
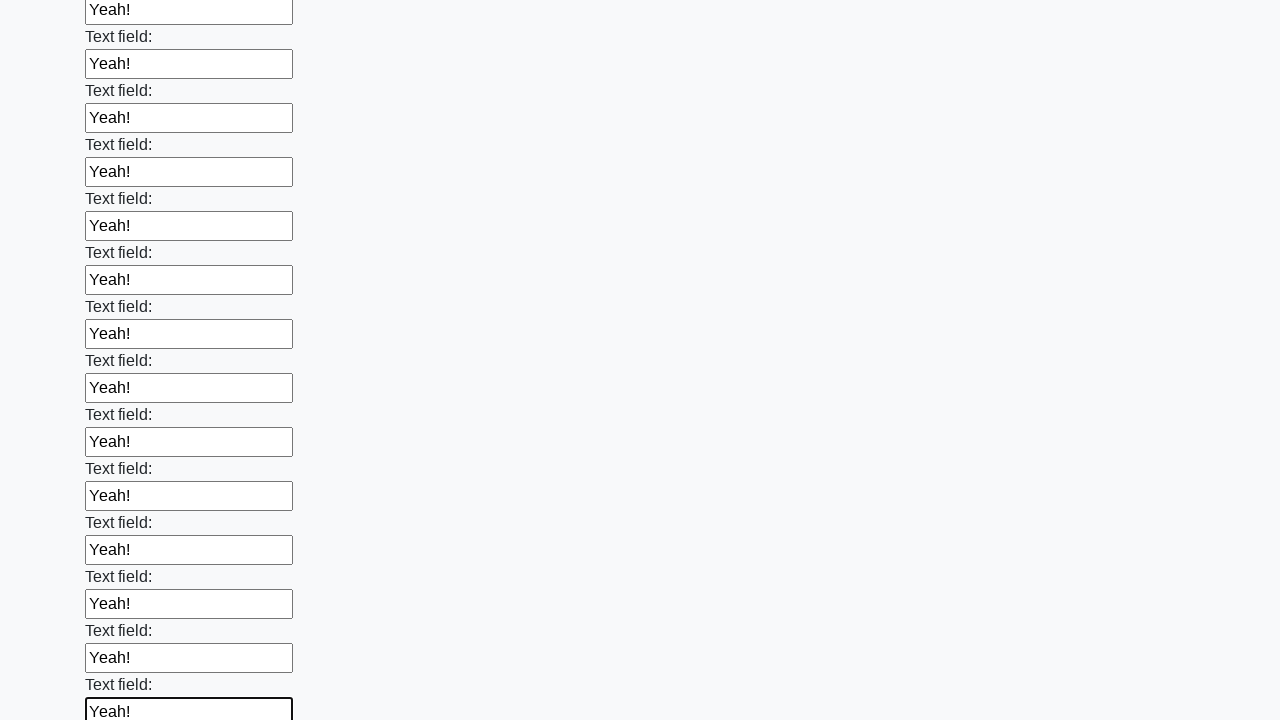

Filled input field with 'Yeah!' on input >> nth=85
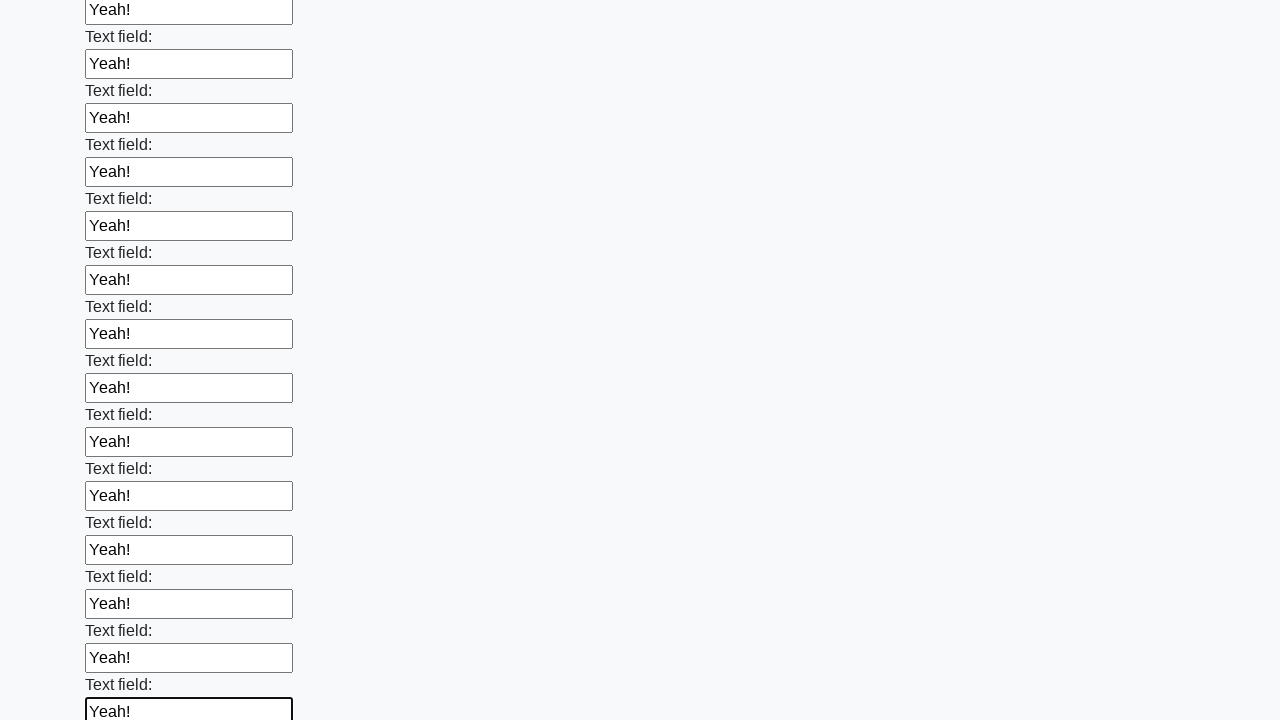

Filled input field with 'Yeah!' on input >> nth=86
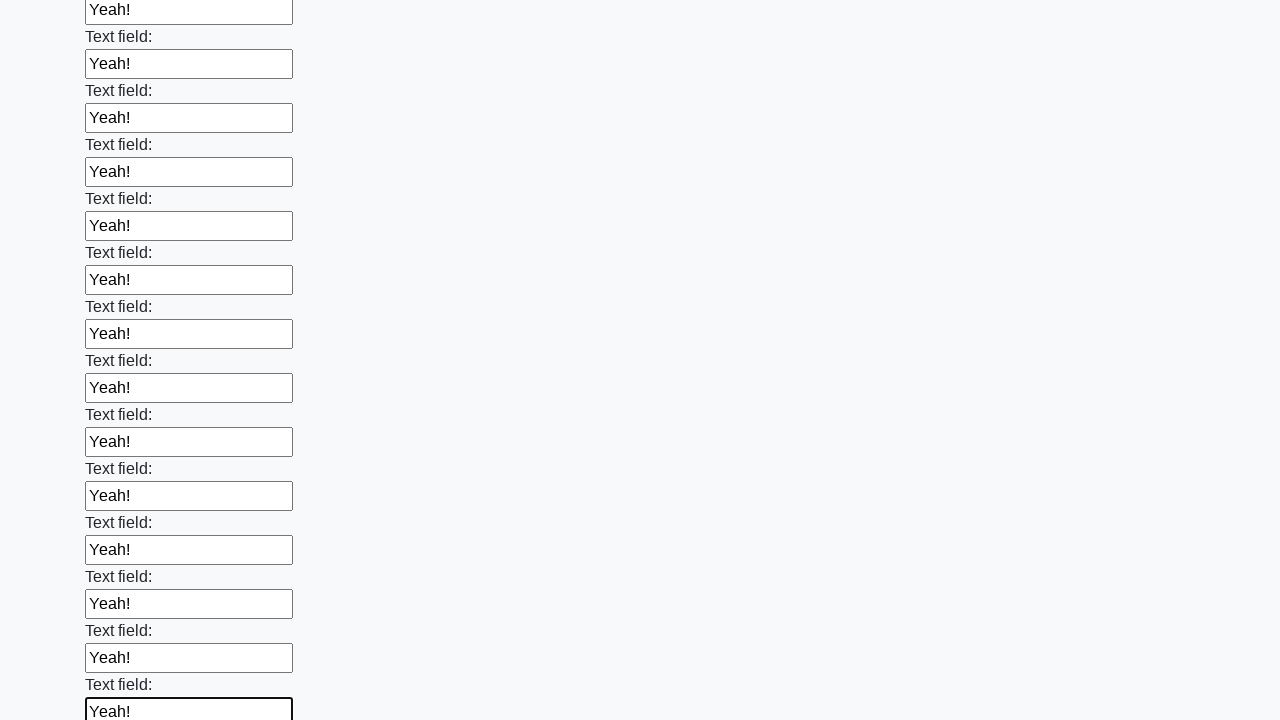

Filled input field with 'Yeah!' on input >> nth=87
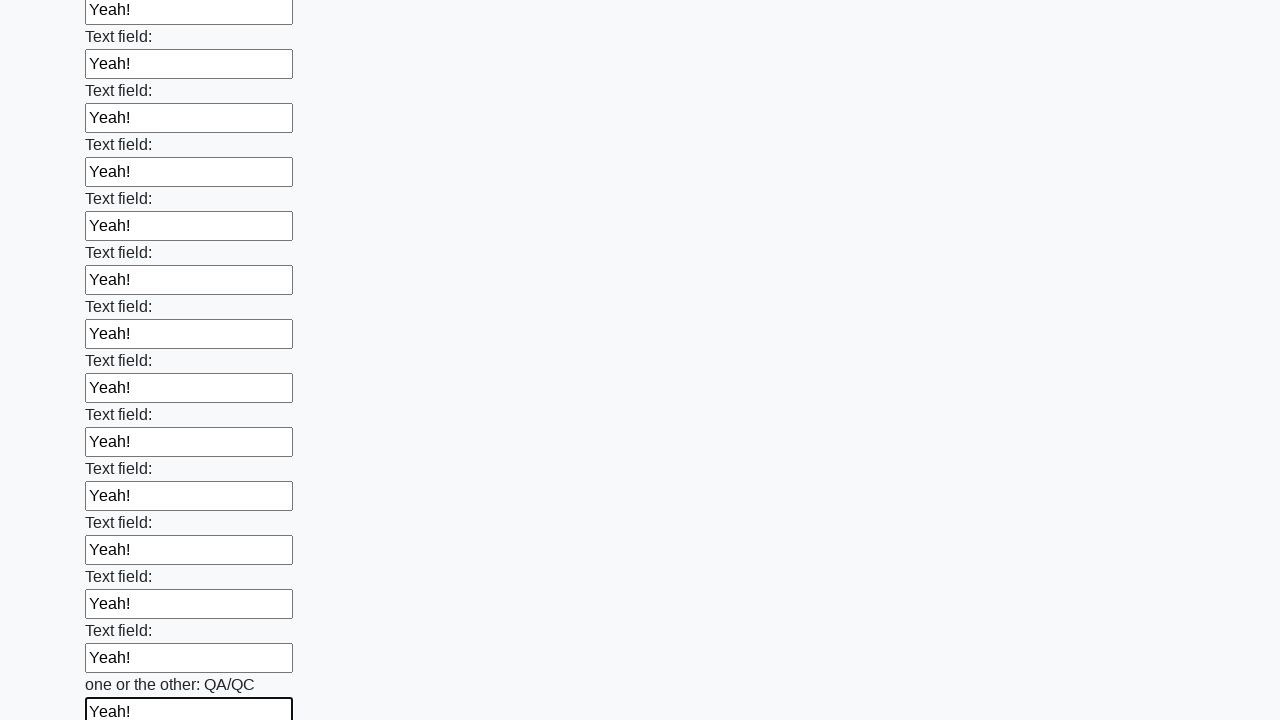

Filled input field with 'Yeah!' on input >> nth=88
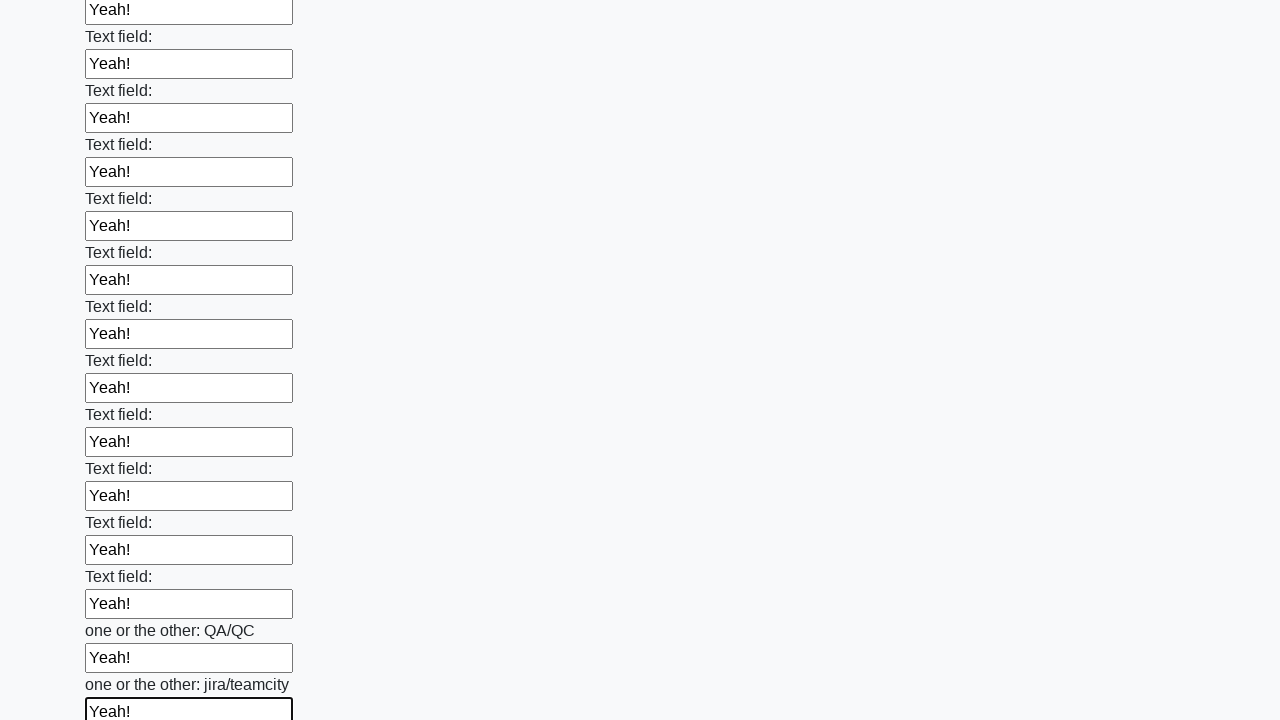

Filled input field with 'Yeah!' on input >> nth=89
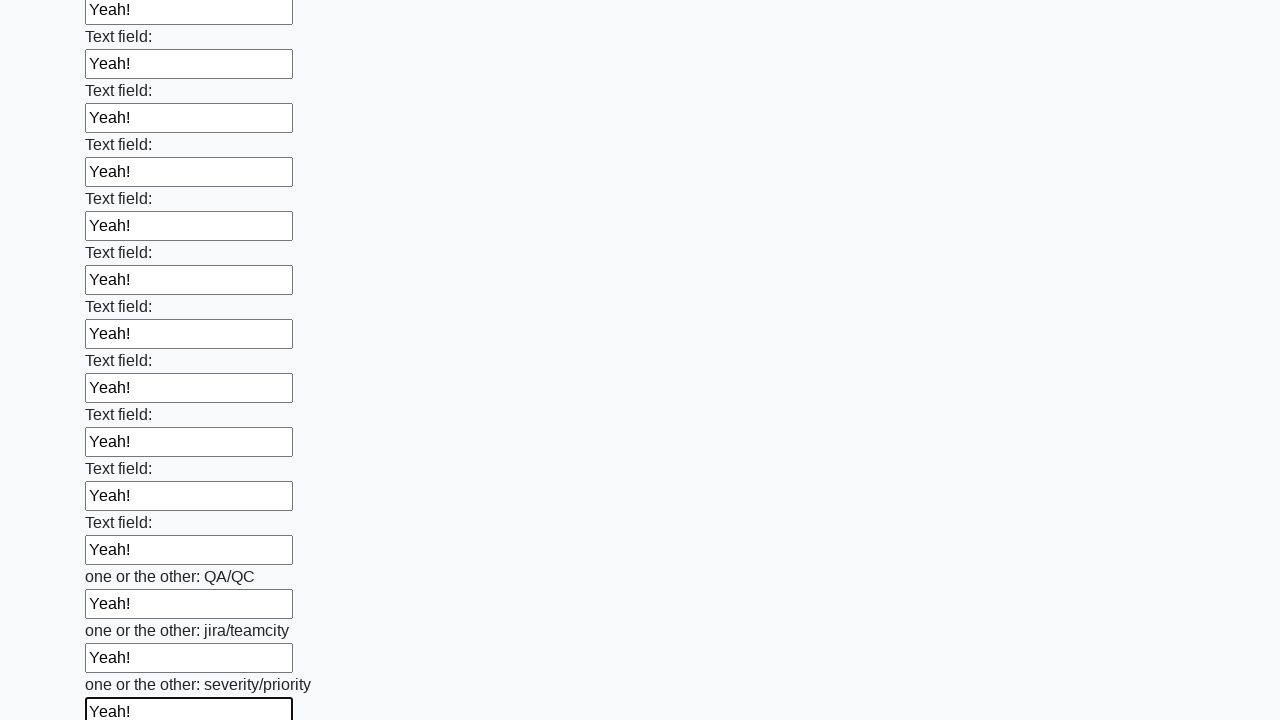

Filled input field with 'Yeah!' on input >> nth=90
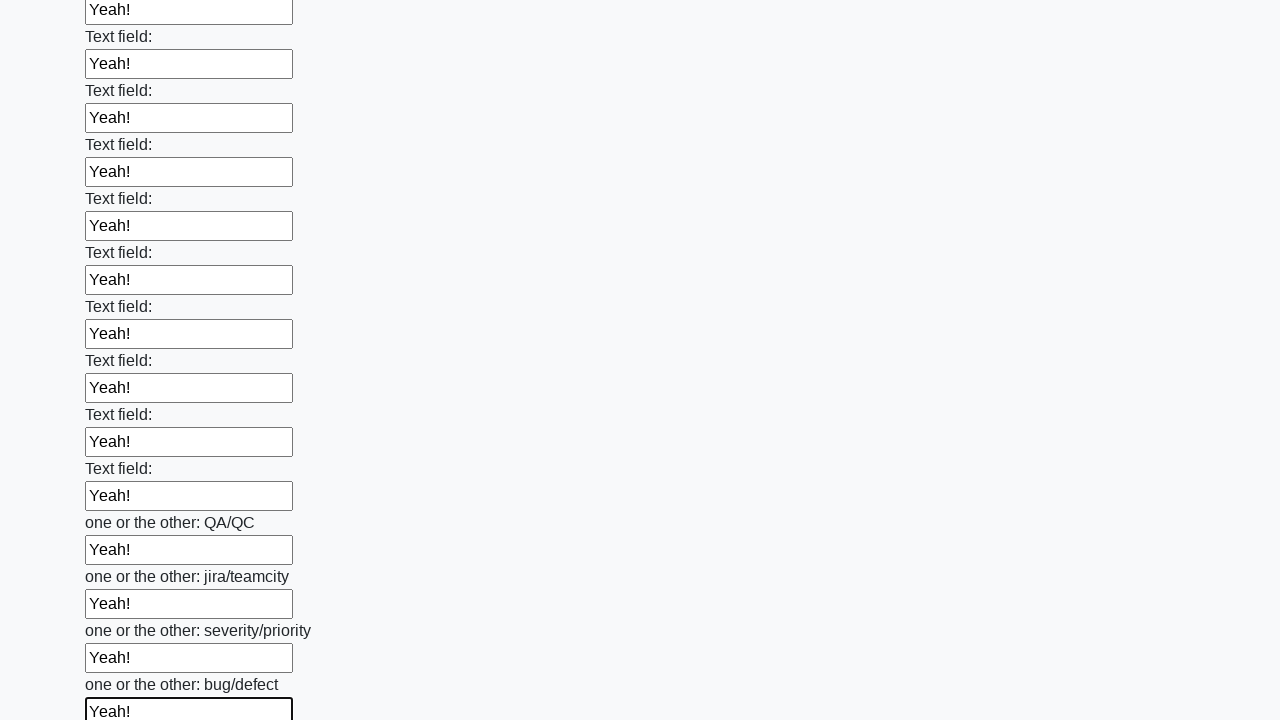

Filled input field with 'Yeah!' on input >> nth=91
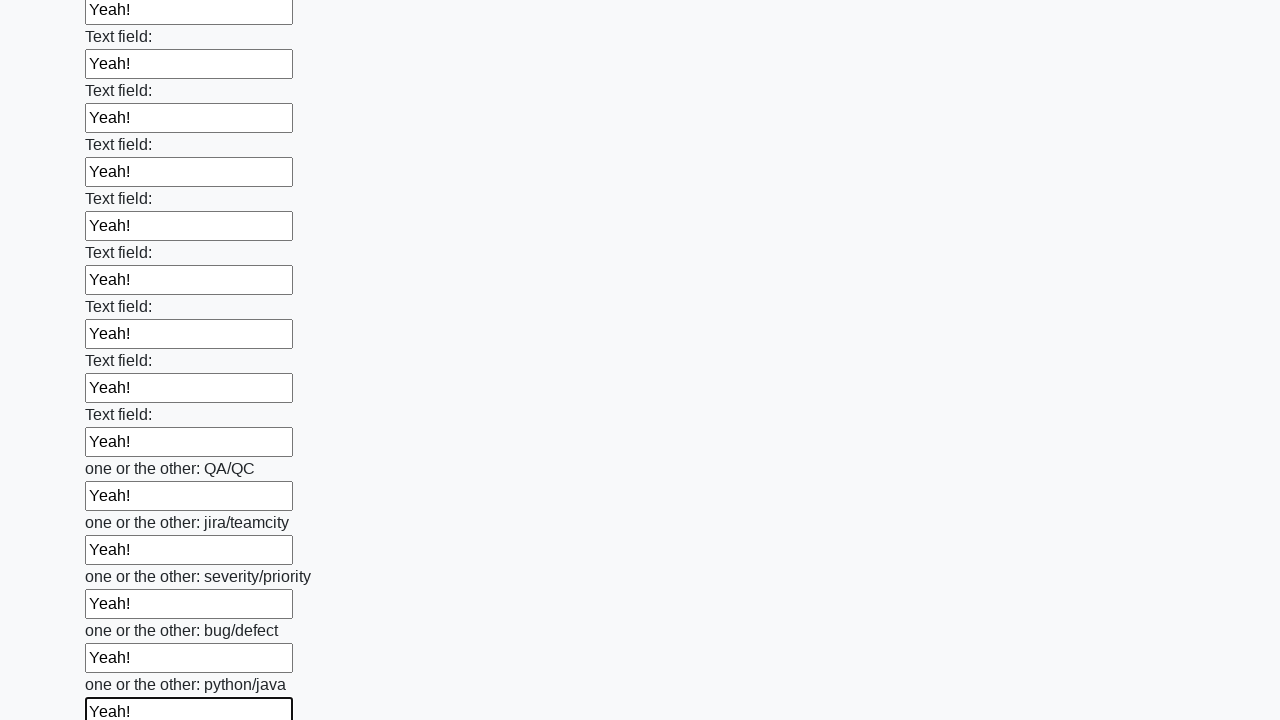

Filled input field with 'Yeah!' on input >> nth=92
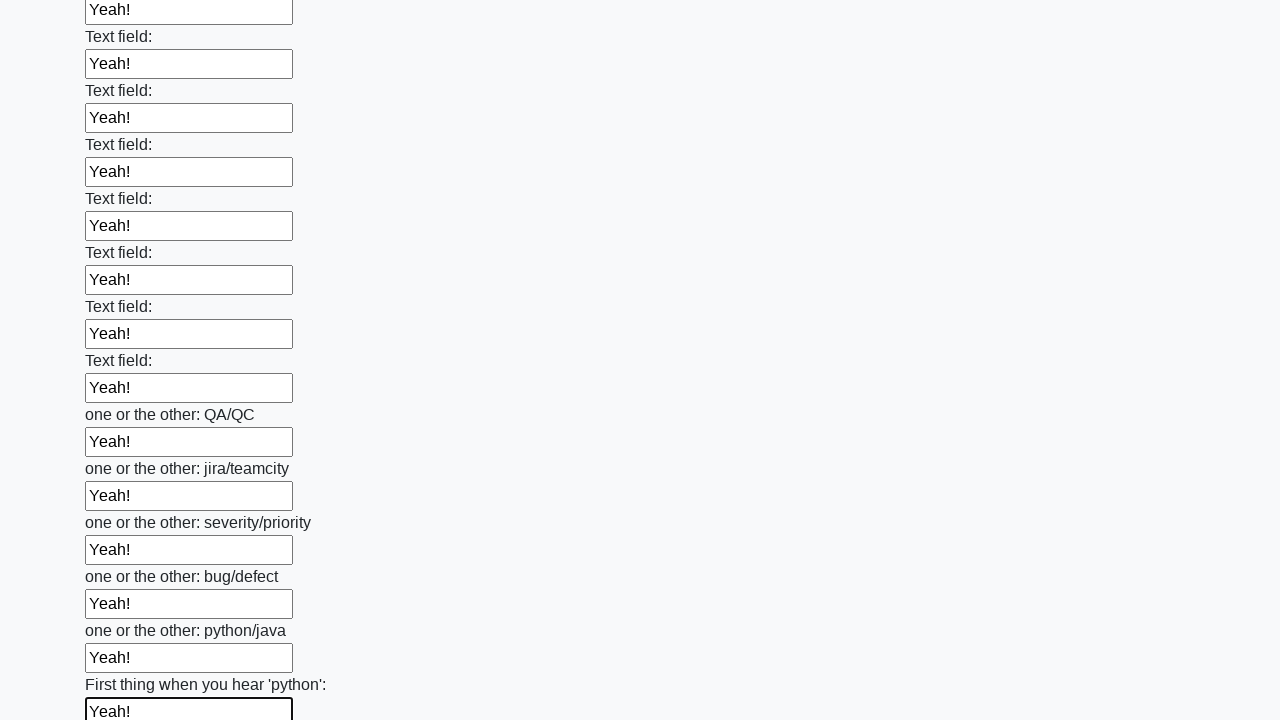

Filled input field with 'Yeah!' on input >> nth=93
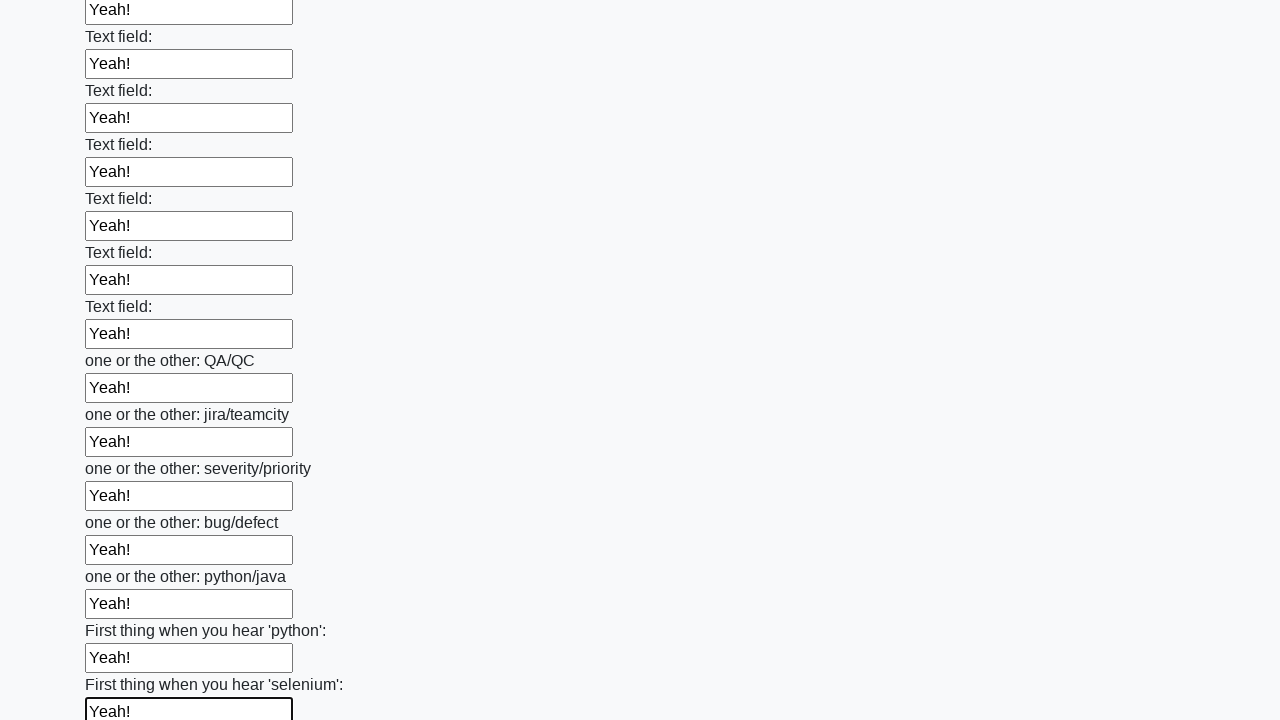

Filled input field with 'Yeah!' on input >> nth=94
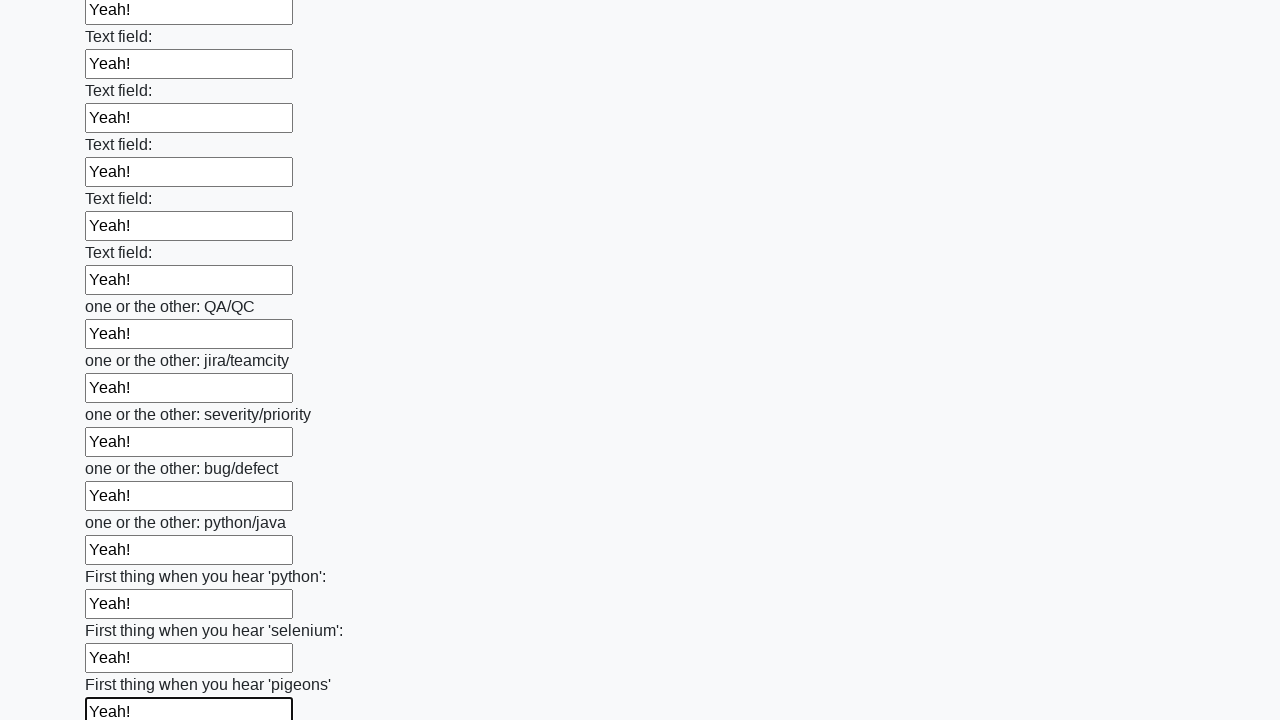

Filled input field with 'Yeah!' on input >> nth=95
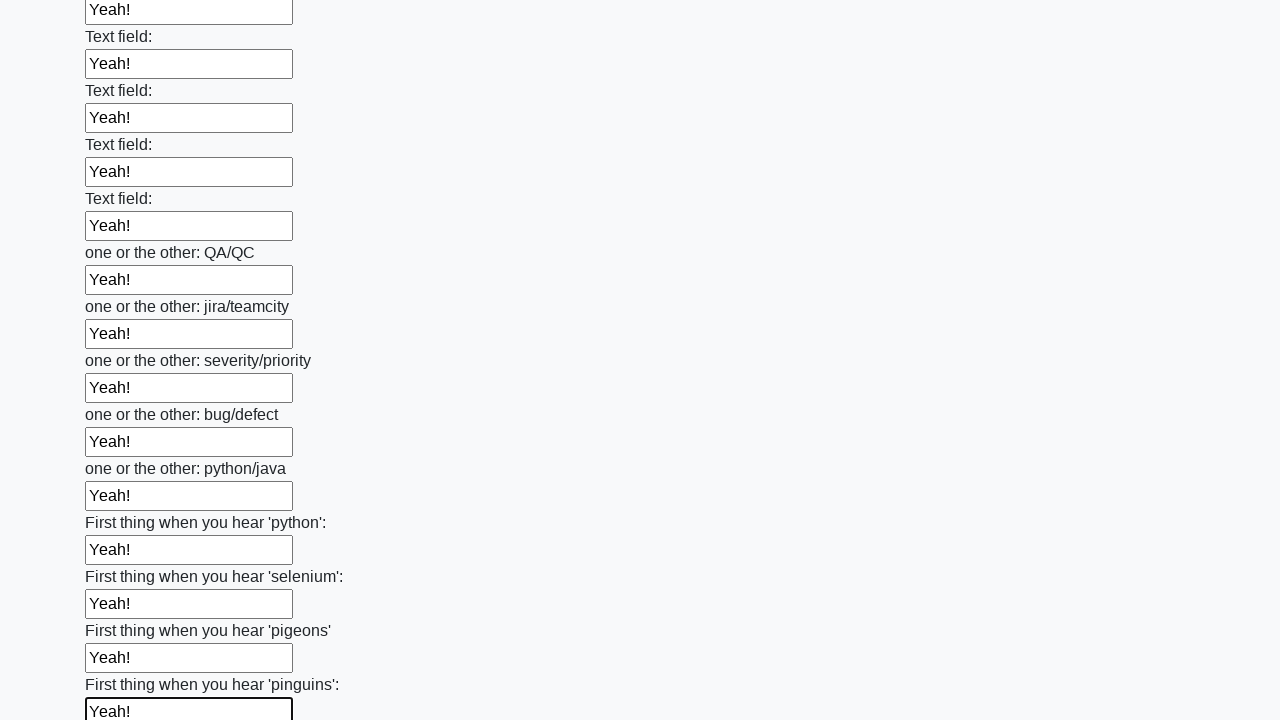

Filled input field with 'Yeah!' on input >> nth=96
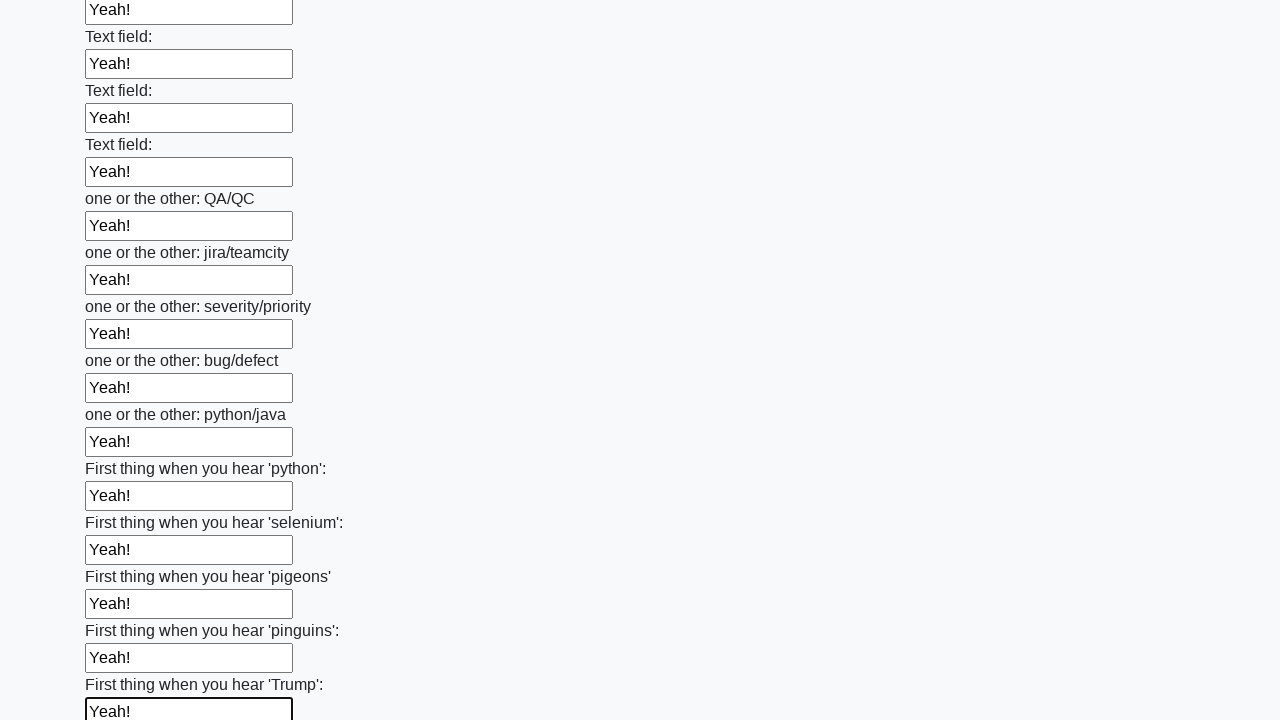

Filled input field with 'Yeah!' on input >> nth=97
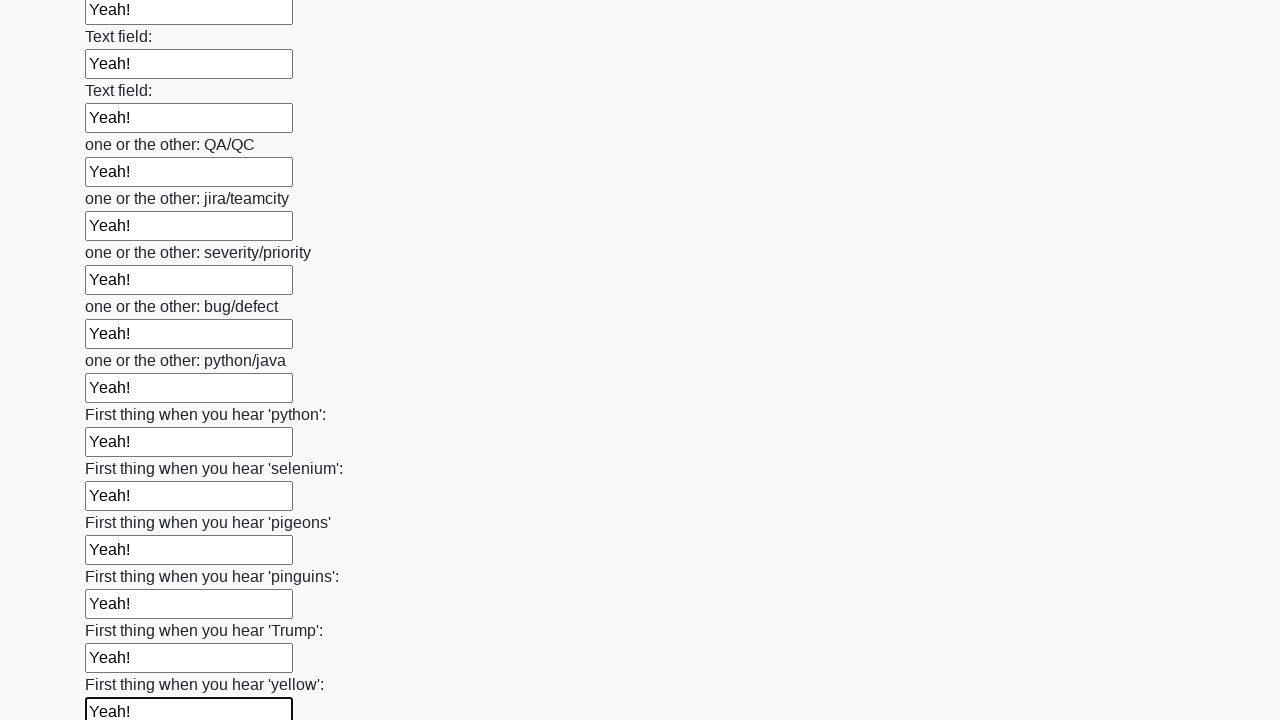

Filled input field with 'Yeah!' on input >> nth=98
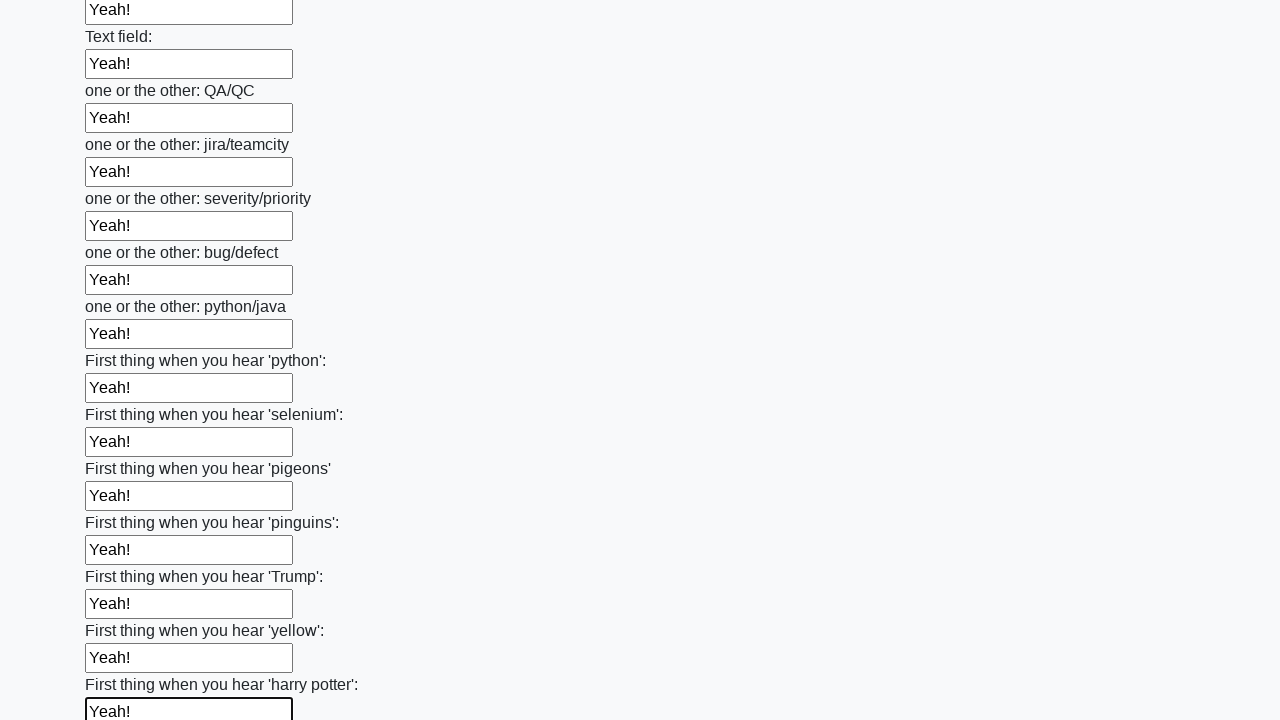

Filled input field with 'Yeah!' on input >> nth=99
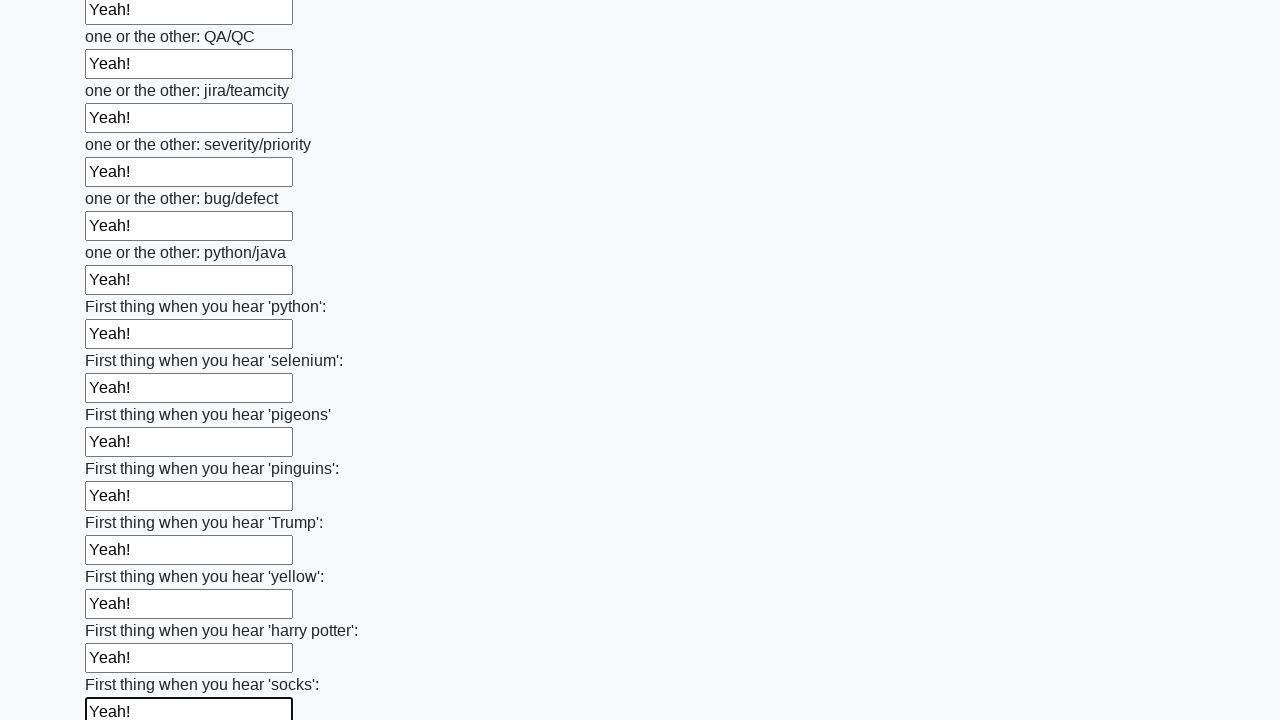

Clicked submit button to submit the form at (123, 611) on button.btn
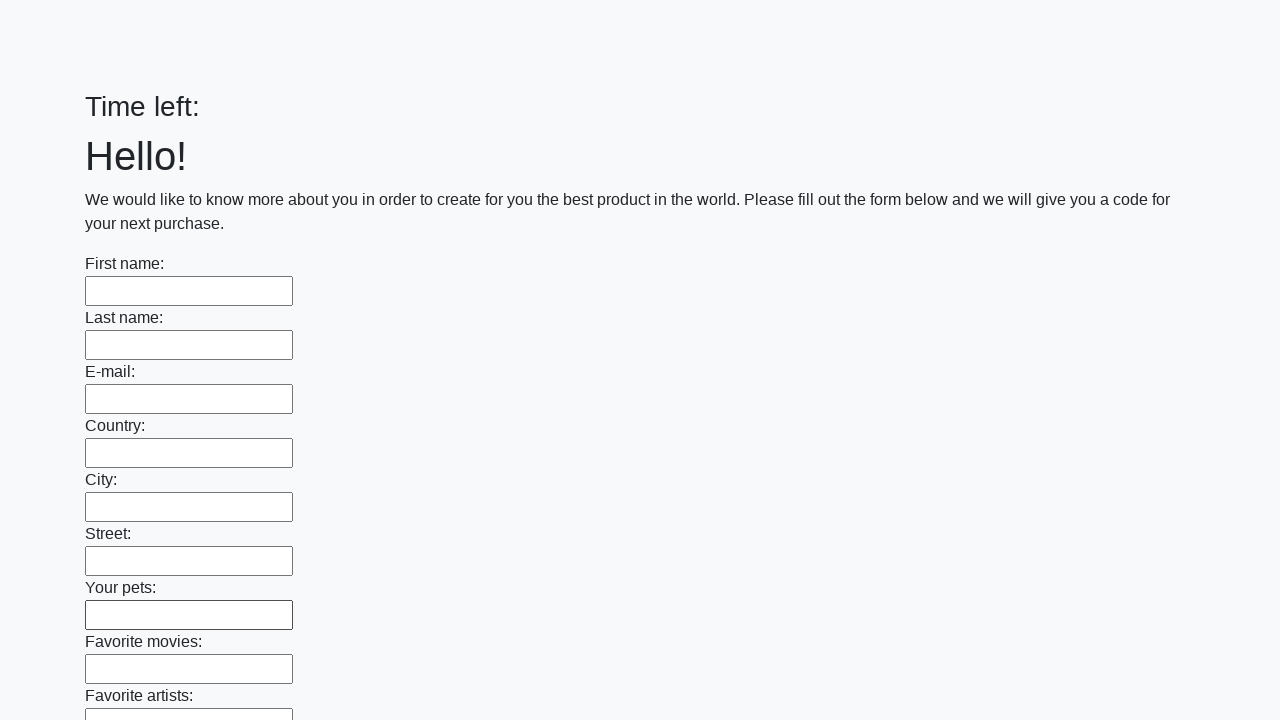

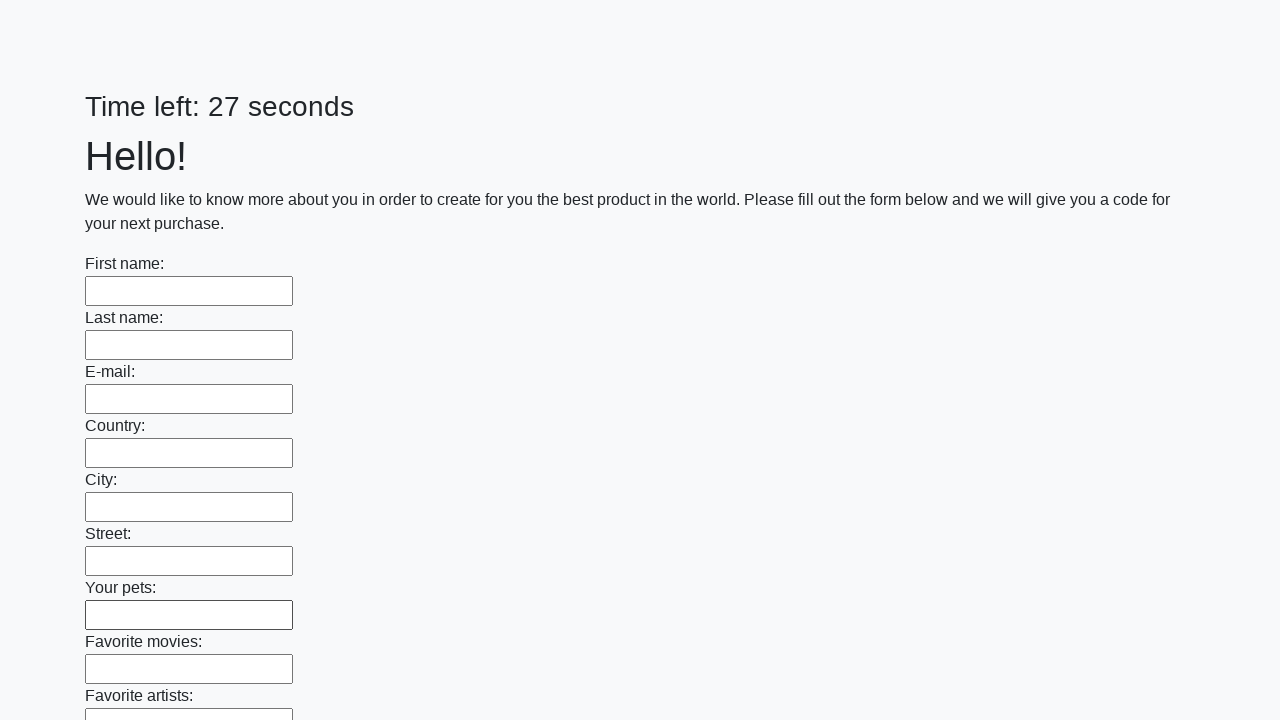